Tests filling out a large form by finding all input fields on the page and entering text into each one, then submitting the form by clicking the button

Starting URL: http://suninjuly.github.io/huge_form.html

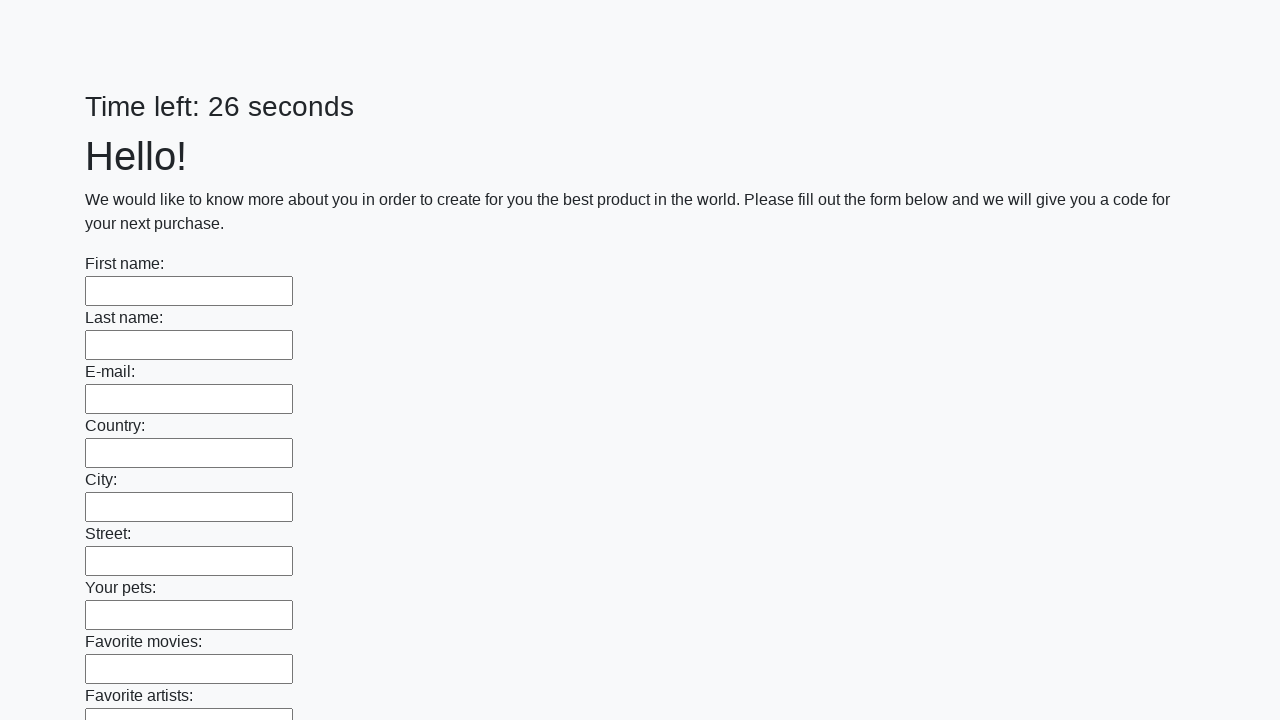

Navigated to huge form page
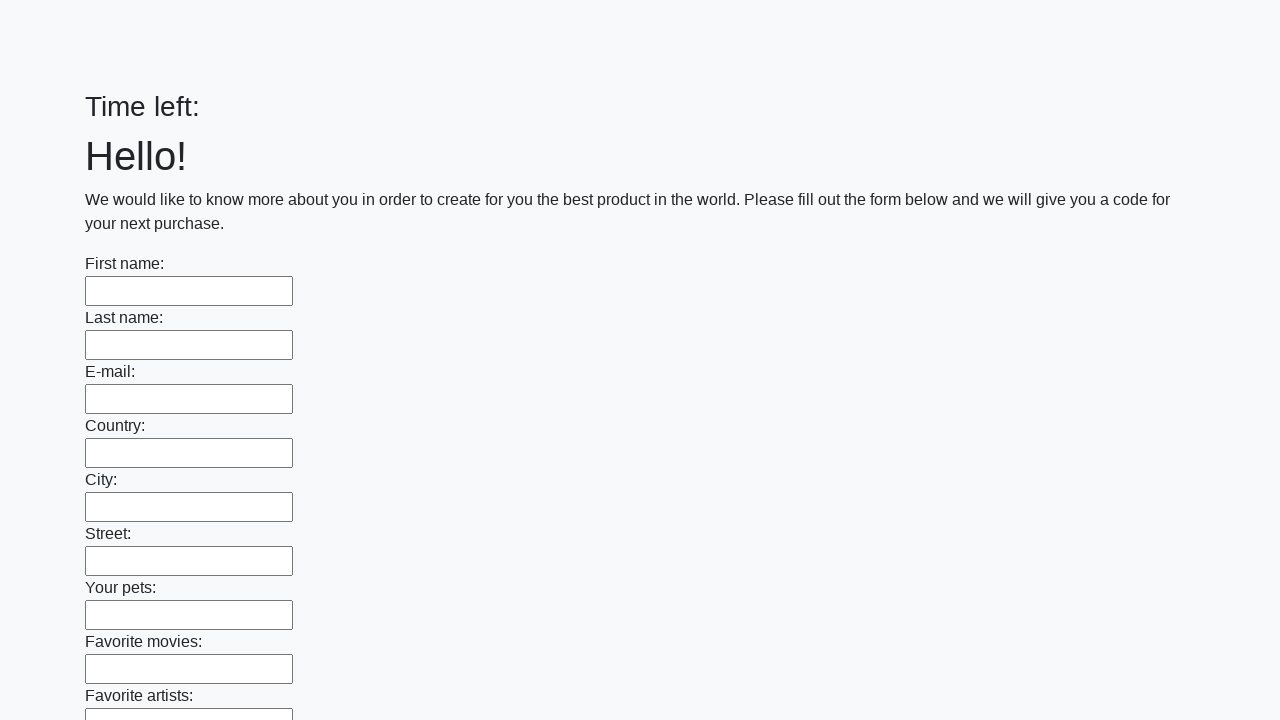

Filled an input field with 'Мой ответ' on input >> nth=0
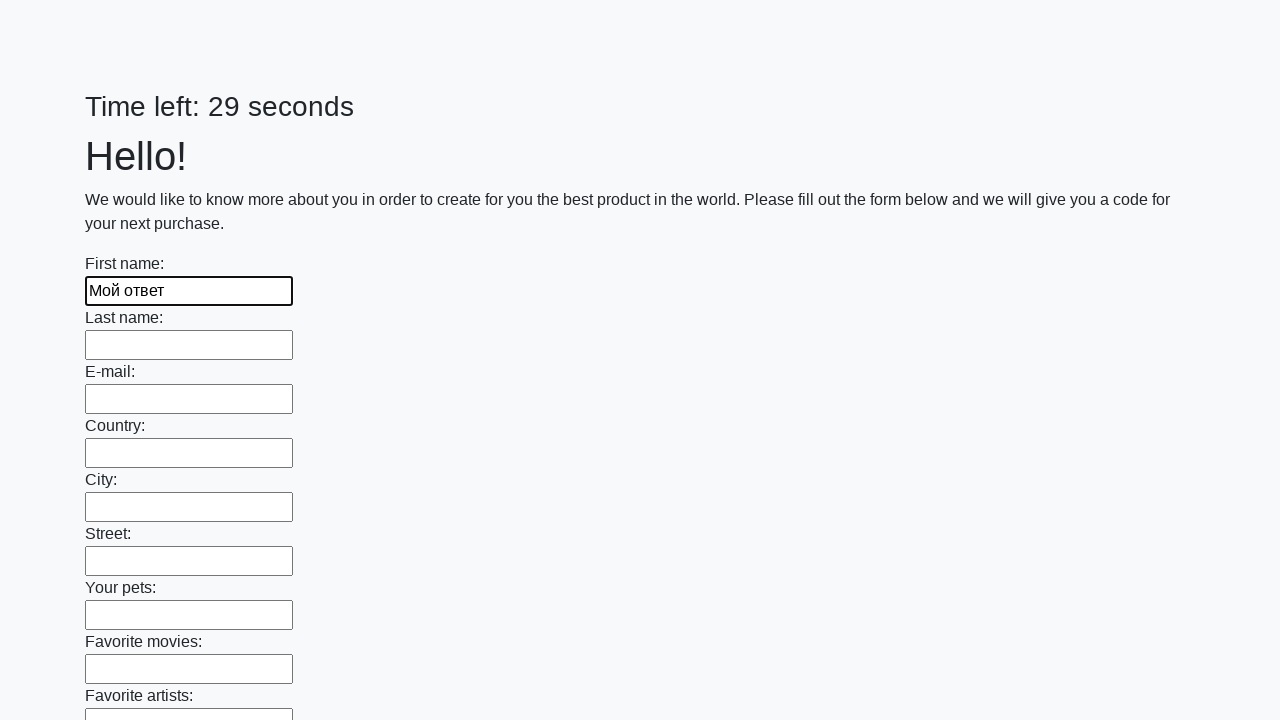

Filled an input field with 'Мой ответ' on input >> nth=1
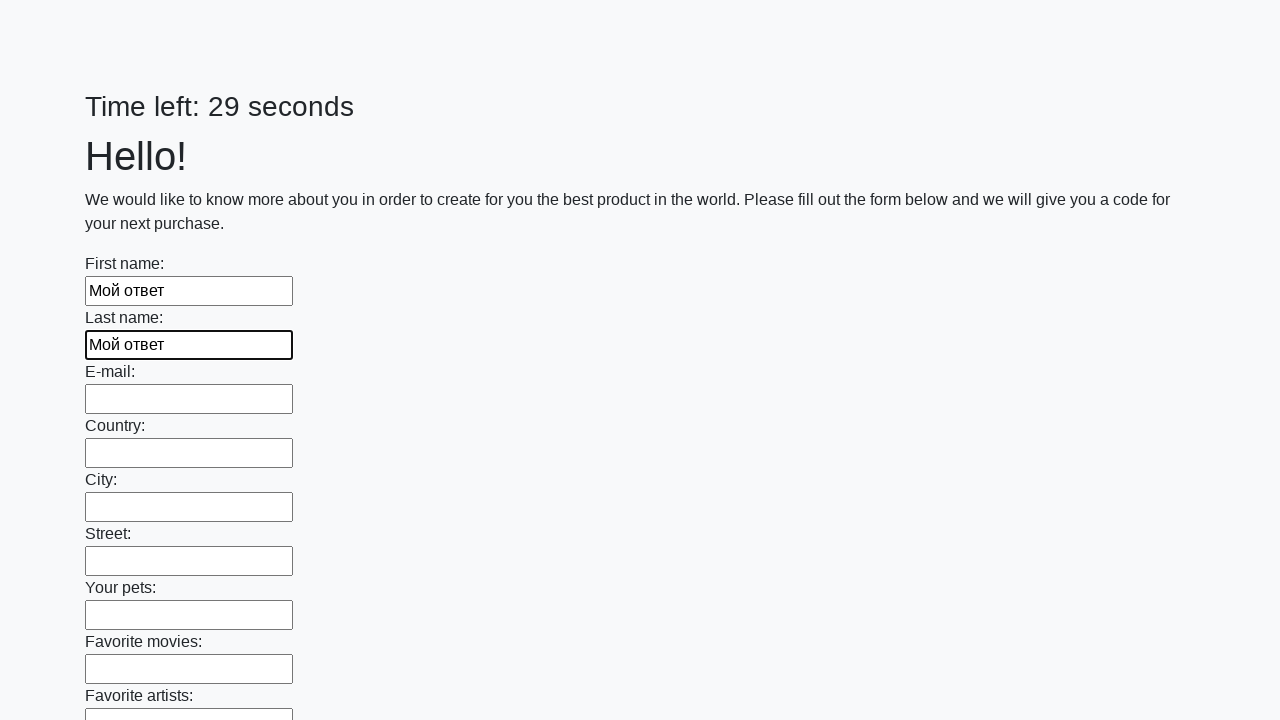

Filled an input field with 'Мой ответ' on input >> nth=2
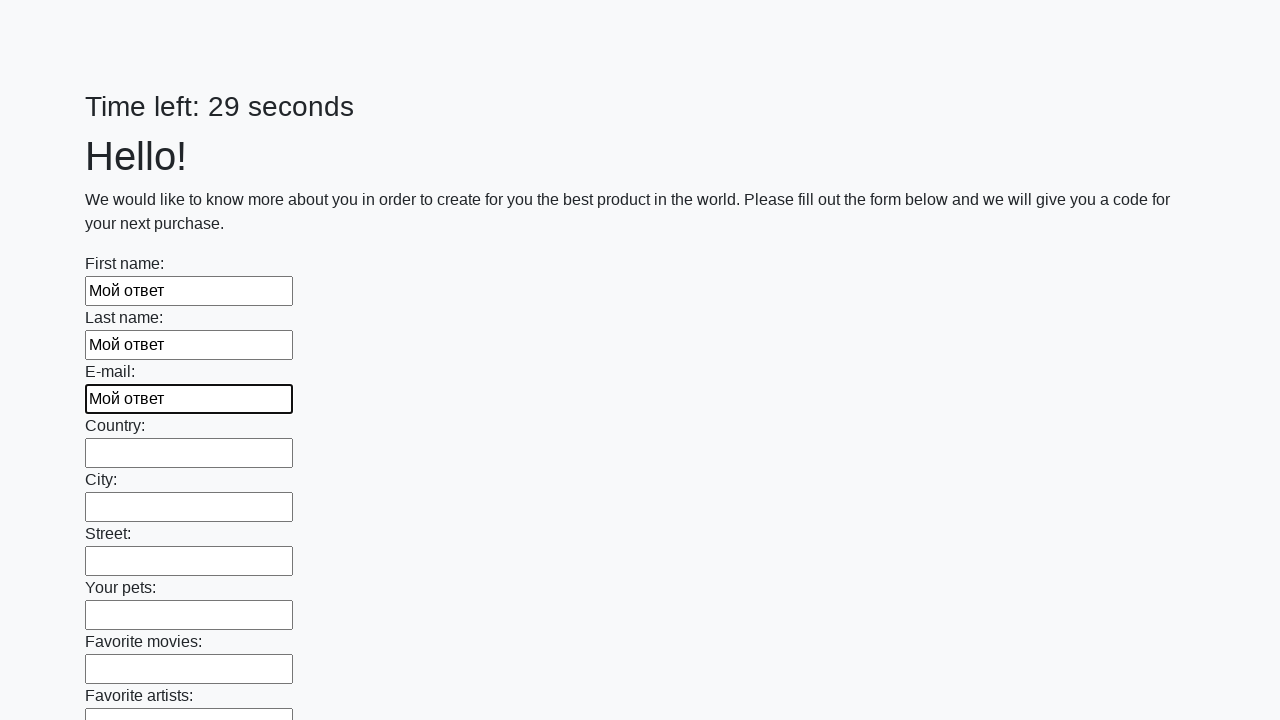

Filled an input field with 'Мой ответ' on input >> nth=3
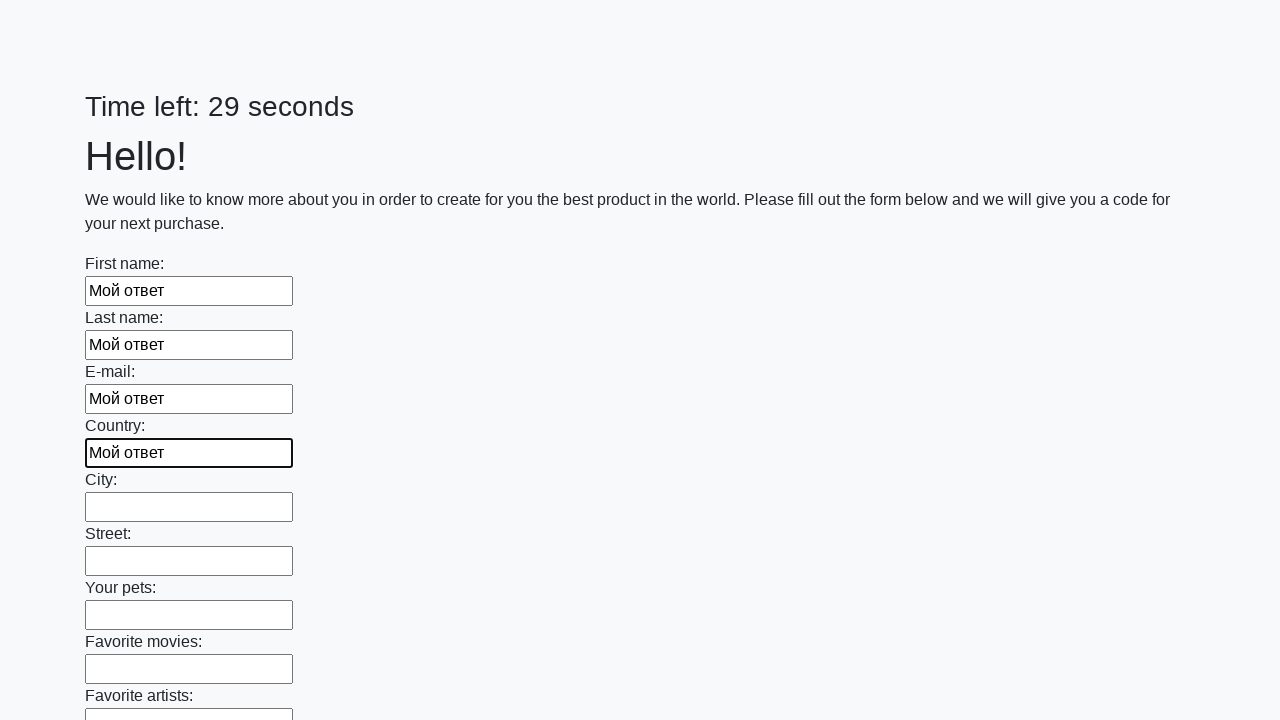

Filled an input field with 'Мой ответ' on input >> nth=4
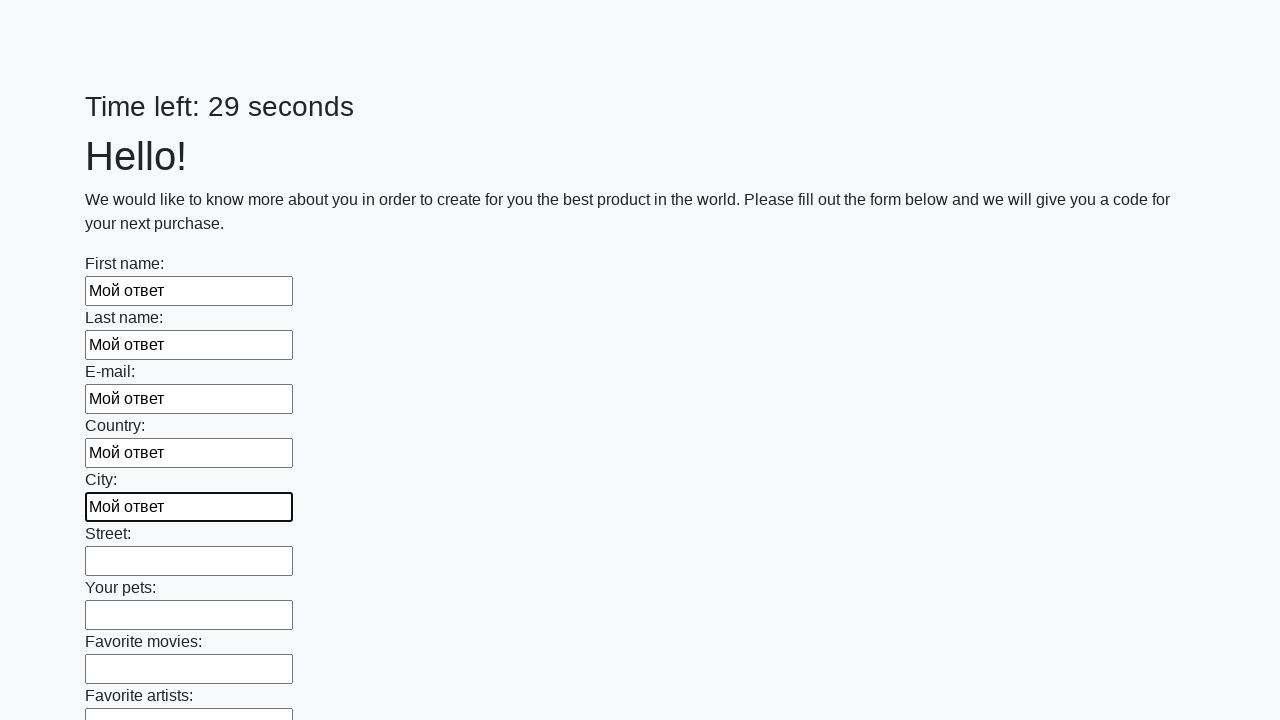

Filled an input field with 'Мой ответ' on input >> nth=5
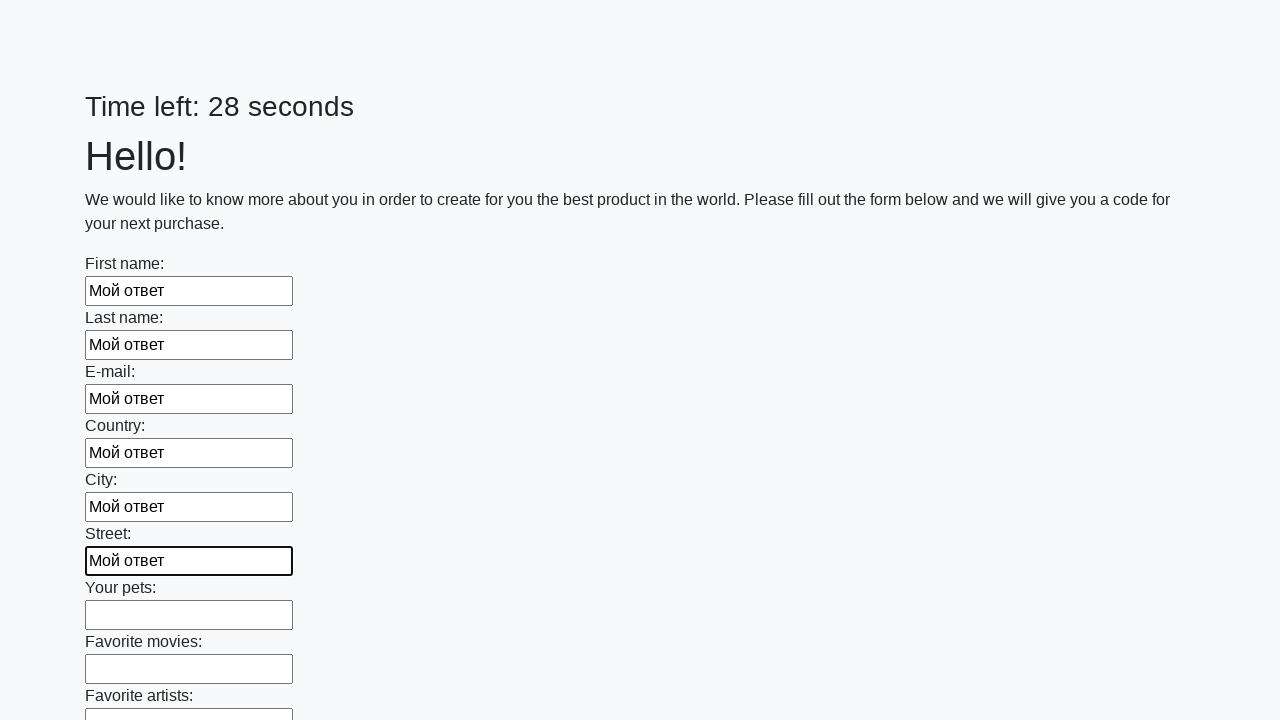

Filled an input field with 'Мой ответ' on input >> nth=6
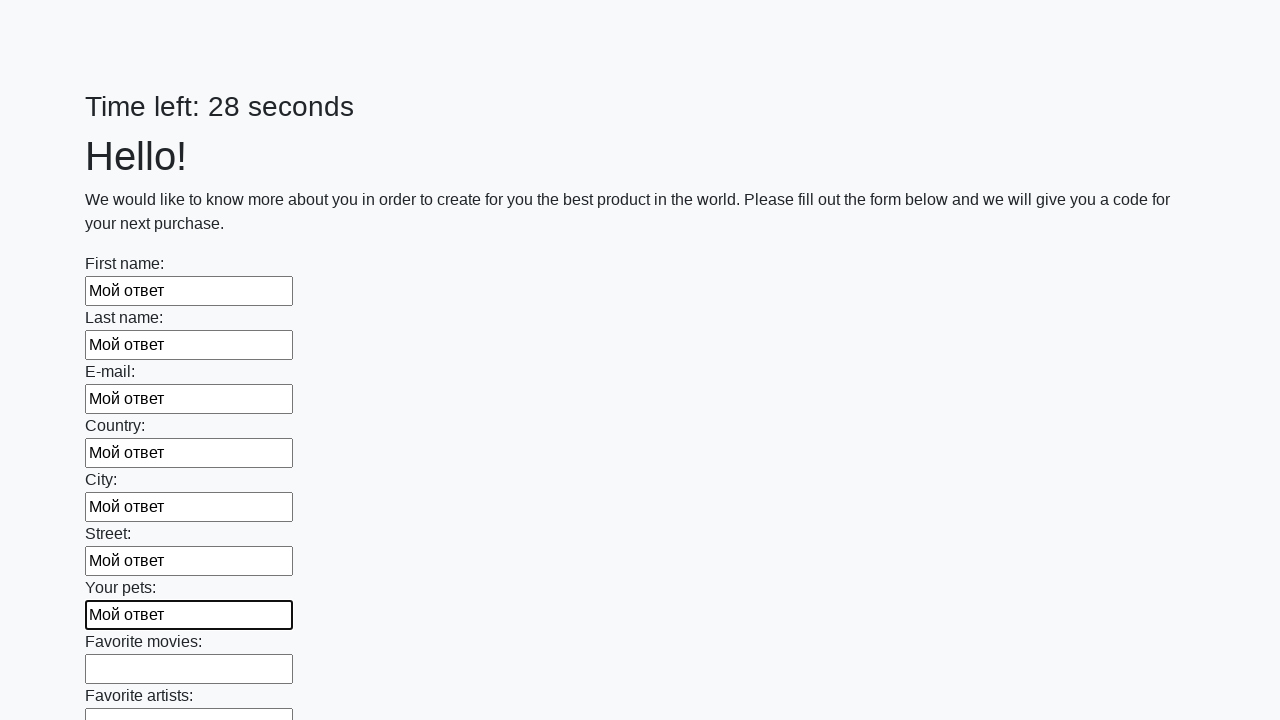

Filled an input field with 'Мой ответ' on input >> nth=7
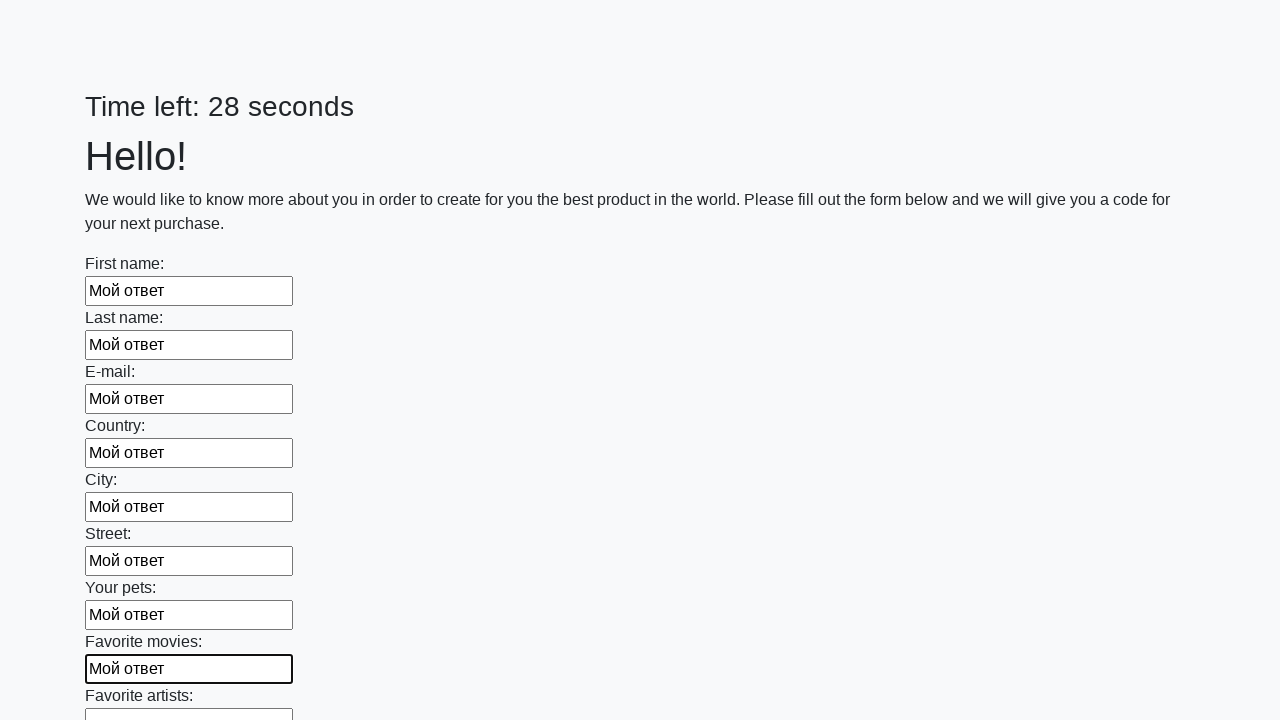

Filled an input field with 'Мой ответ' on input >> nth=8
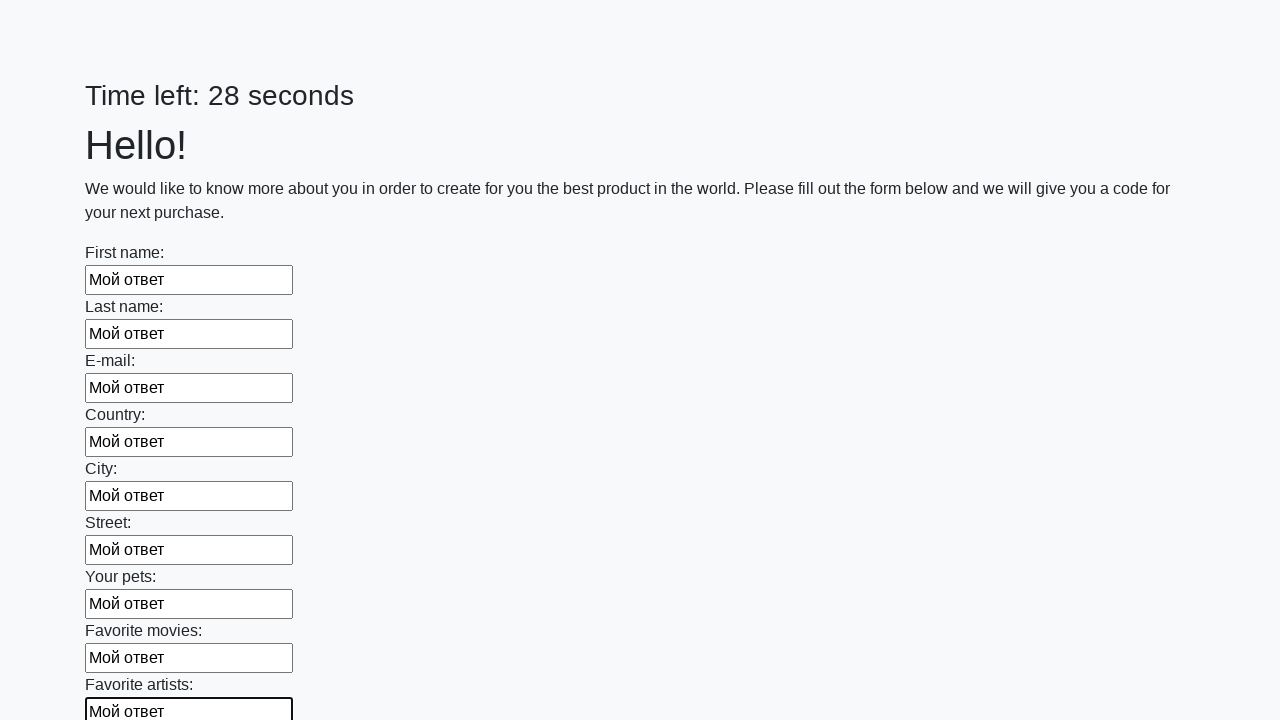

Filled an input field with 'Мой ответ' on input >> nth=9
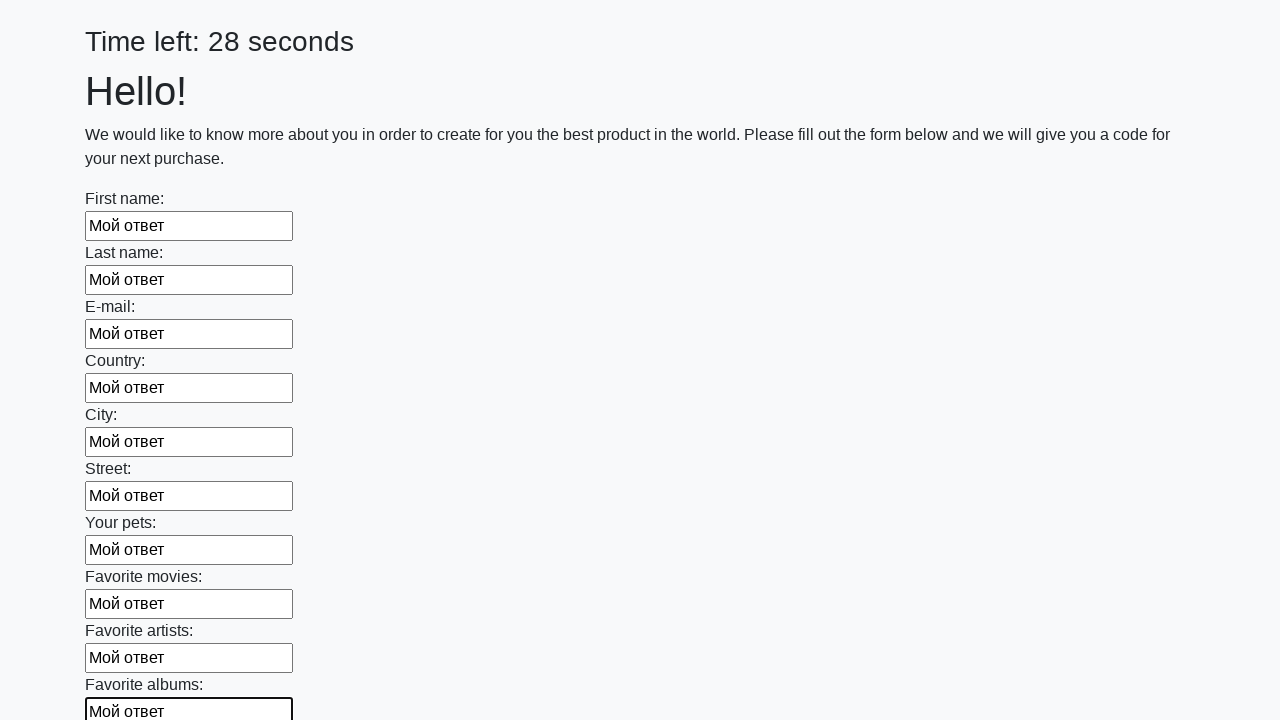

Filled an input field with 'Мой ответ' on input >> nth=10
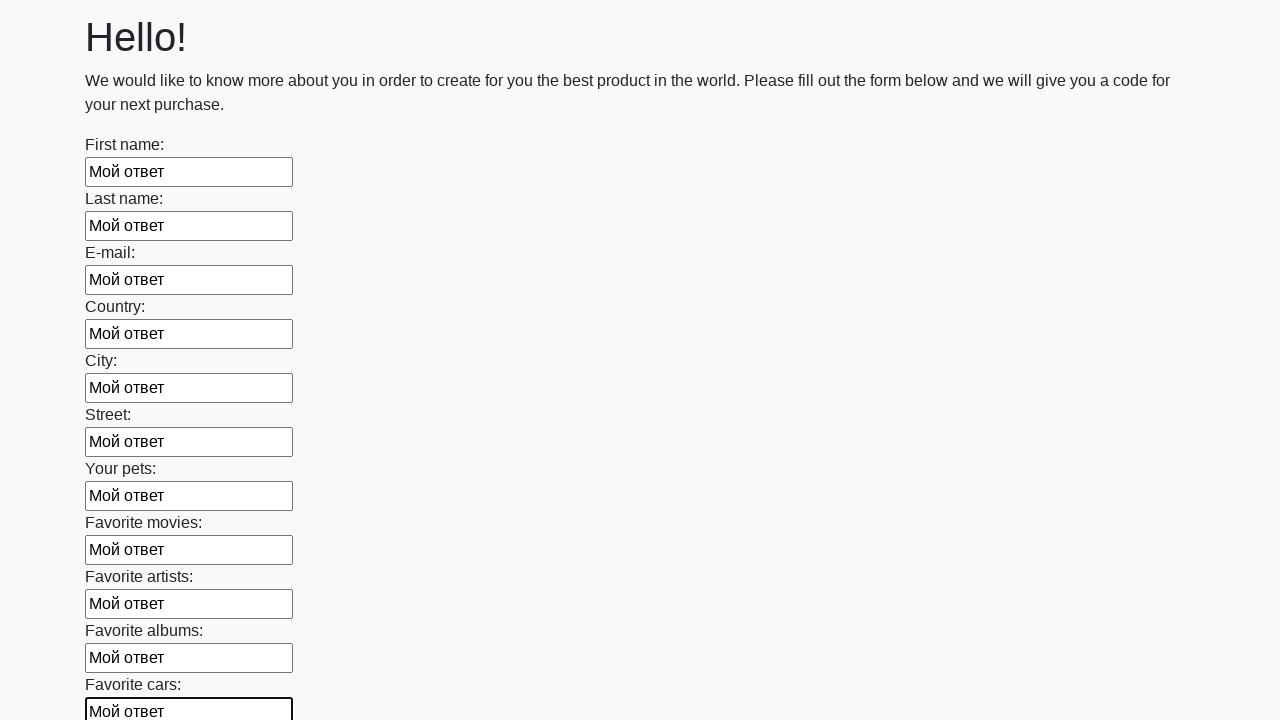

Filled an input field with 'Мой ответ' on input >> nth=11
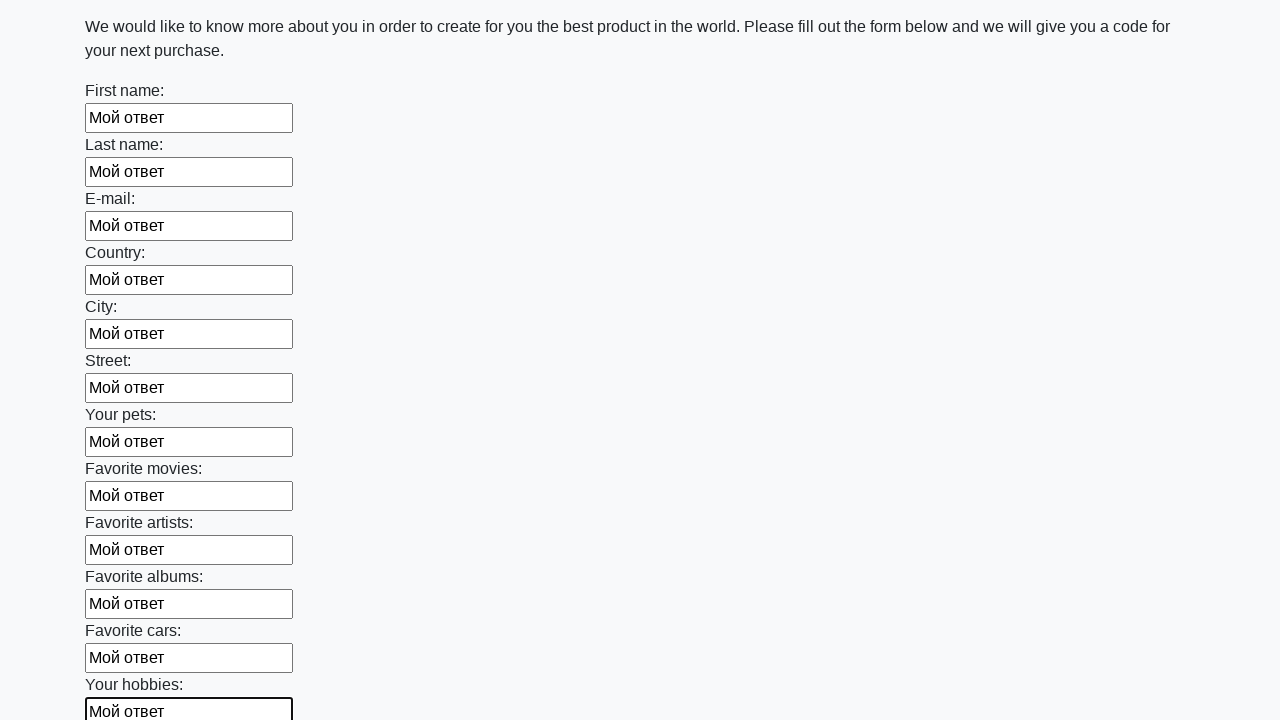

Filled an input field with 'Мой ответ' on input >> nth=12
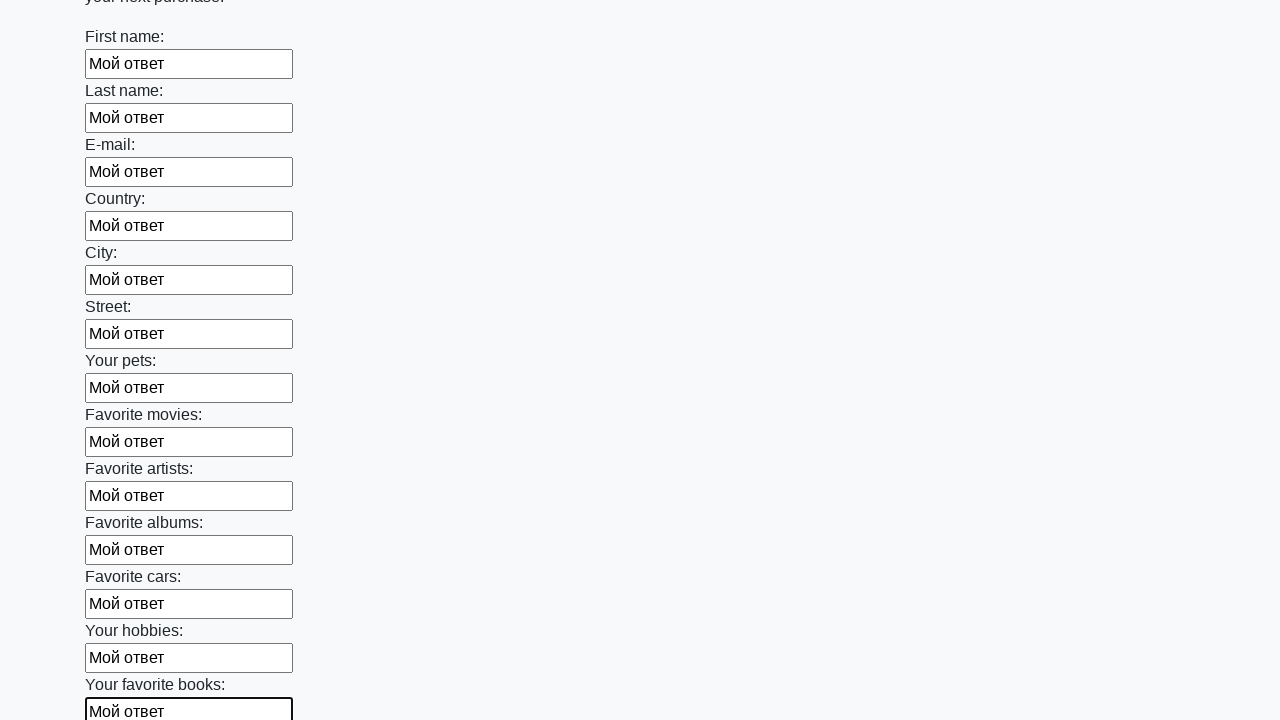

Filled an input field with 'Мой ответ' on input >> nth=13
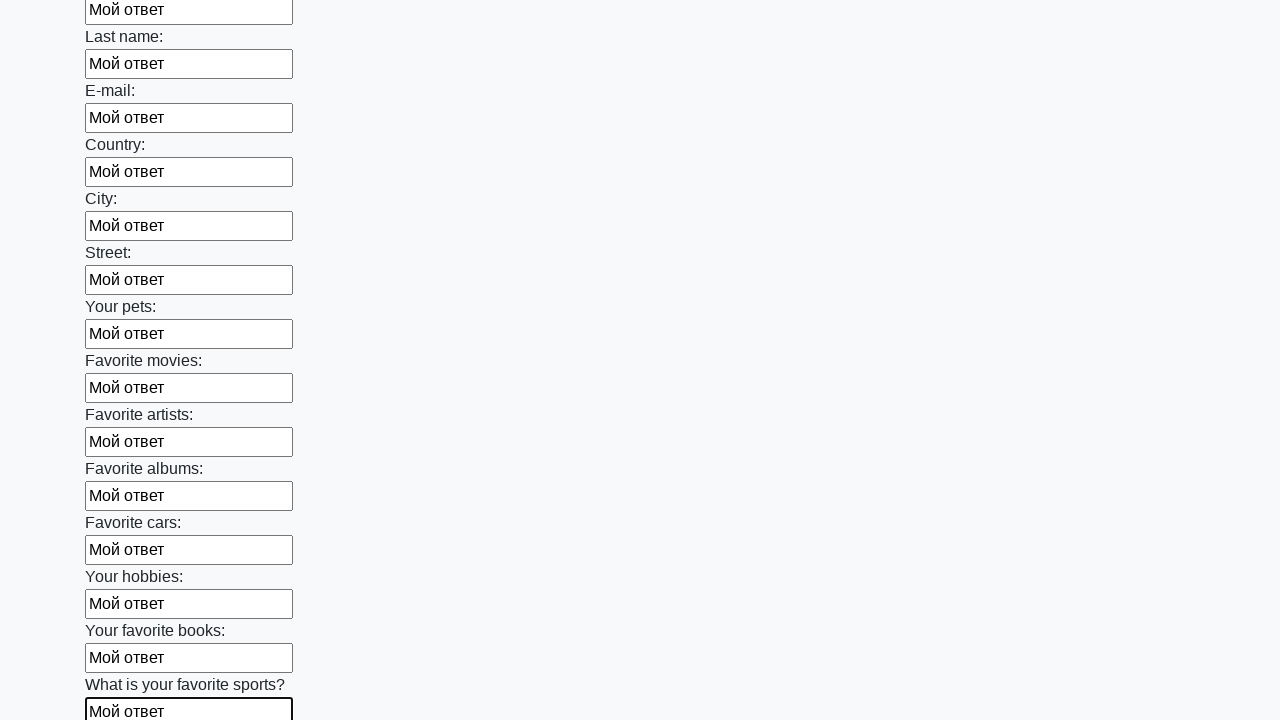

Filled an input field with 'Мой ответ' on input >> nth=14
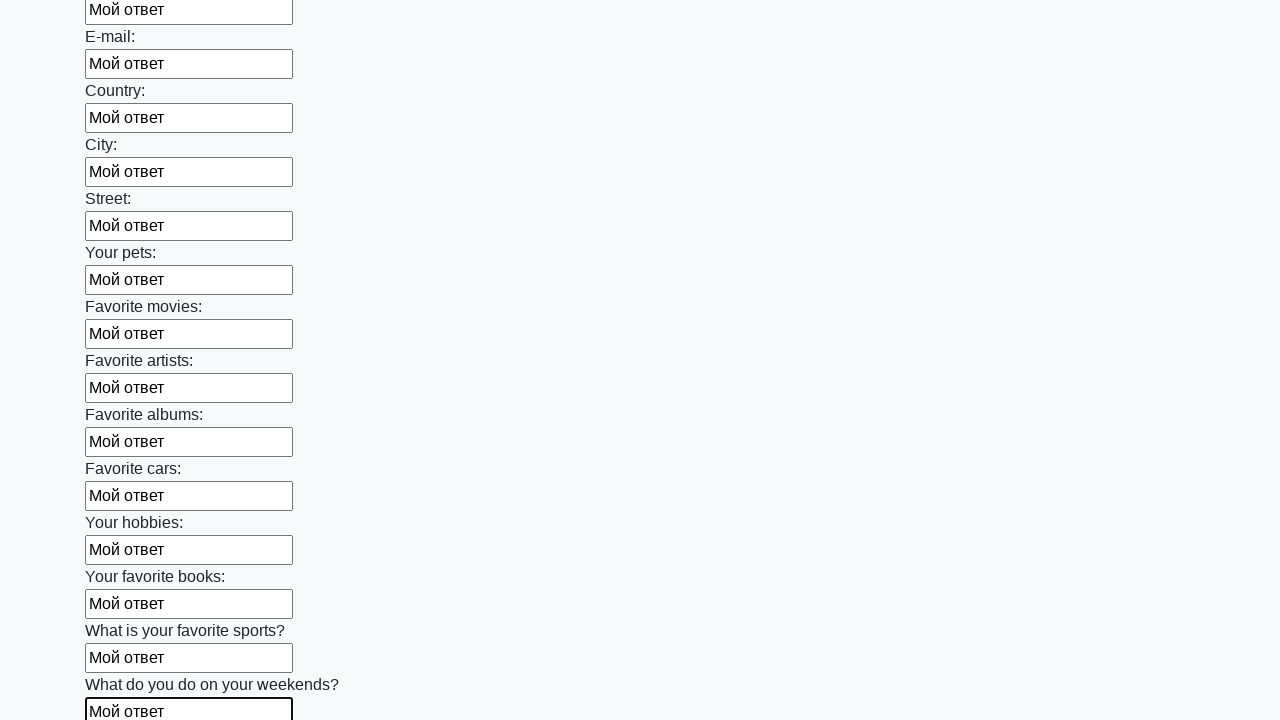

Filled an input field with 'Мой ответ' on input >> nth=15
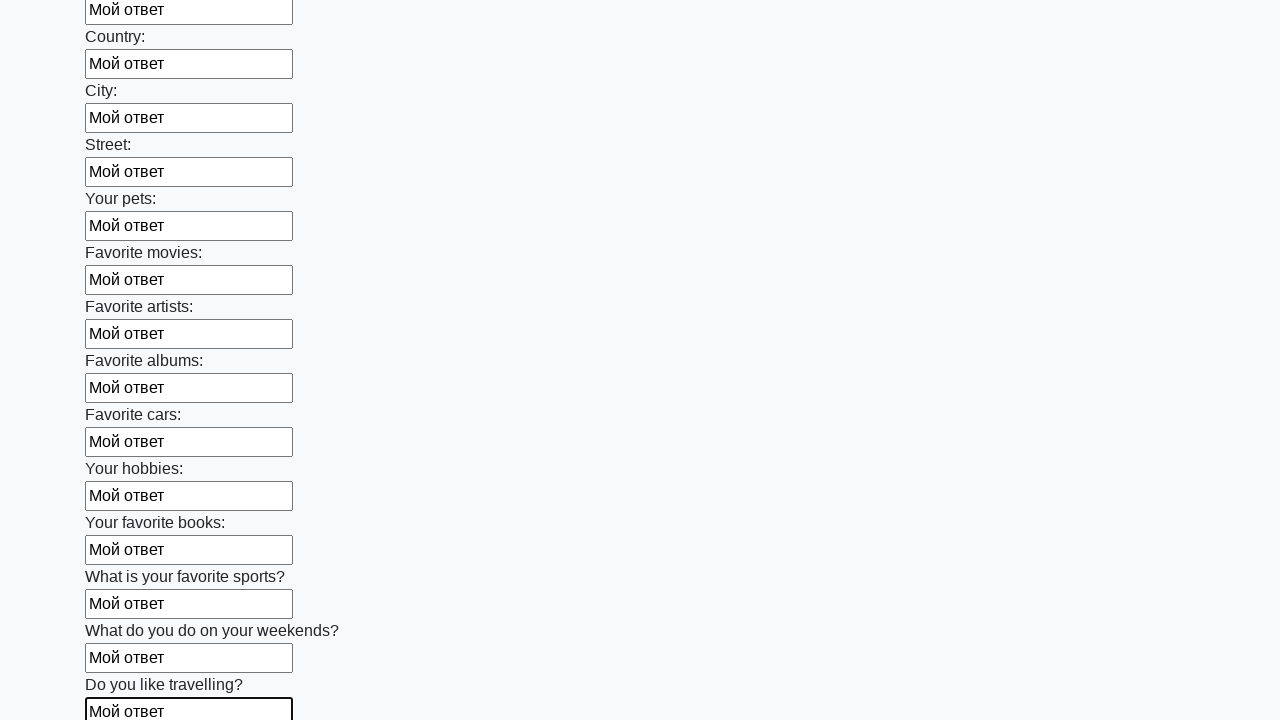

Filled an input field with 'Мой ответ' on input >> nth=16
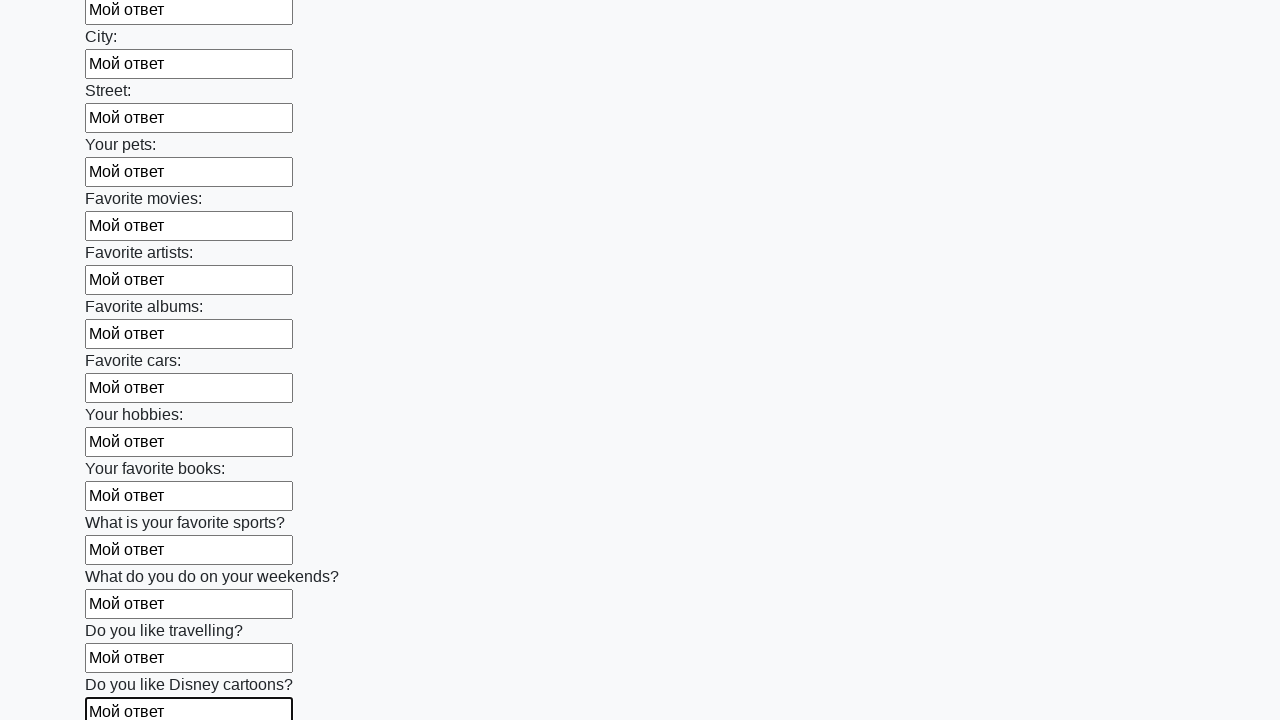

Filled an input field with 'Мой ответ' on input >> nth=17
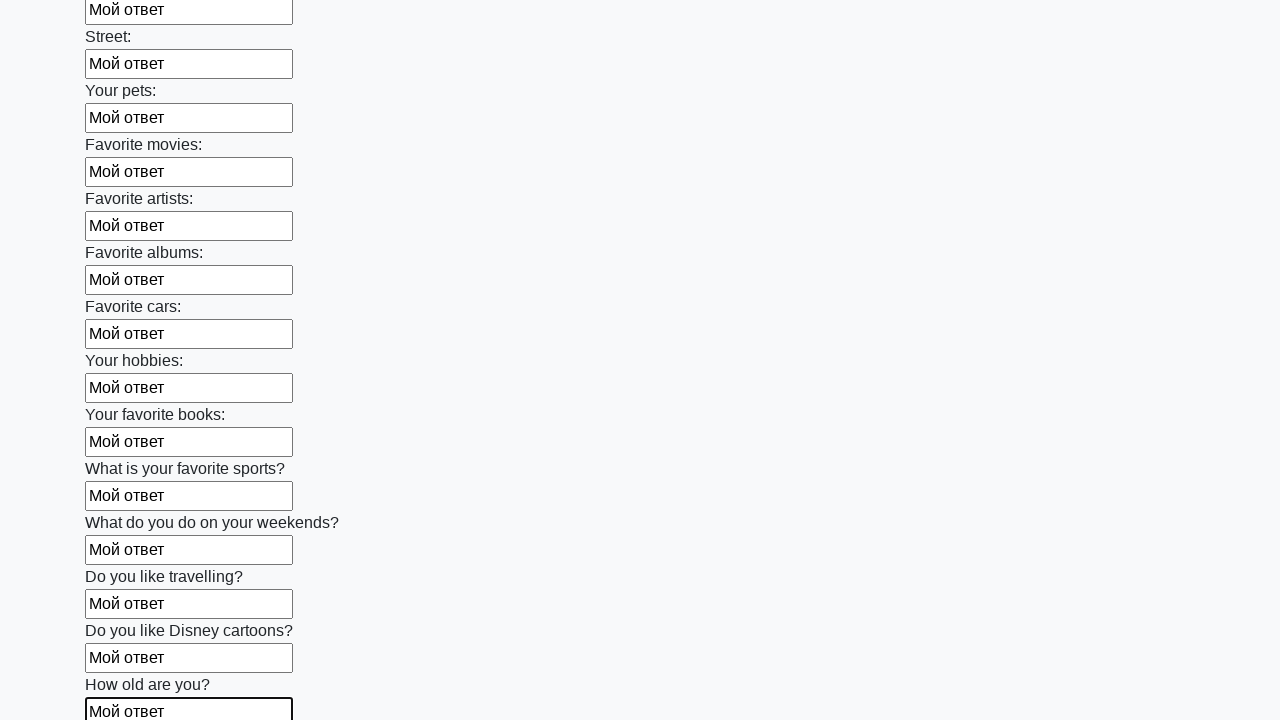

Filled an input field with 'Мой ответ' on input >> nth=18
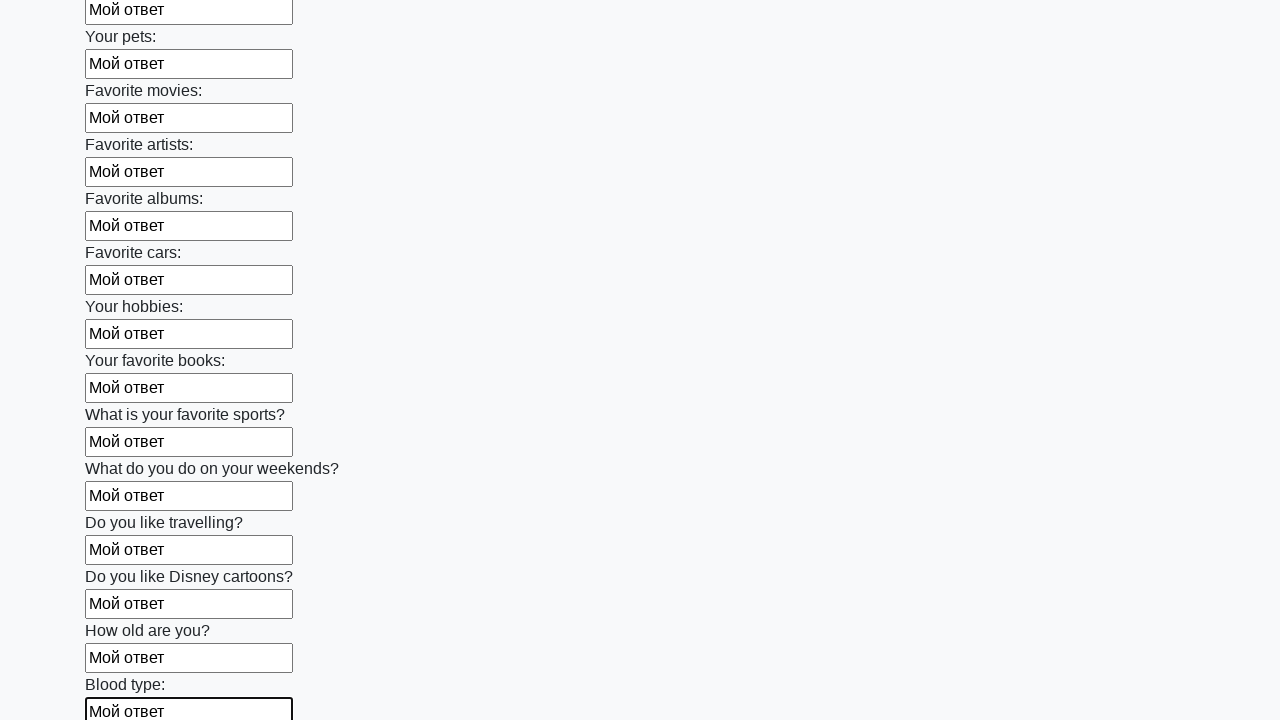

Filled an input field with 'Мой ответ' on input >> nth=19
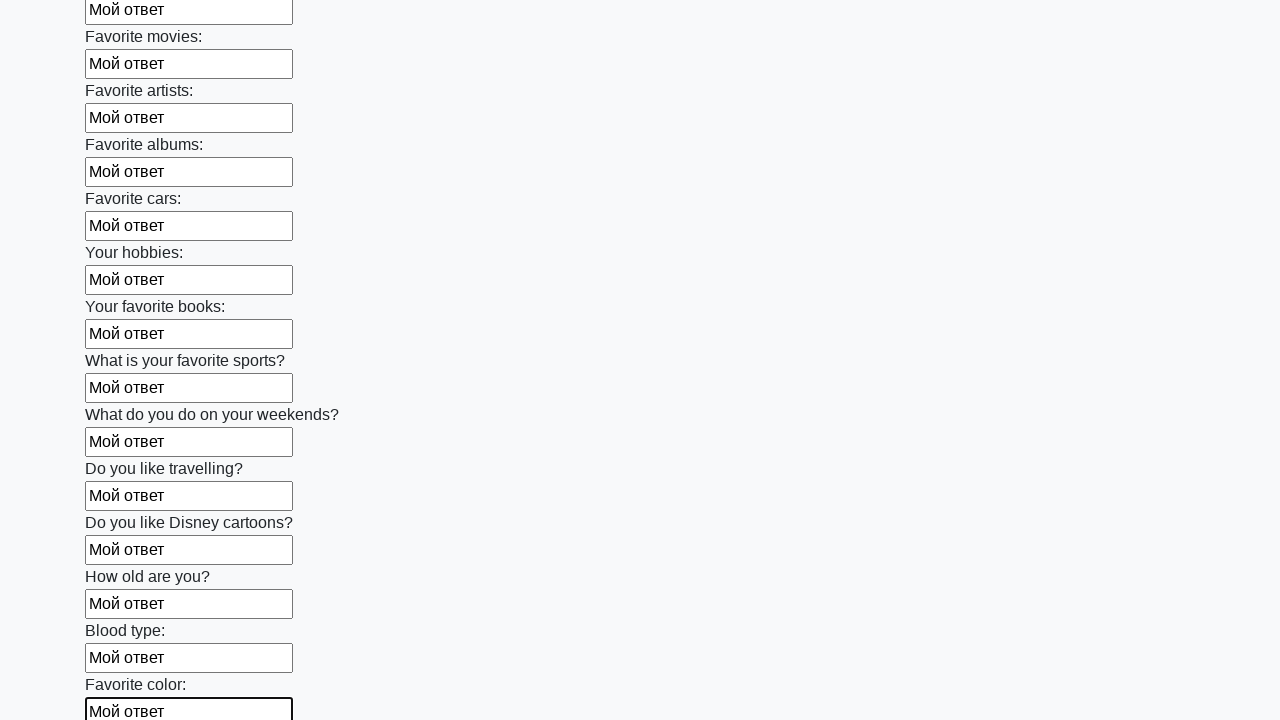

Filled an input field with 'Мой ответ' on input >> nth=20
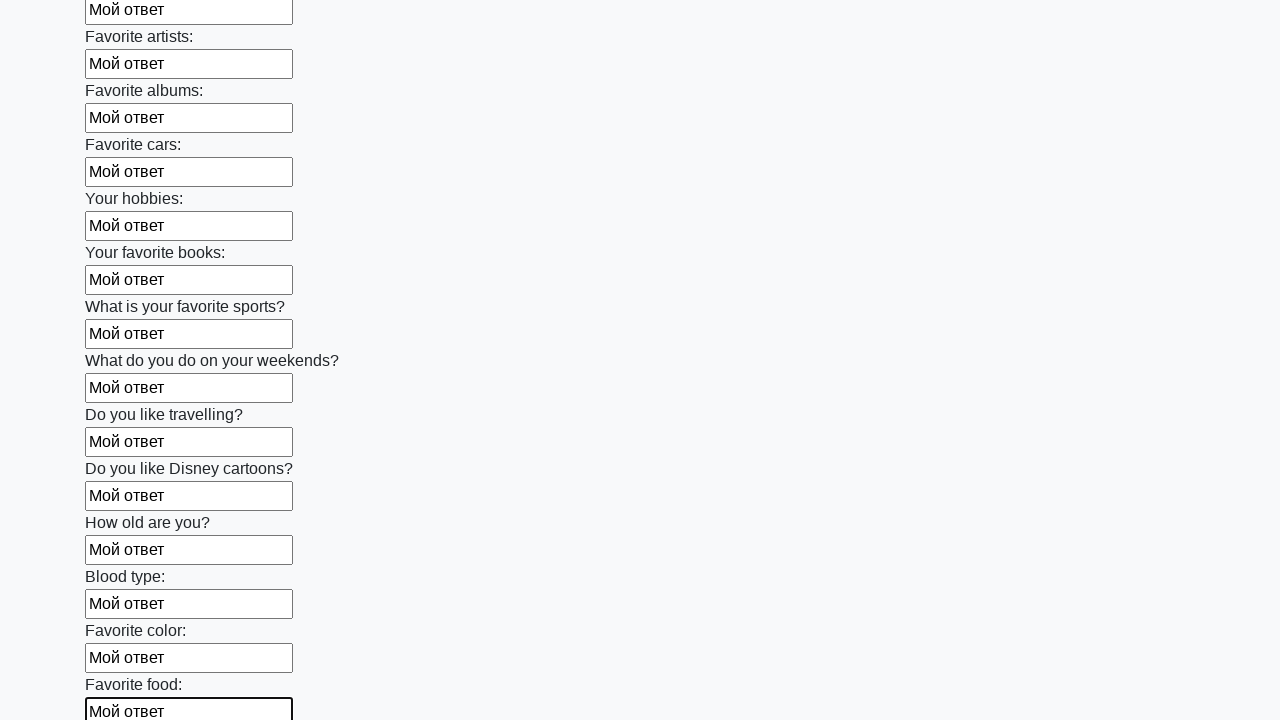

Filled an input field with 'Мой ответ' on input >> nth=21
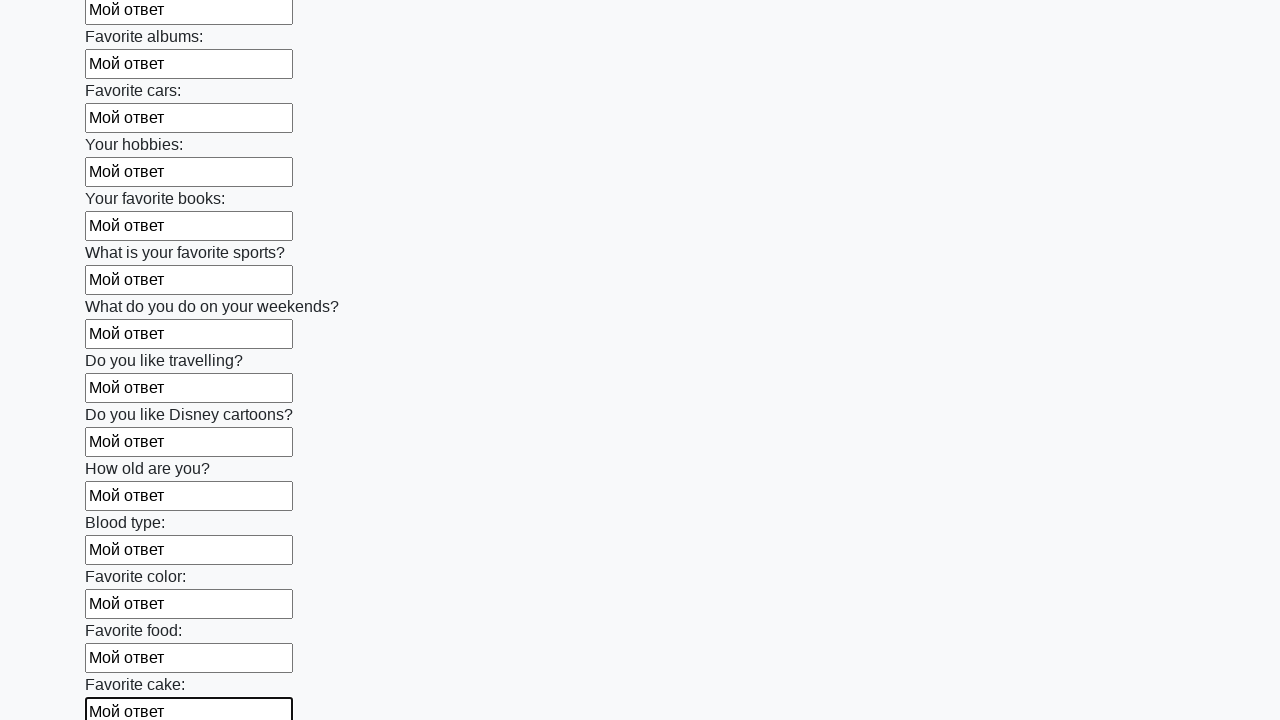

Filled an input field with 'Мой ответ' on input >> nth=22
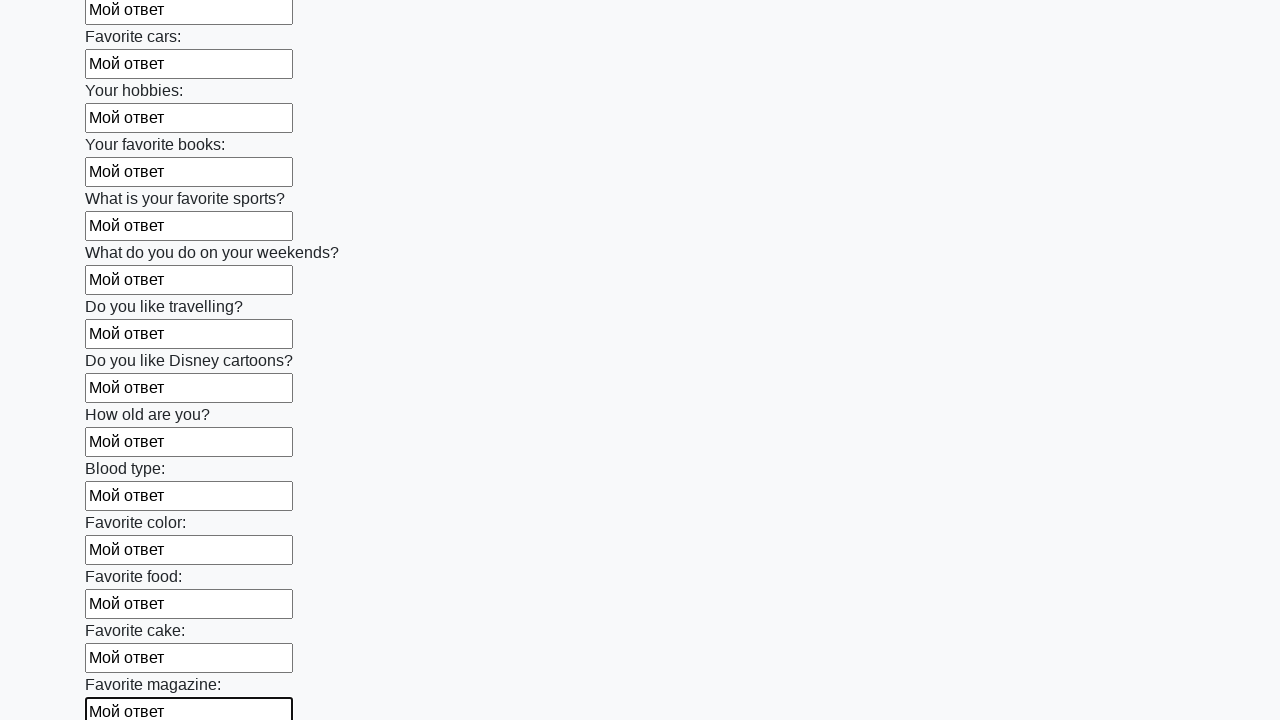

Filled an input field with 'Мой ответ' on input >> nth=23
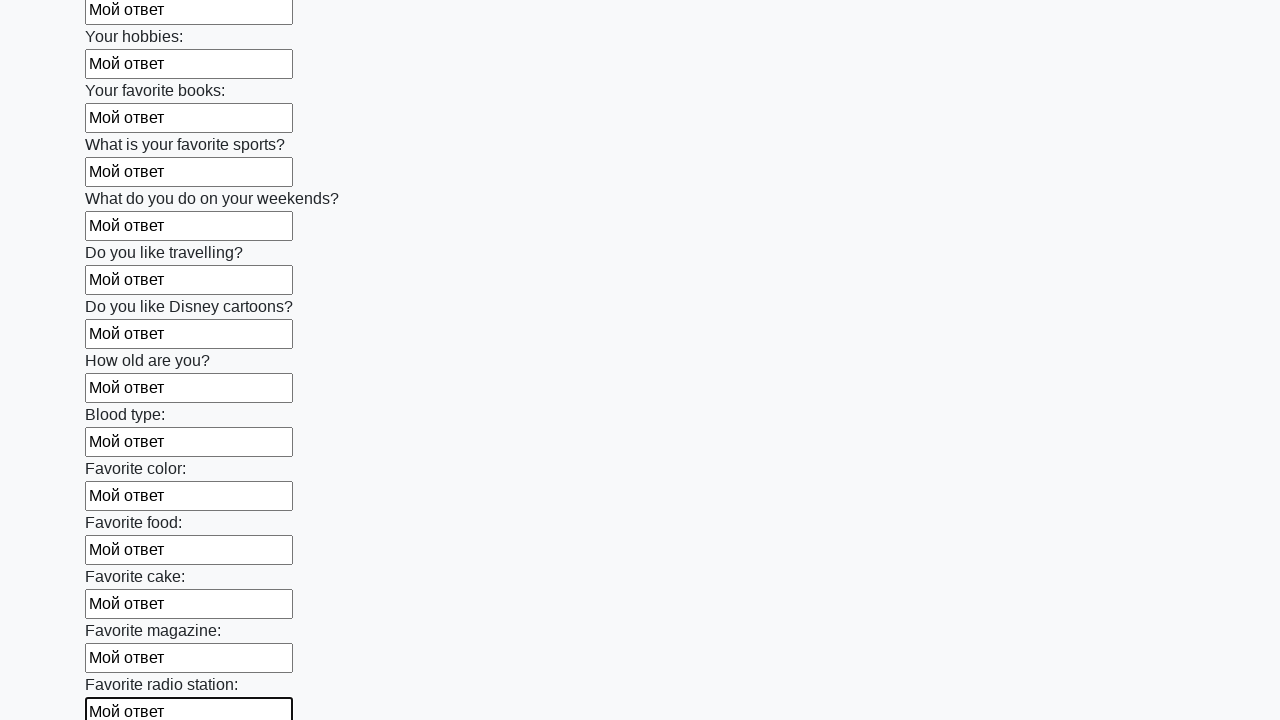

Filled an input field with 'Мой ответ' on input >> nth=24
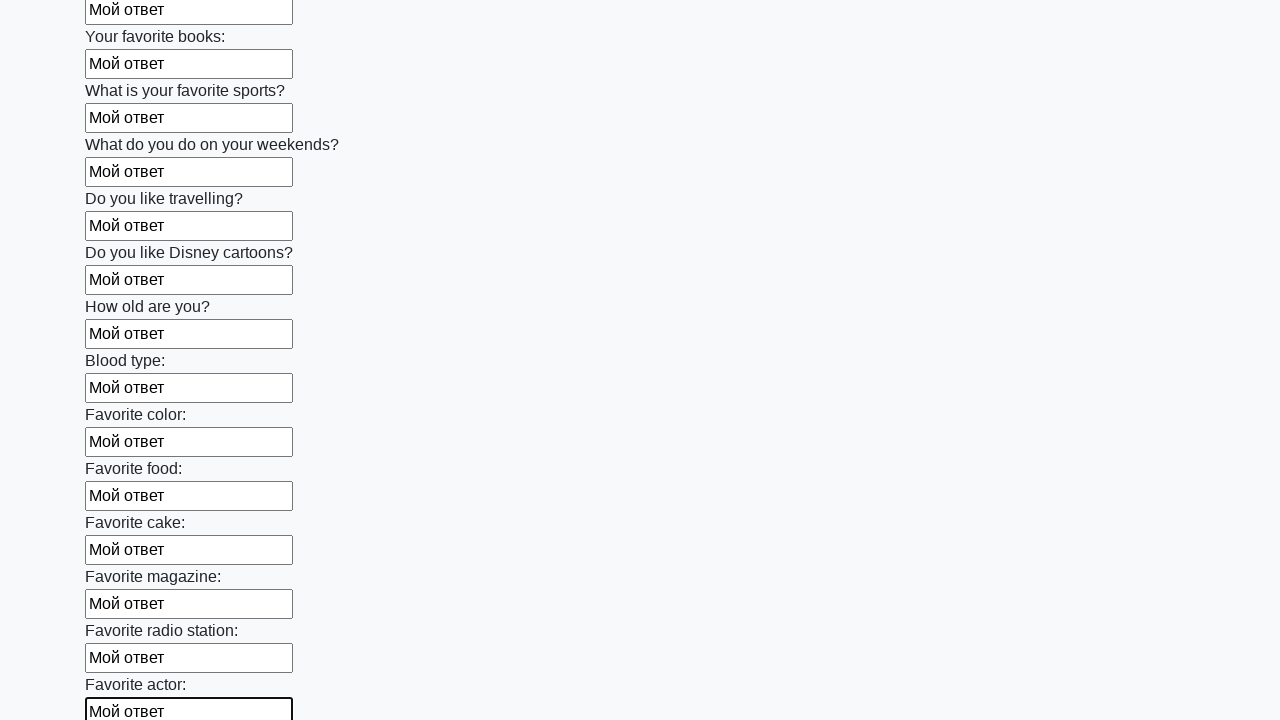

Filled an input field with 'Мой ответ' on input >> nth=25
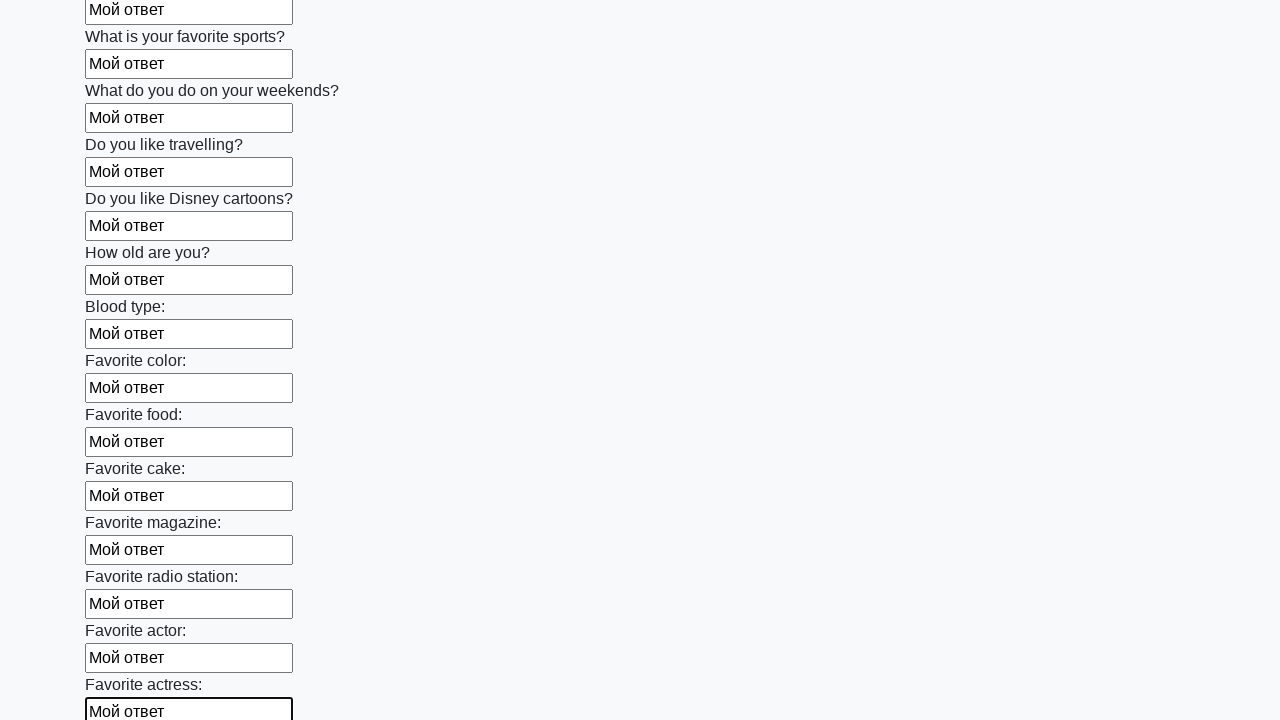

Filled an input field with 'Мой ответ' on input >> nth=26
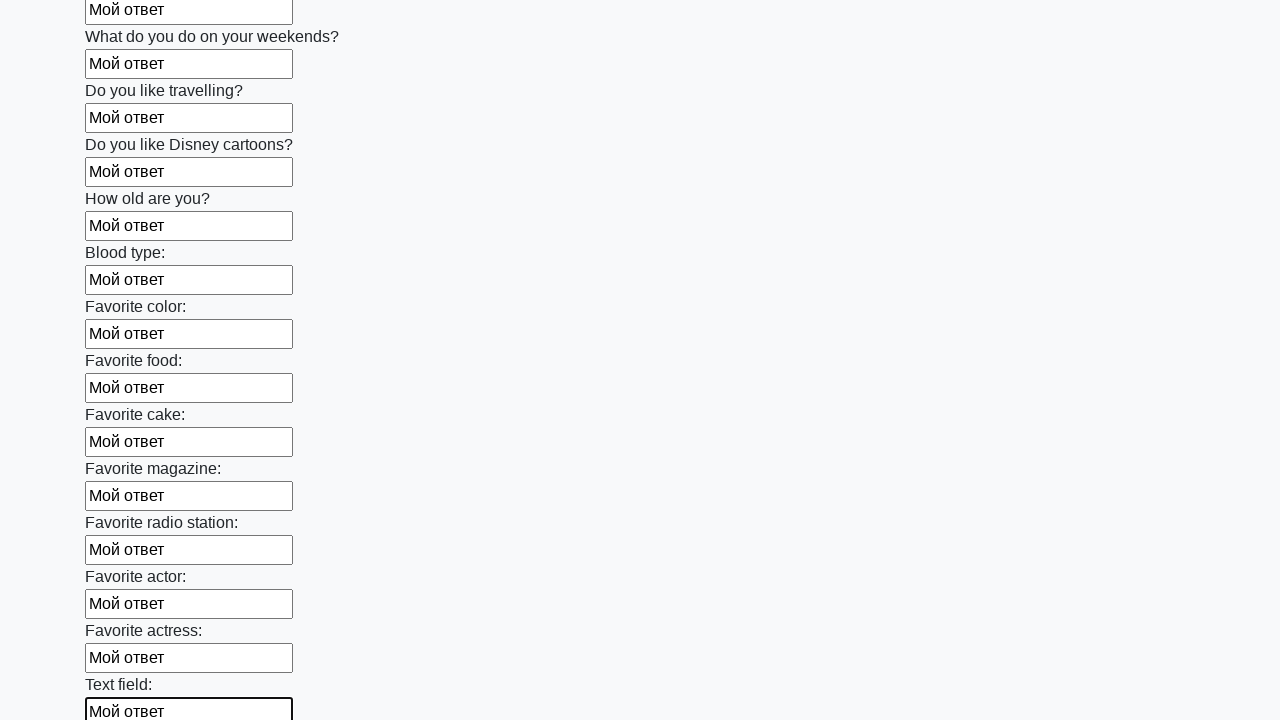

Filled an input field with 'Мой ответ' on input >> nth=27
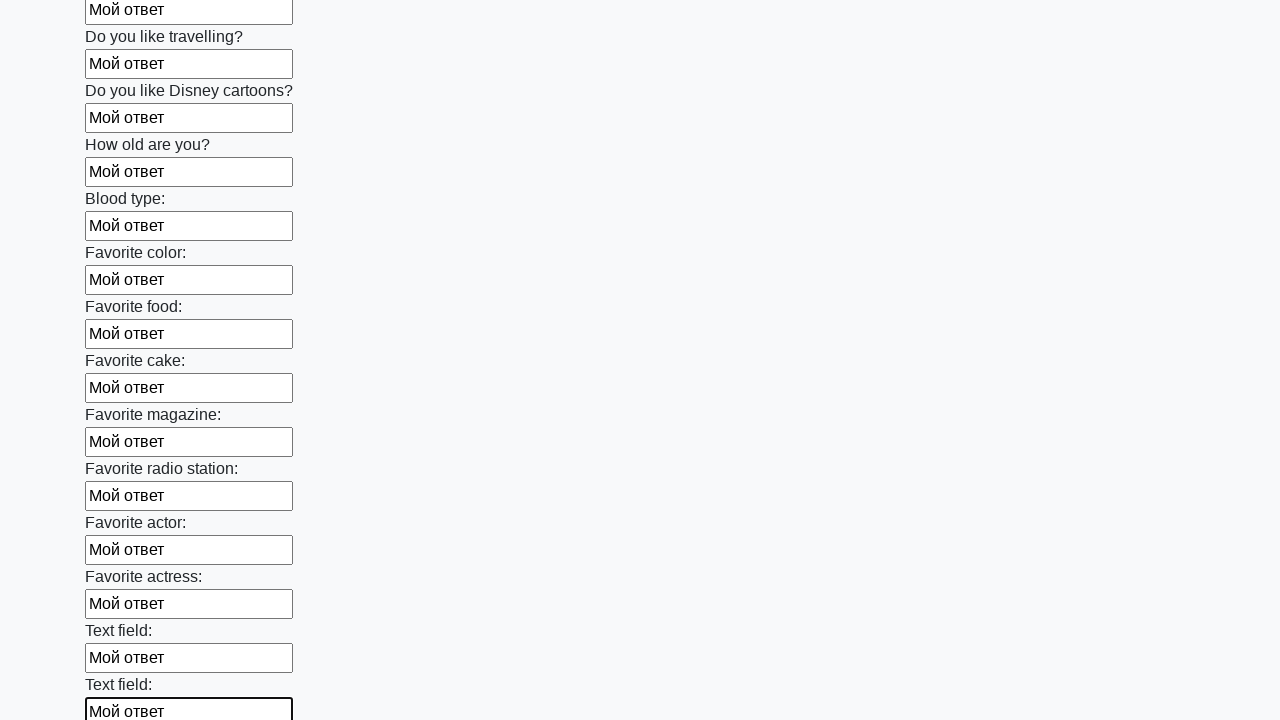

Filled an input field with 'Мой ответ' on input >> nth=28
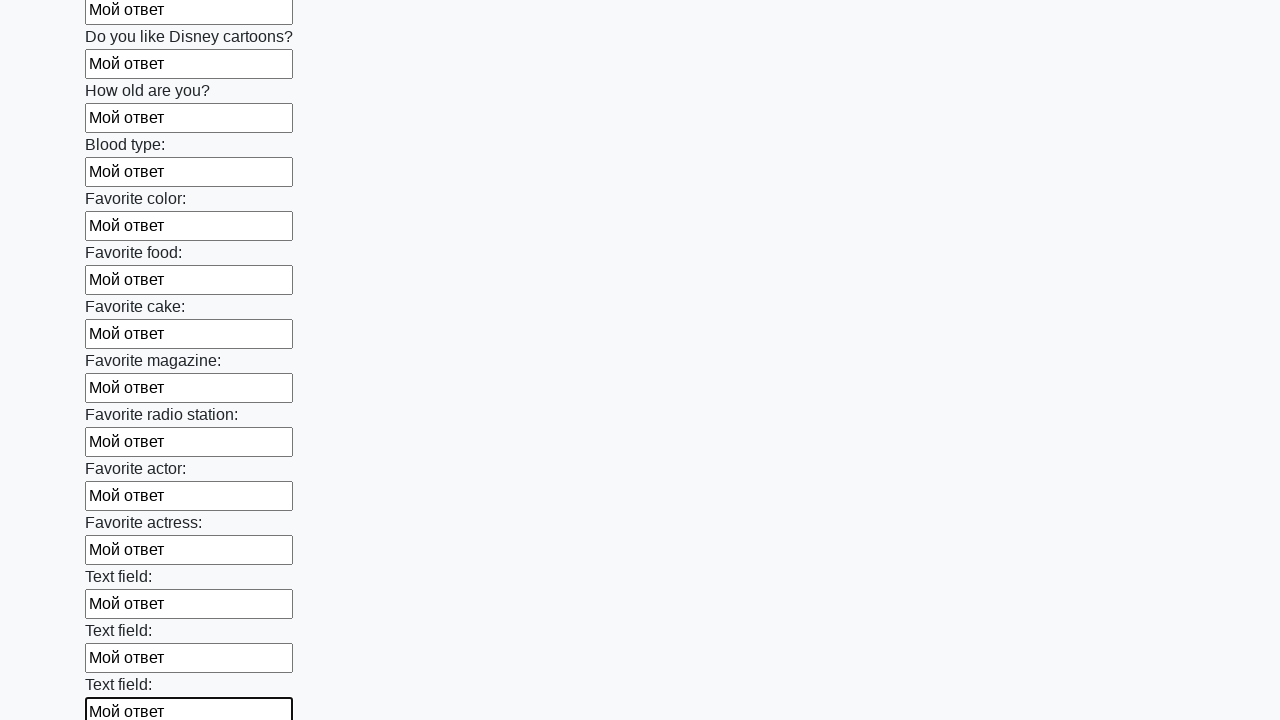

Filled an input field with 'Мой ответ' on input >> nth=29
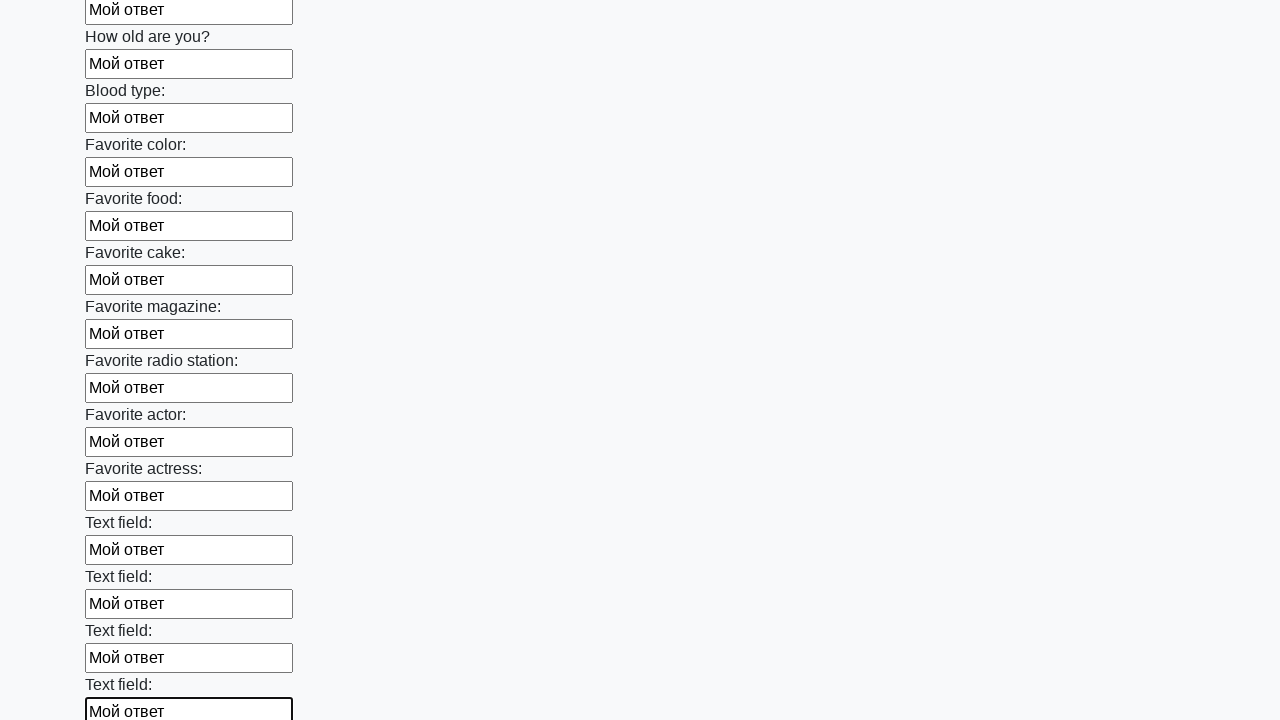

Filled an input field with 'Мой ответ' on input >> nth=30
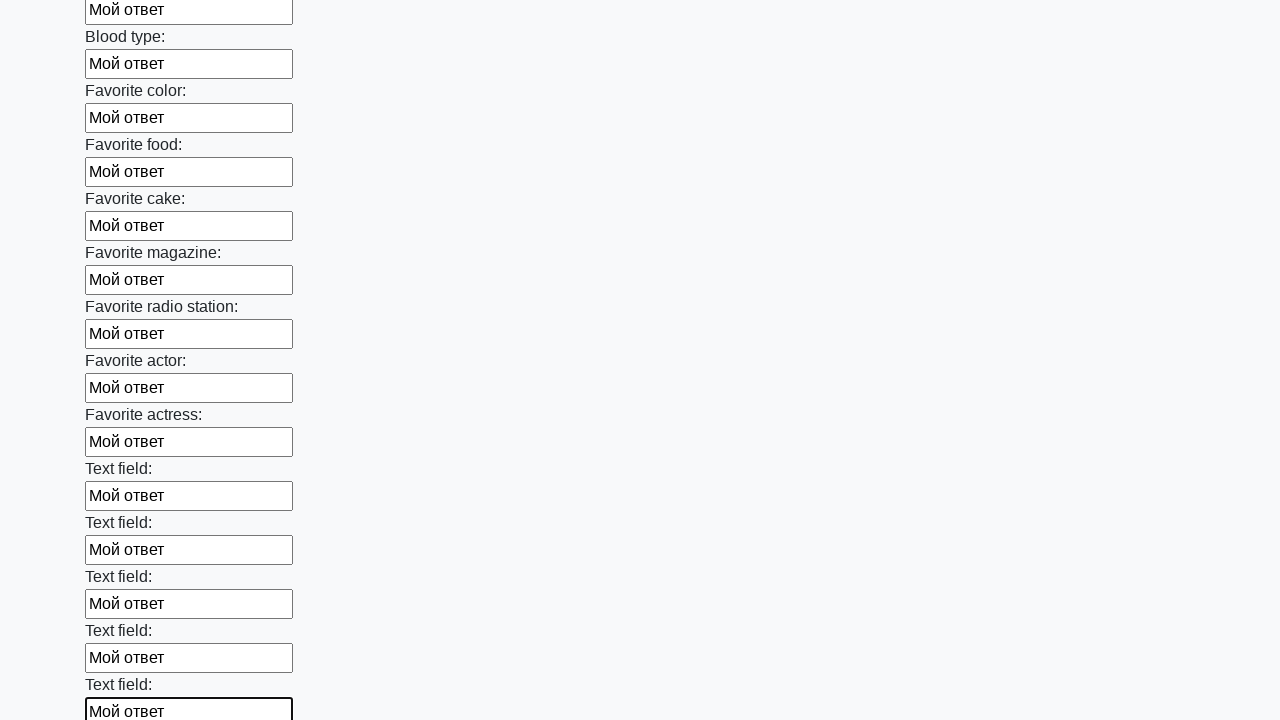

Filled an input field with 'Мой ответ' on input >> nth=31
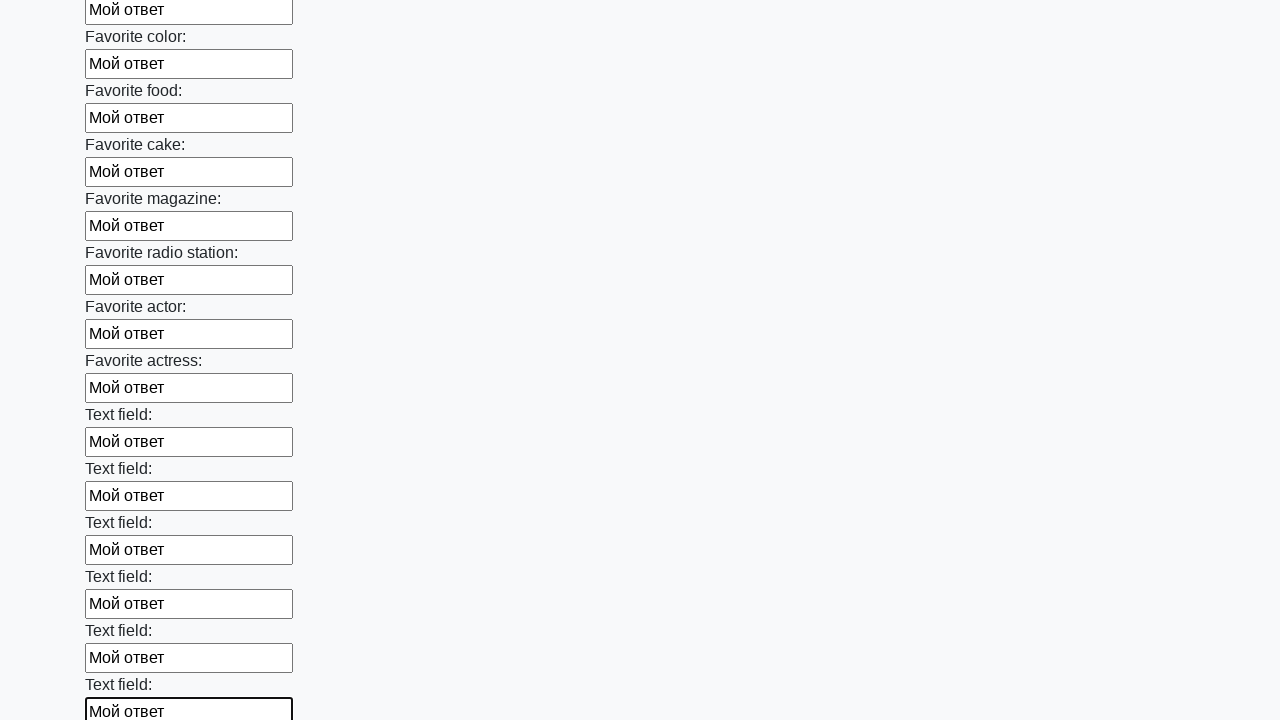

Filled an input field with 'Мой ответ' on input >> nth=32
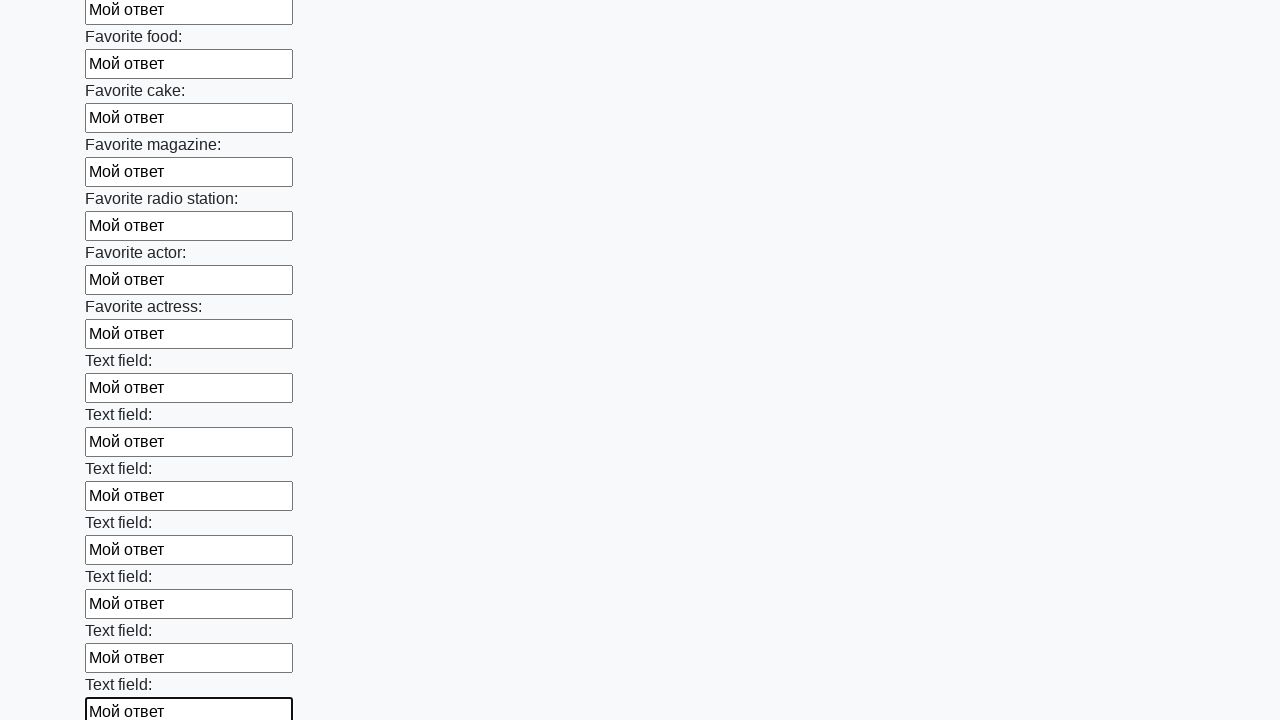

Filled an input field with 'Мой ответ' on input >> nth=33
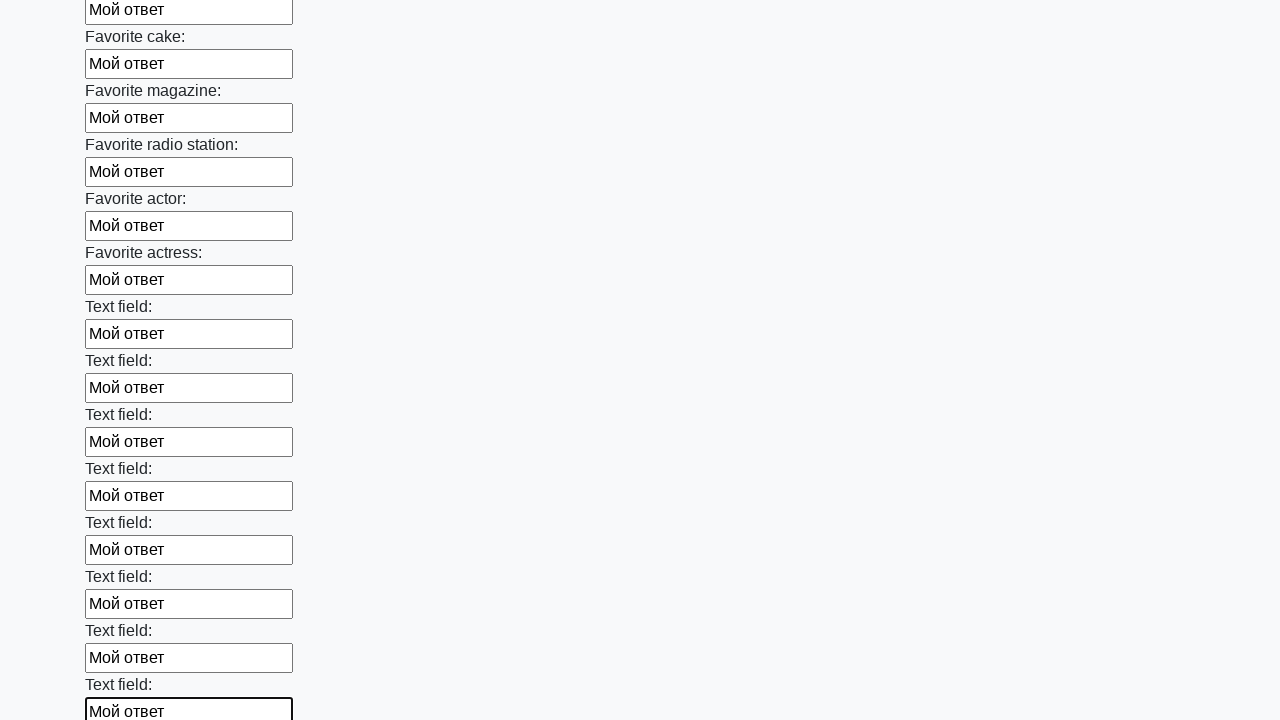

Filled an input field with 'Мой ответ' on input >> nth=34
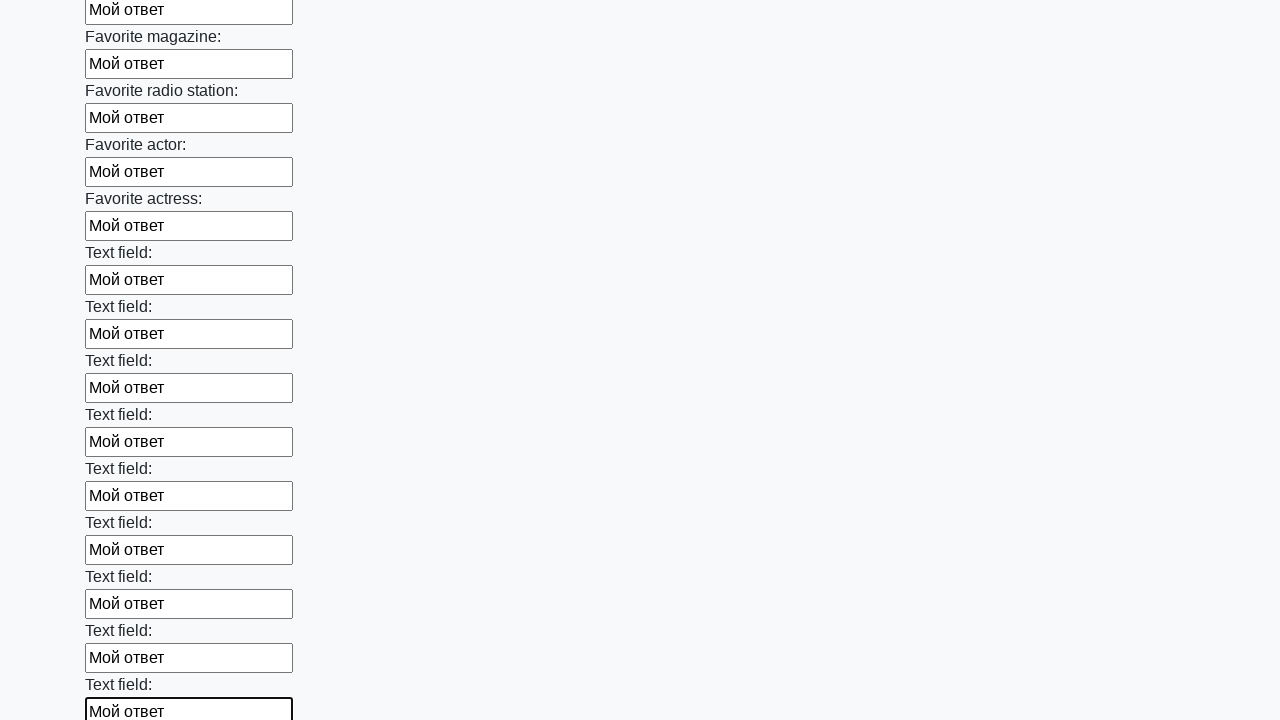

Filled an input field with 'Мой ответ' on input >> nth=35
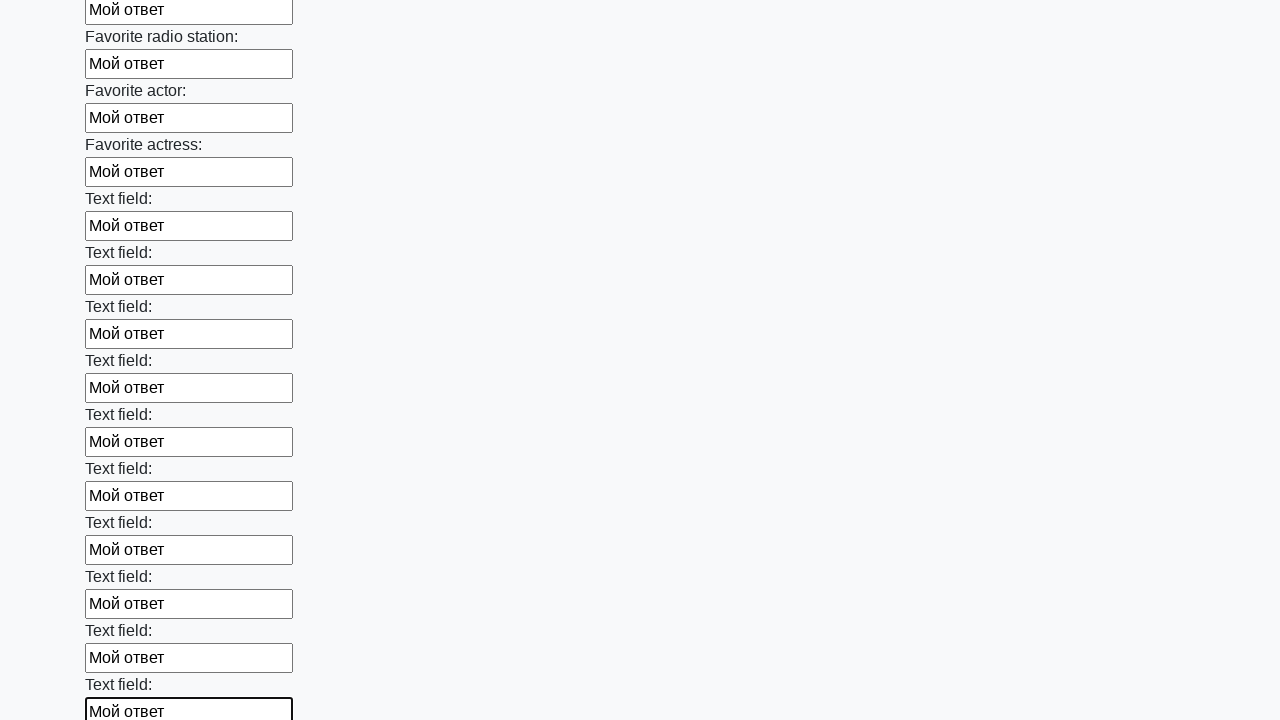

Filled an input field with 'Мой ответ' on input >> nth=36
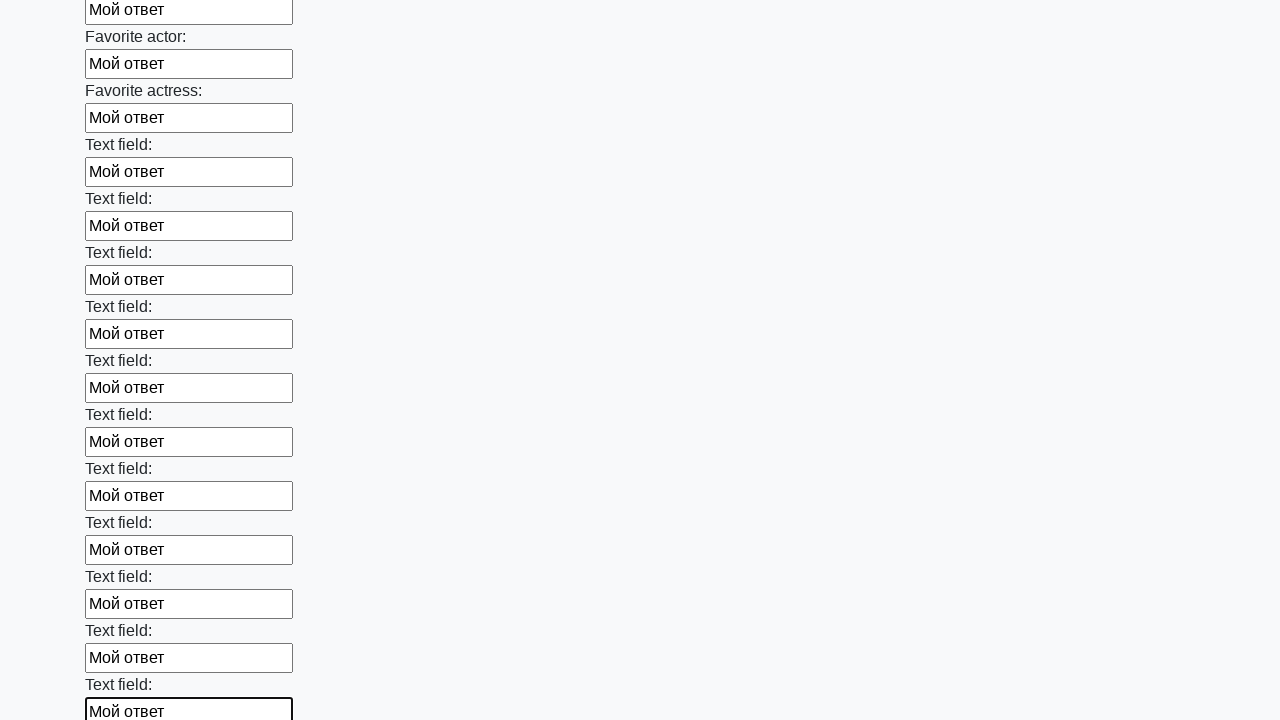

Filled an input field with 'Мой ответ' on input >> nth=37
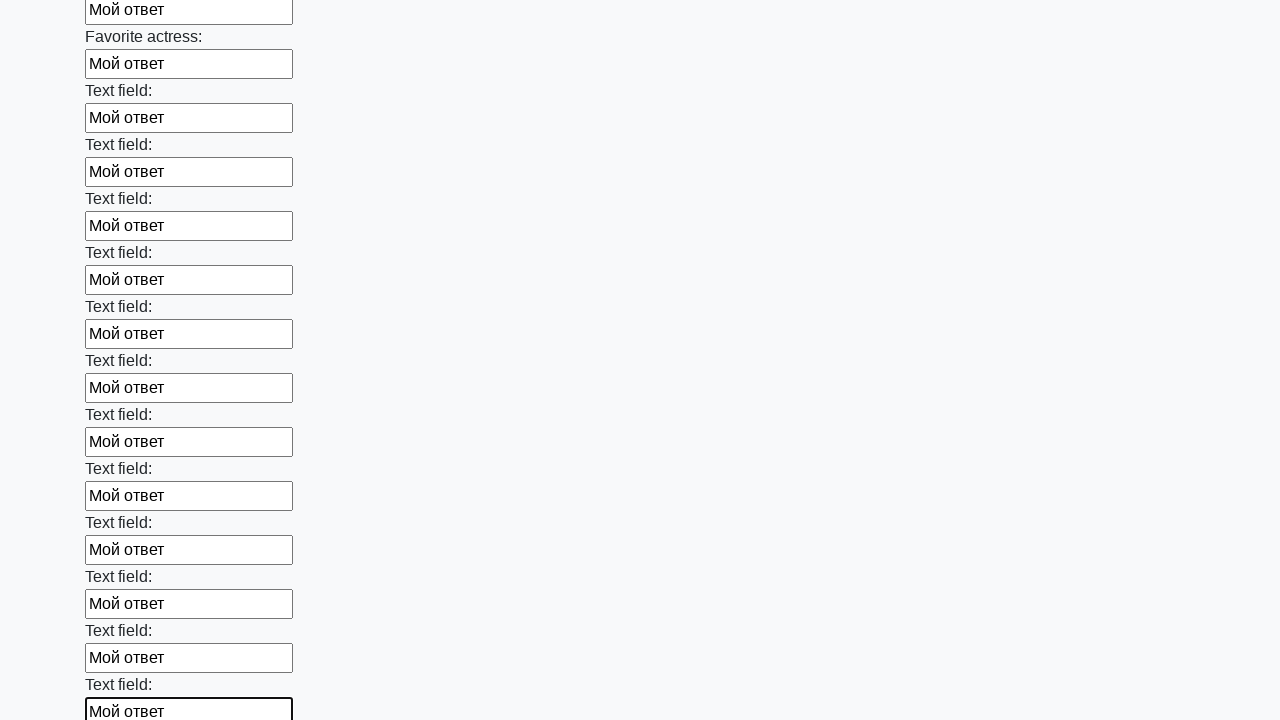

Filled an input field with 'Мой ответ' on input >> nth=38
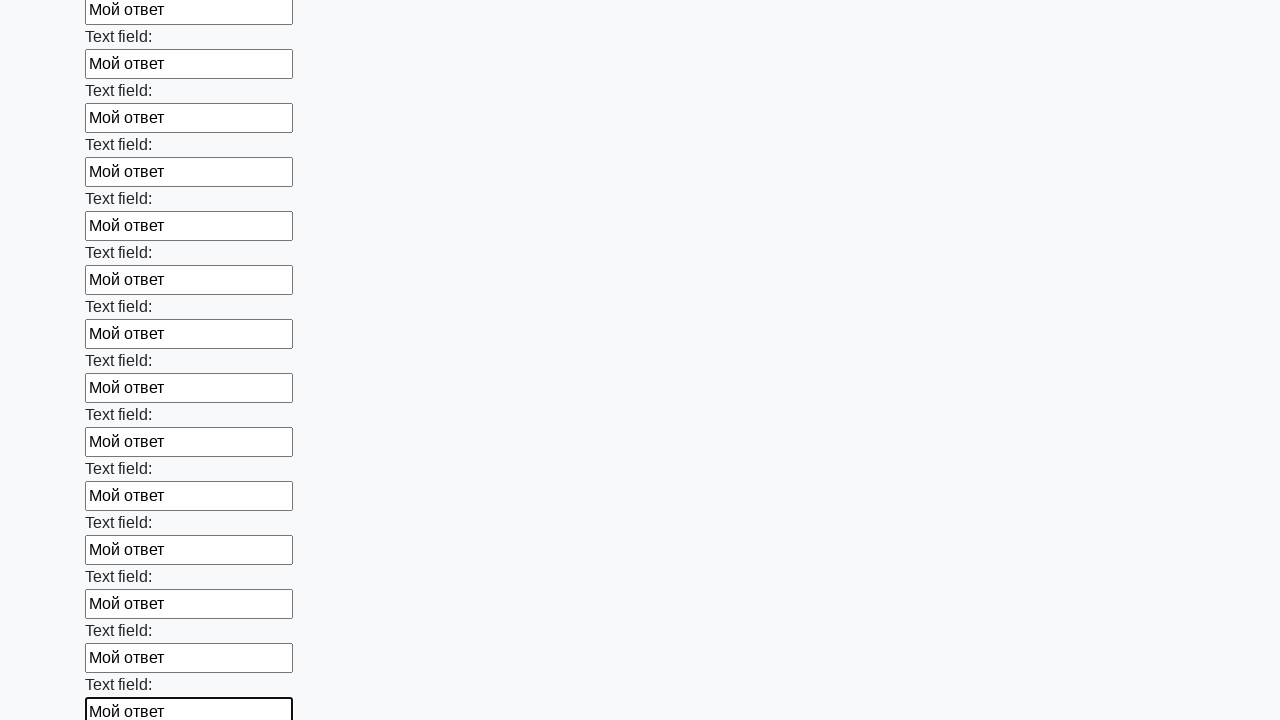

Filled an input field with 'Мой ответ' on input >> nth=39
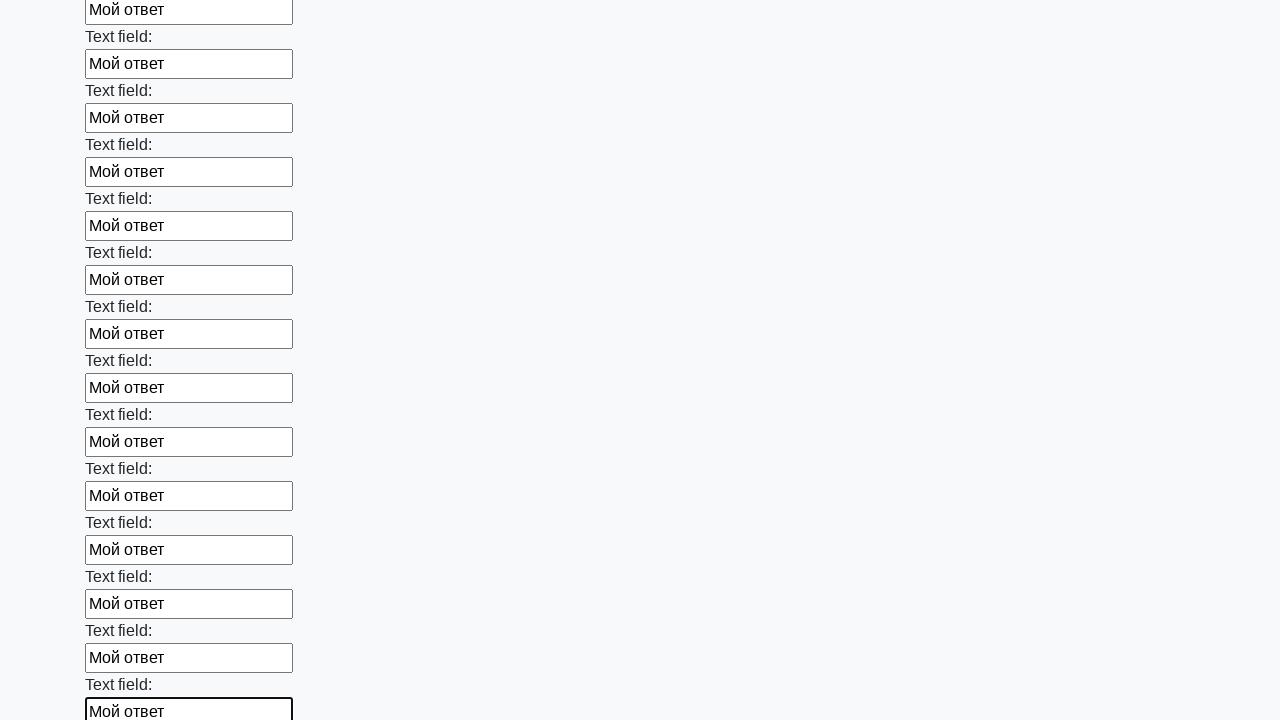

Filled an input field with 'Мой ответ' on input >> nth=40
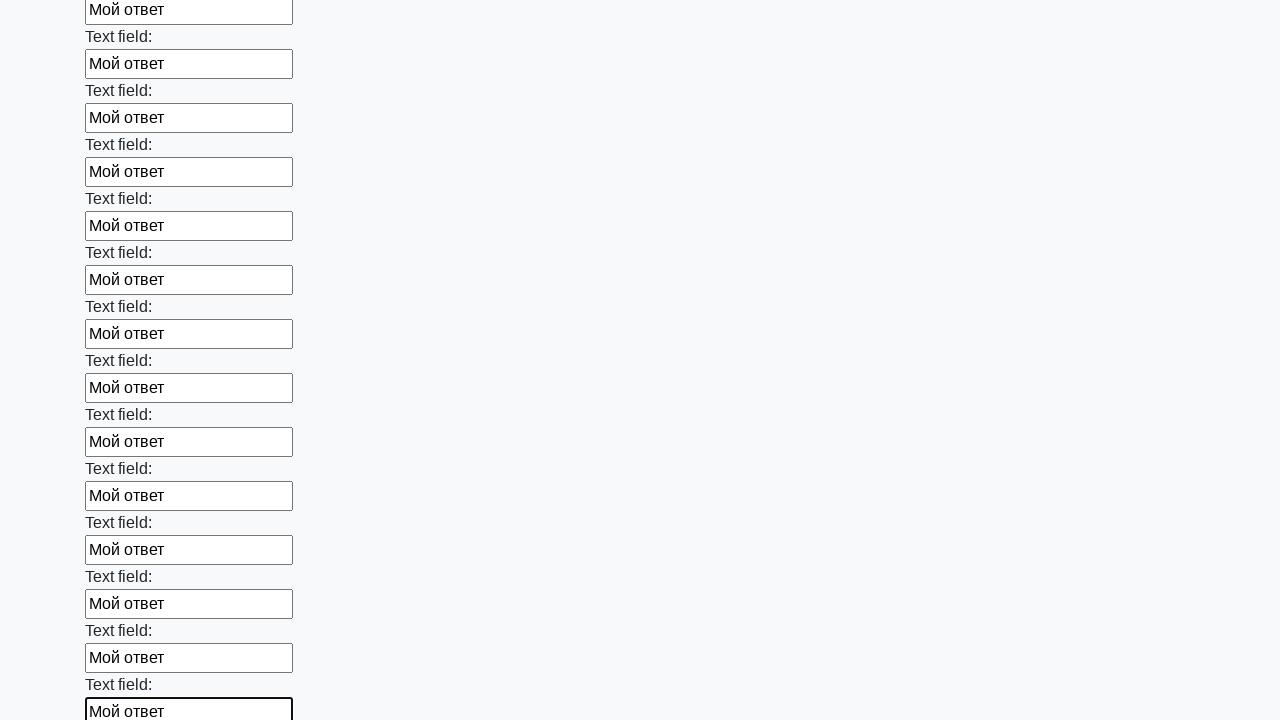

Filled an input field with 'Мой ответ' on input >> nth=41
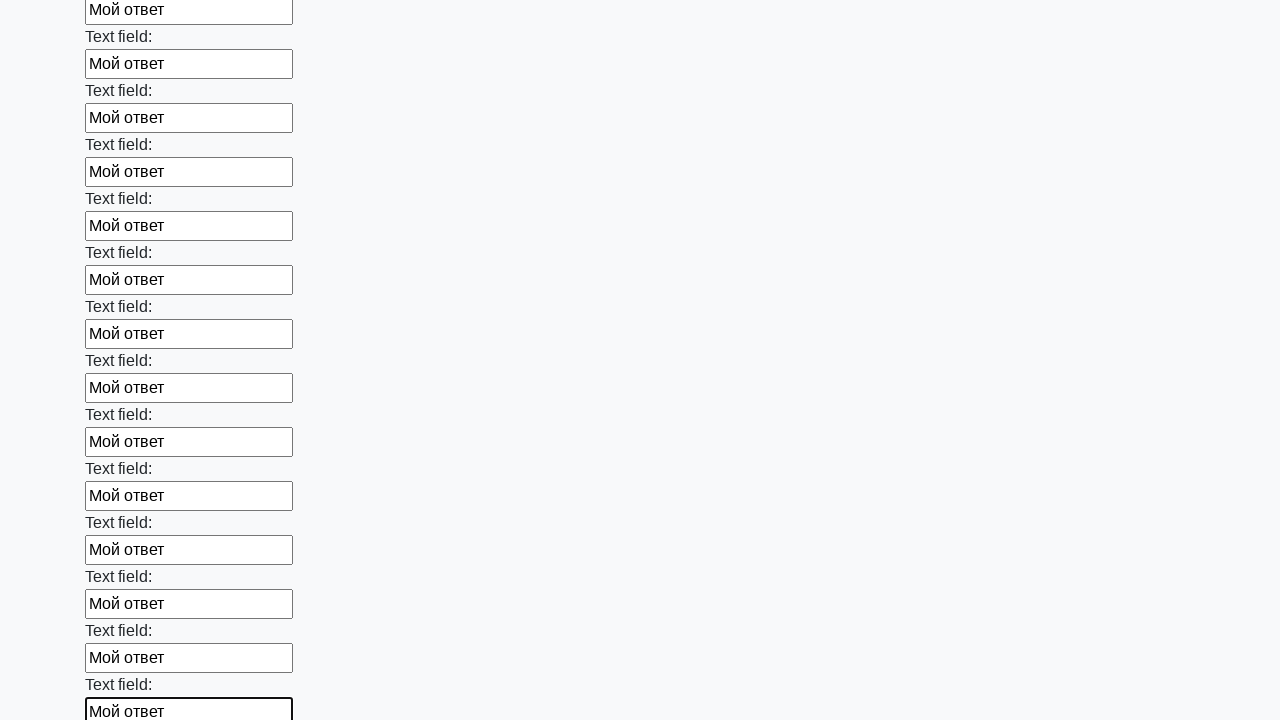

Filled an input field with 'Мой ответ' on input >> nth=42
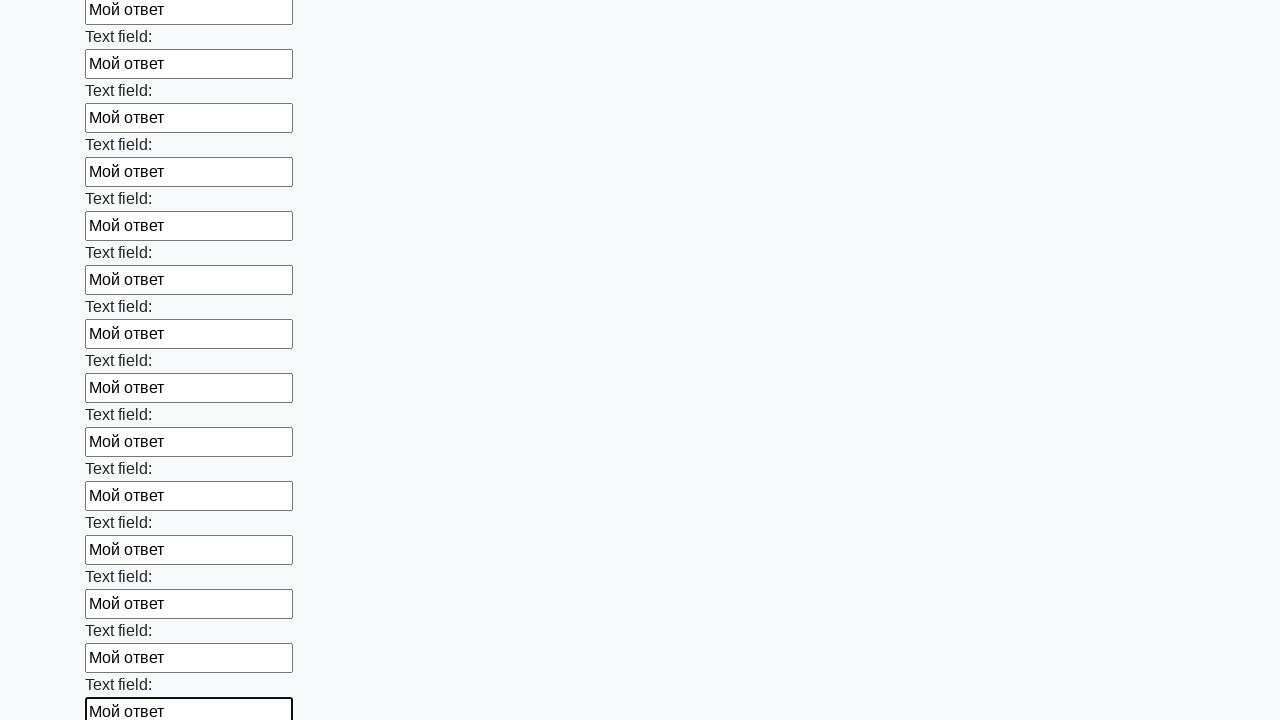

Filled an input field with 'Мой ответ' on input >> nth=43
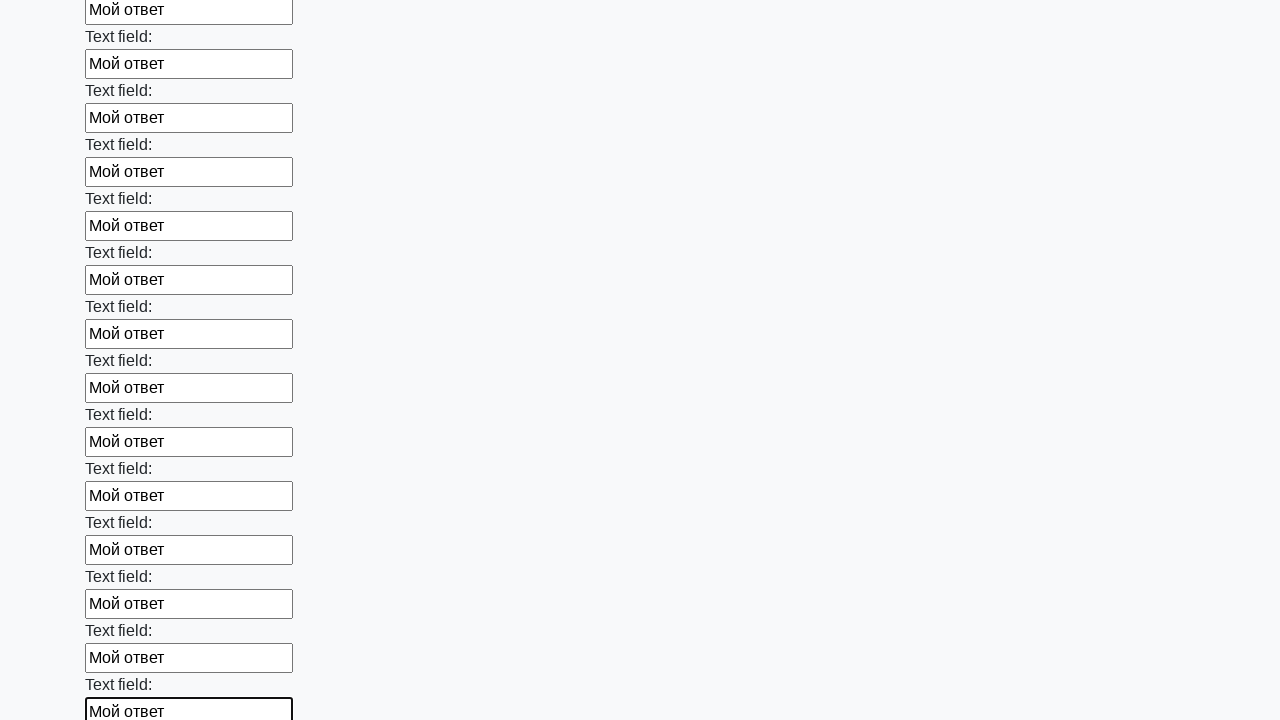

Filled an input field with 'Мой ответ' on input >> nth=44
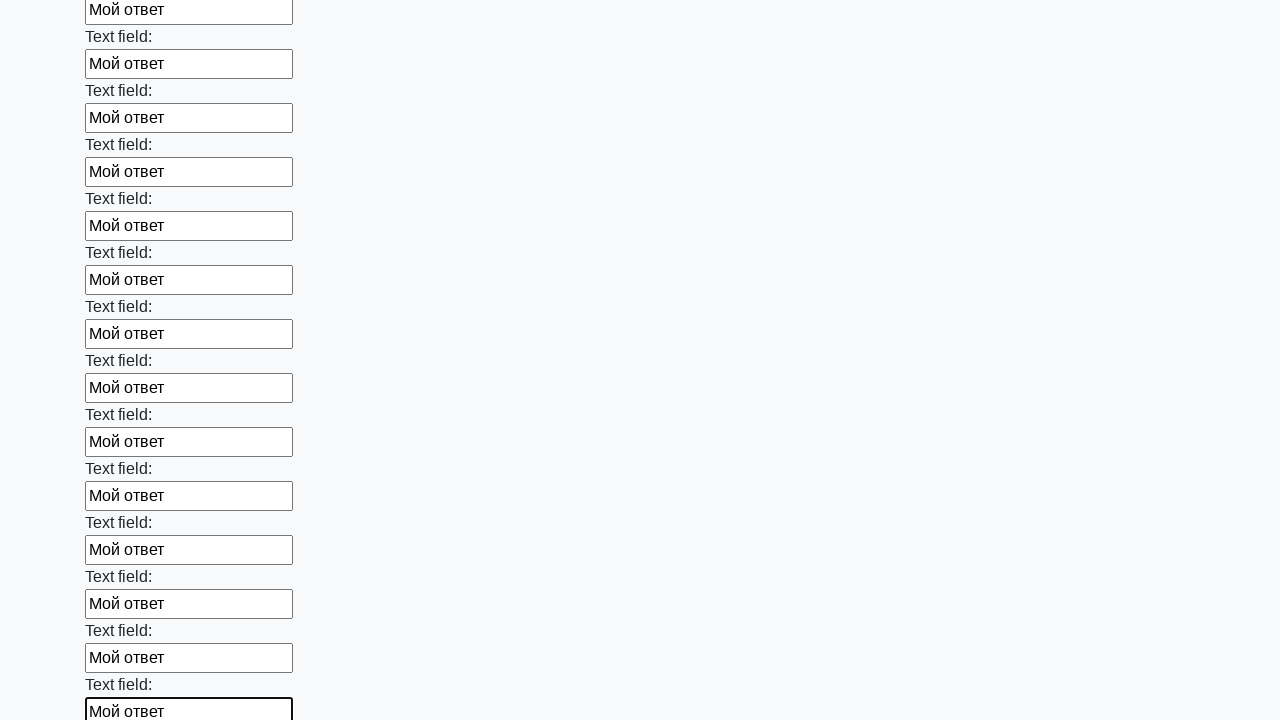

Filled an input field with 'Мой ответ' on input >> nth=45
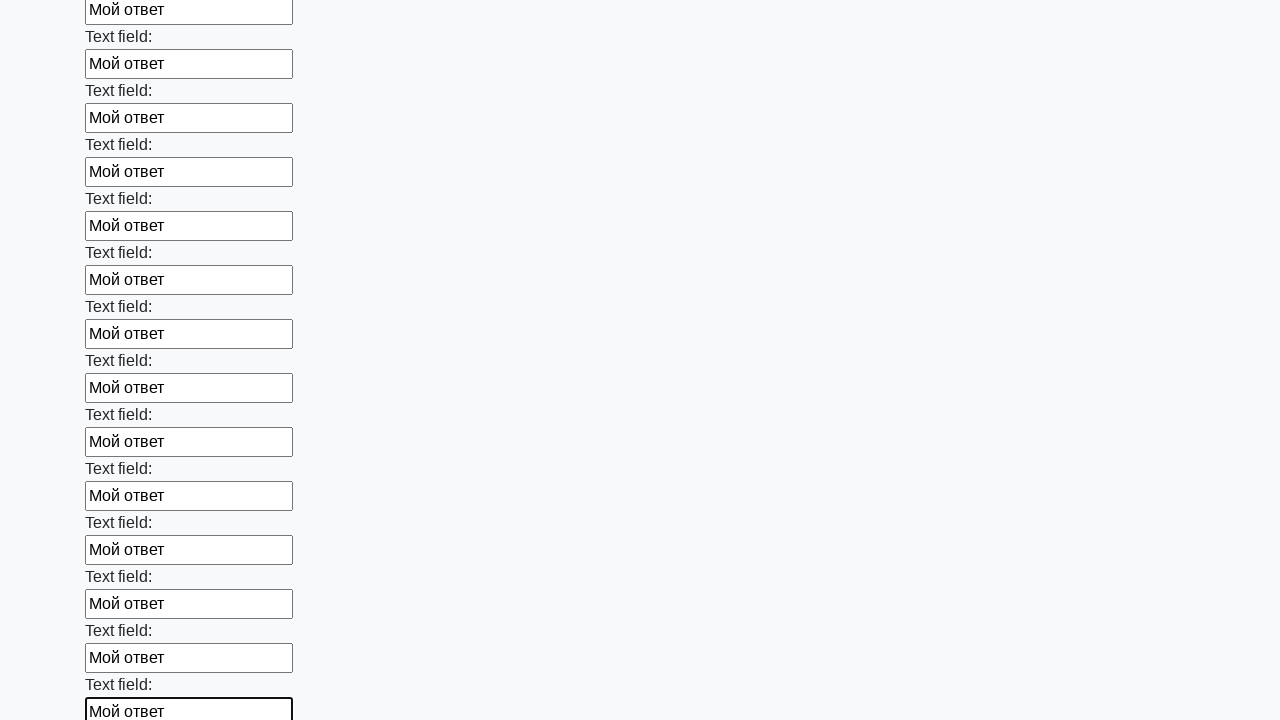

Filled an input field with 'Мой ответ' on input >> nth=46
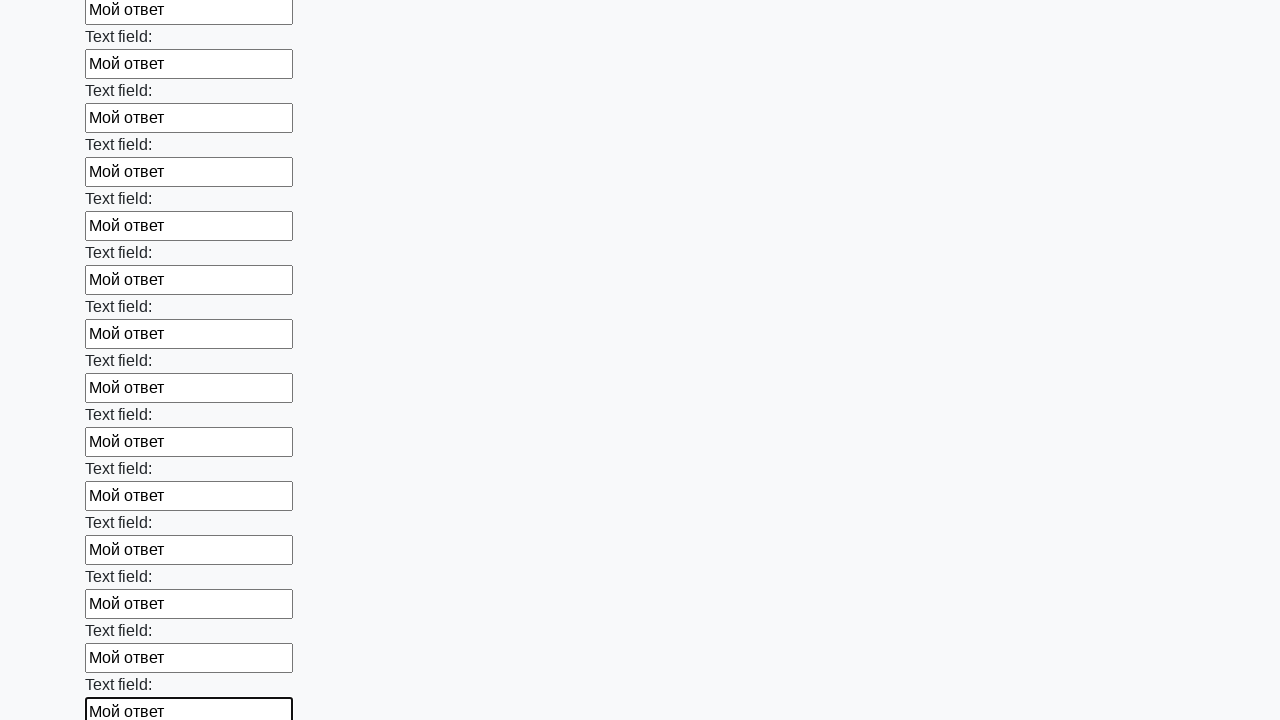

Filled an input field with 'Мой ответ' on input >> nth=47
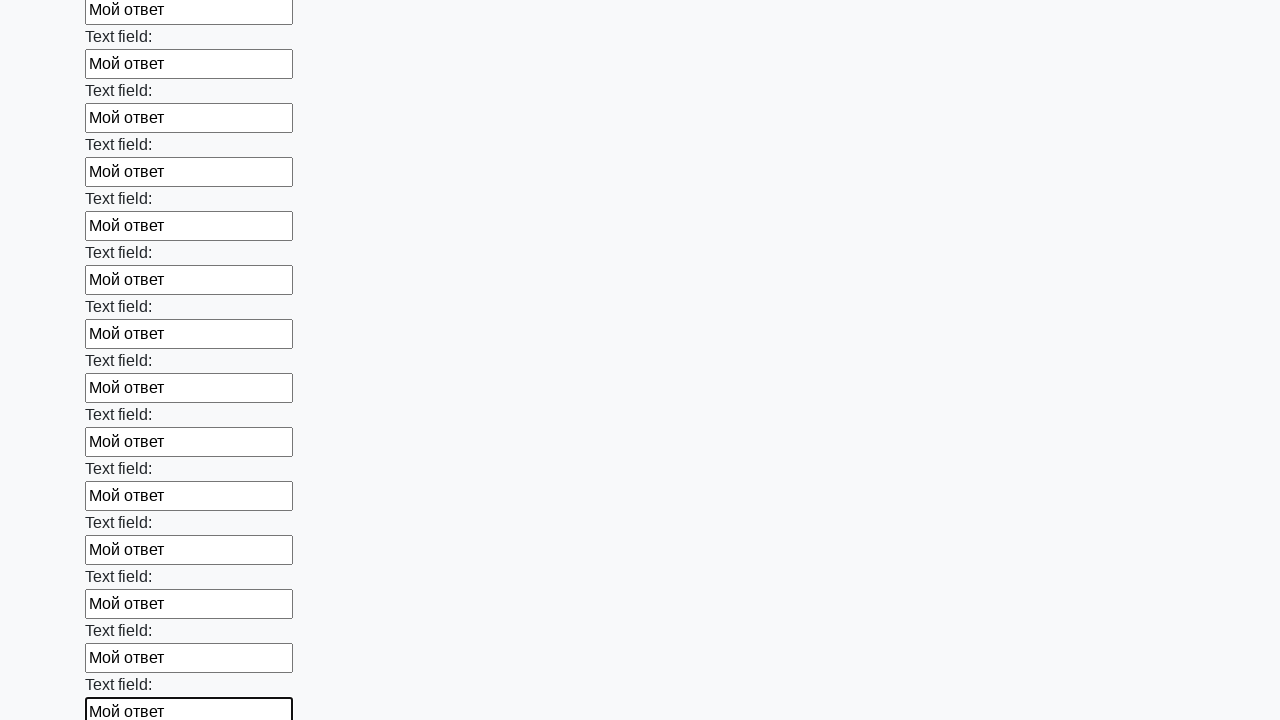

Filled an input field with 'Мой ответ' on input >> nth=48
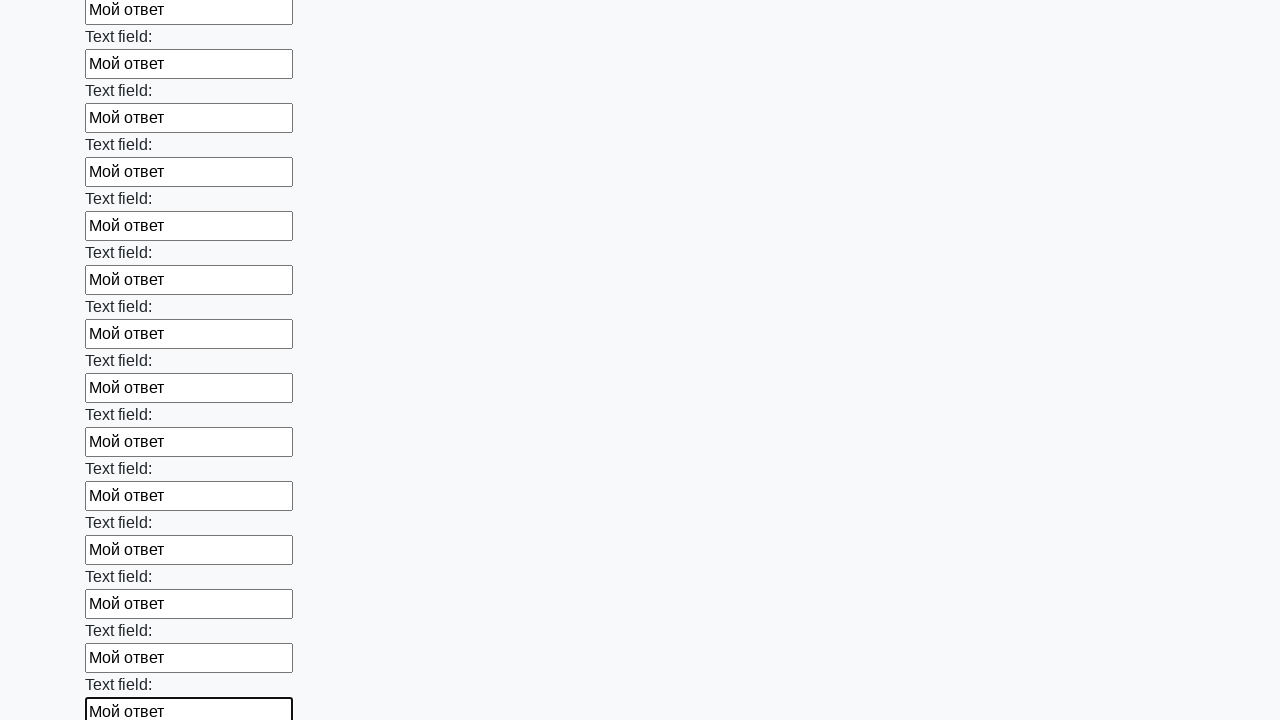

Filled an input field with 'Мой ответ' on input >> nth=49
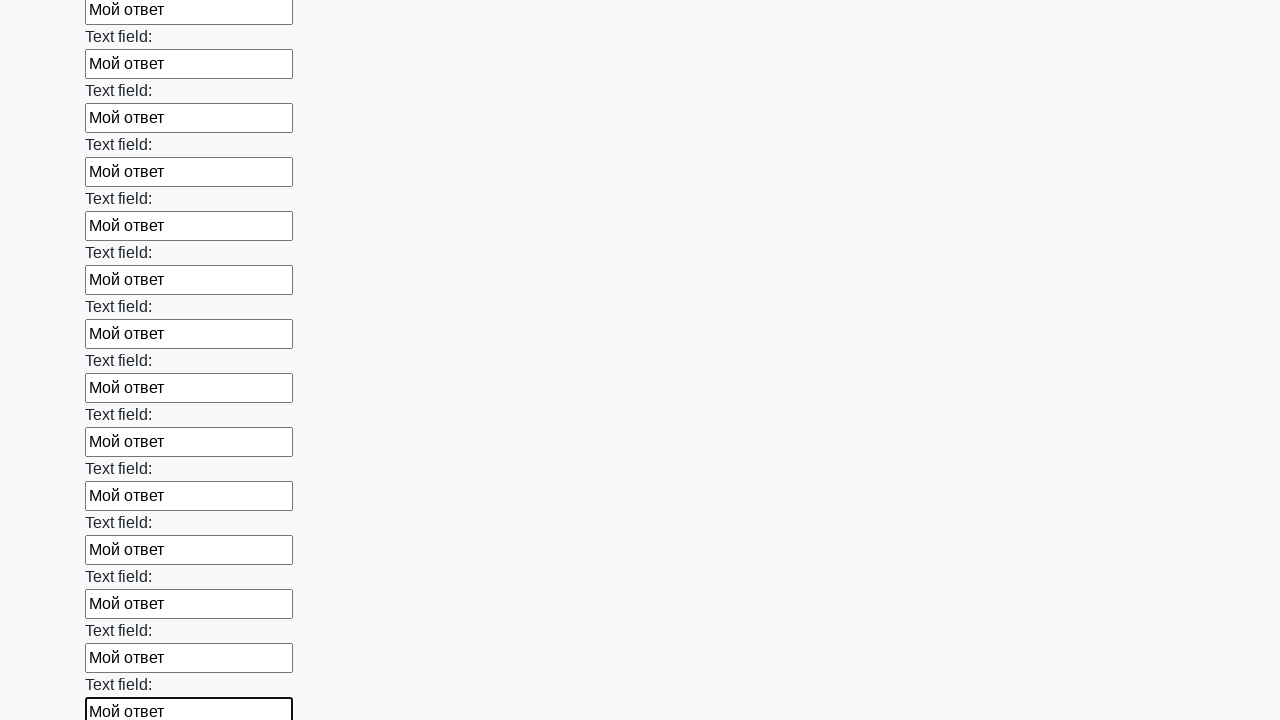

Filled an input field with 'Мой ответ' on input >> nth=50
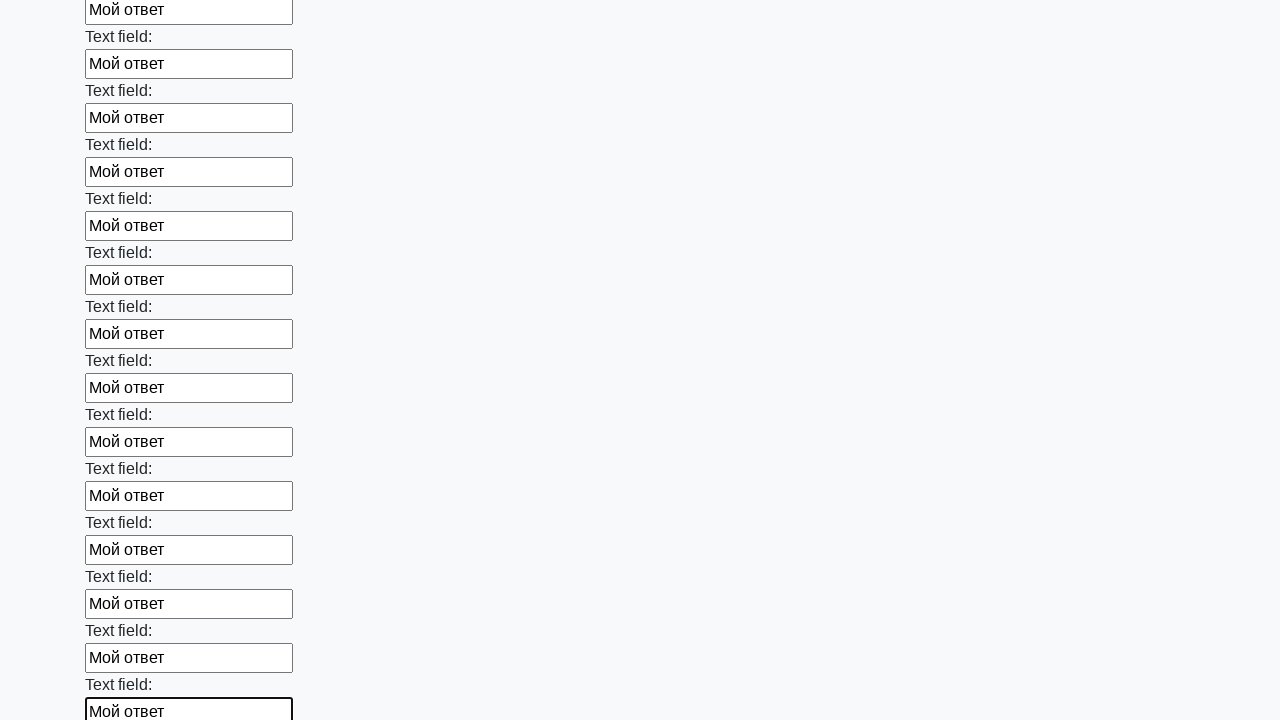

Filled an input field with 'Мой ответ' on input >> nth=51
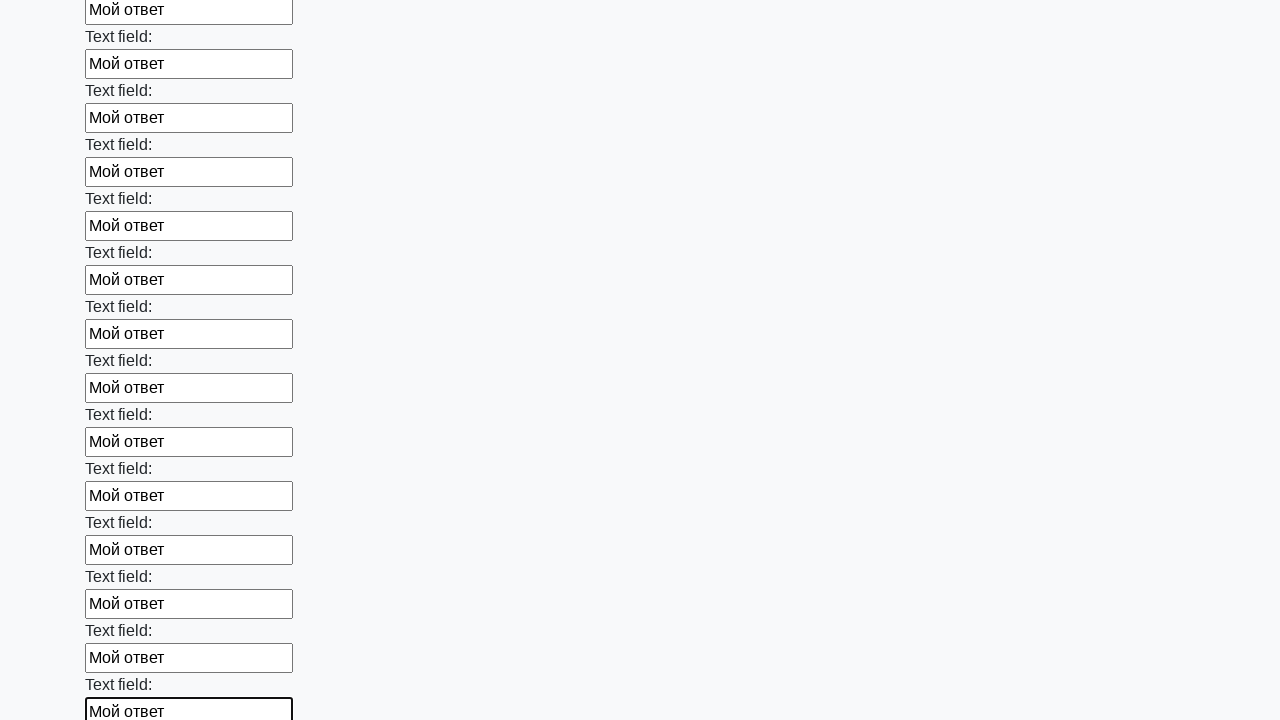

Filled an input field with 'Мой ответ' on input >> nth=52
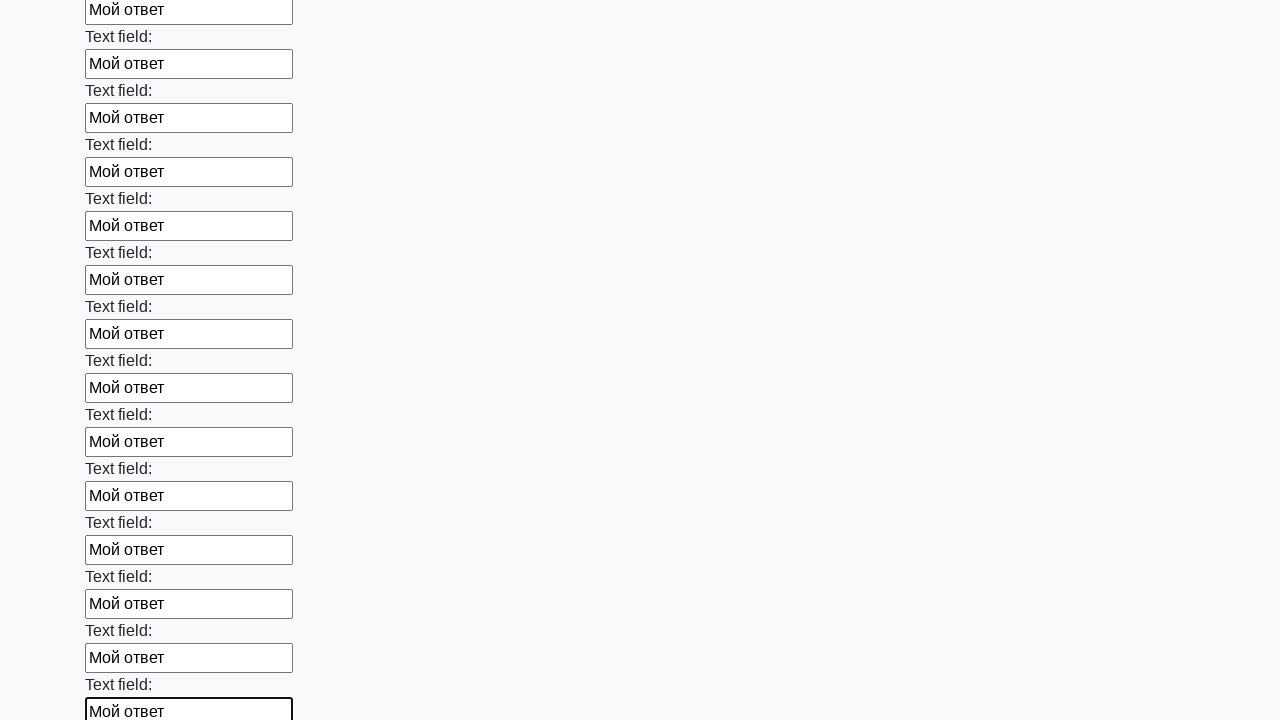

Filled an input field with 'Мой ответ' on input >> nth=53
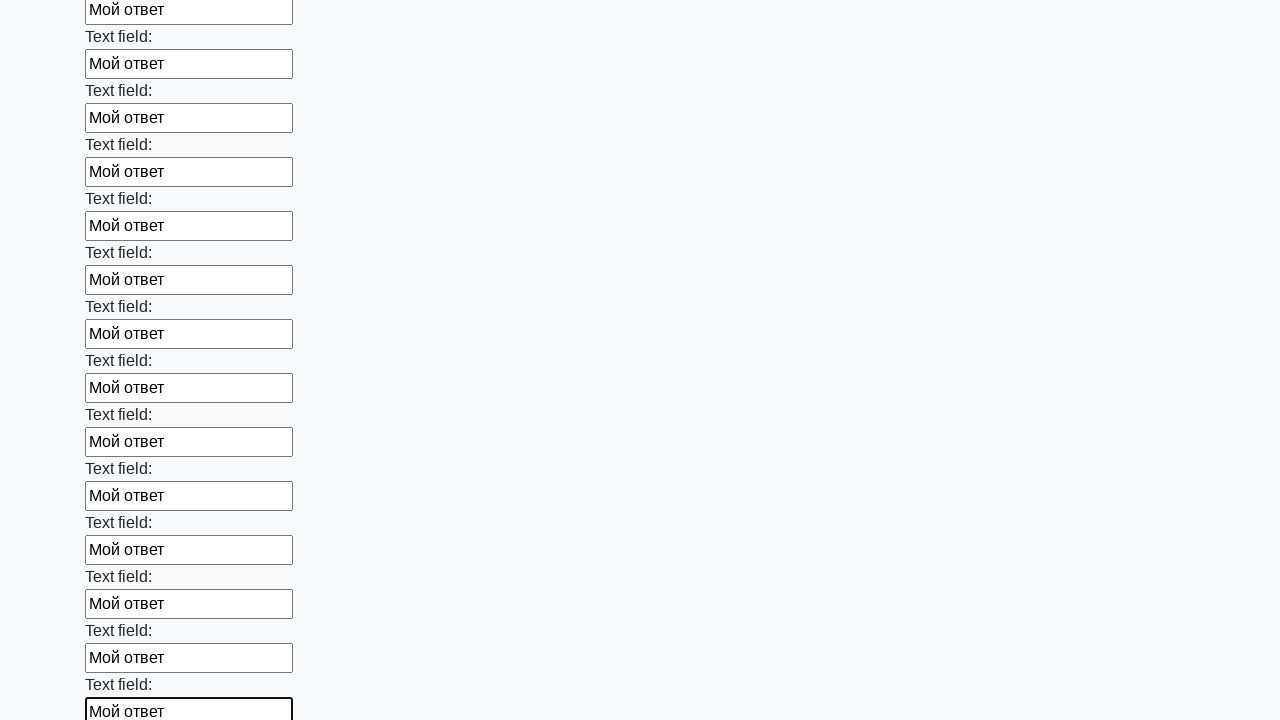

Filled an input field with 'Мой ответ' on input >> nth=54
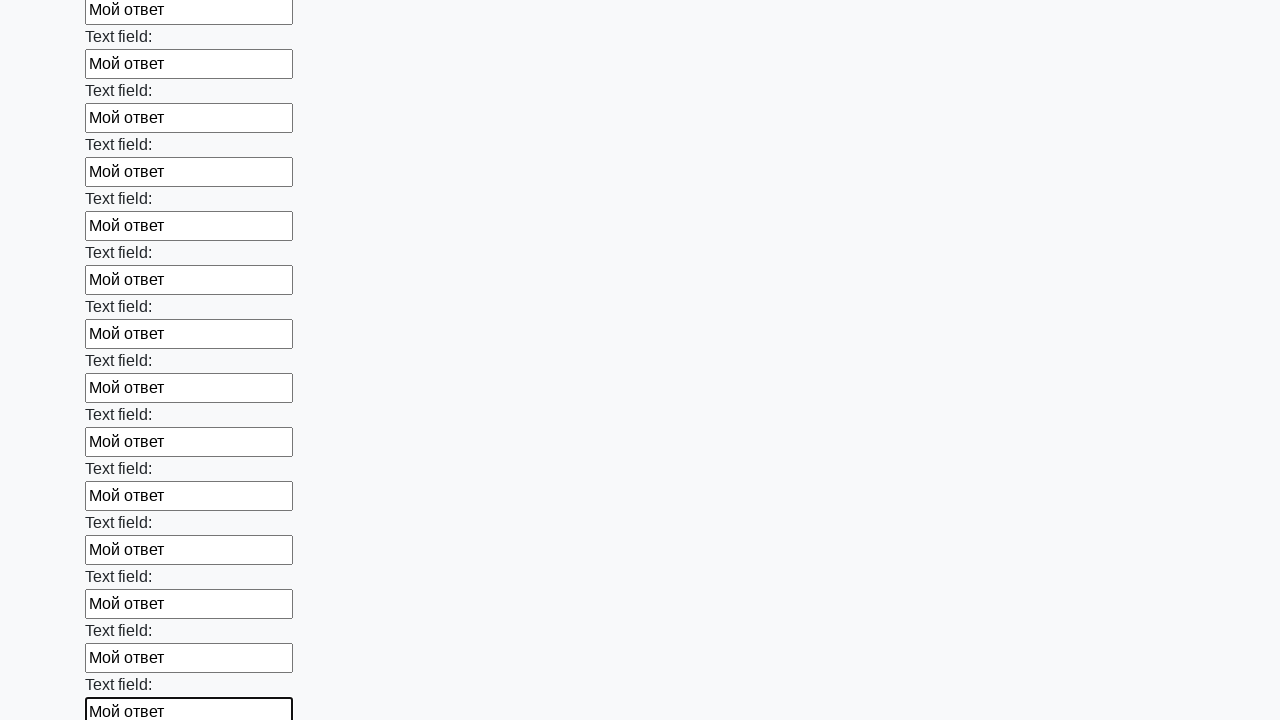

Filled an input field with 'Мой ответ' on input >> nth=55
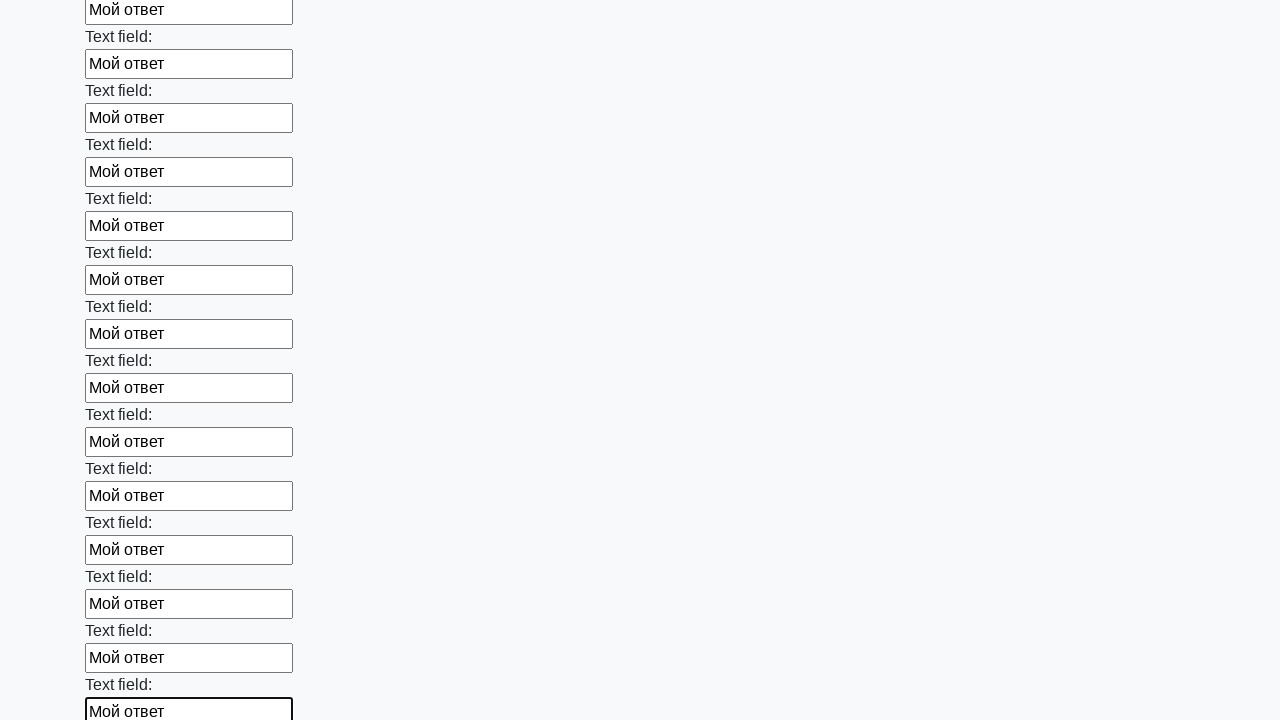

Filled an input field with 'Мой ответ' on input >> nth=56
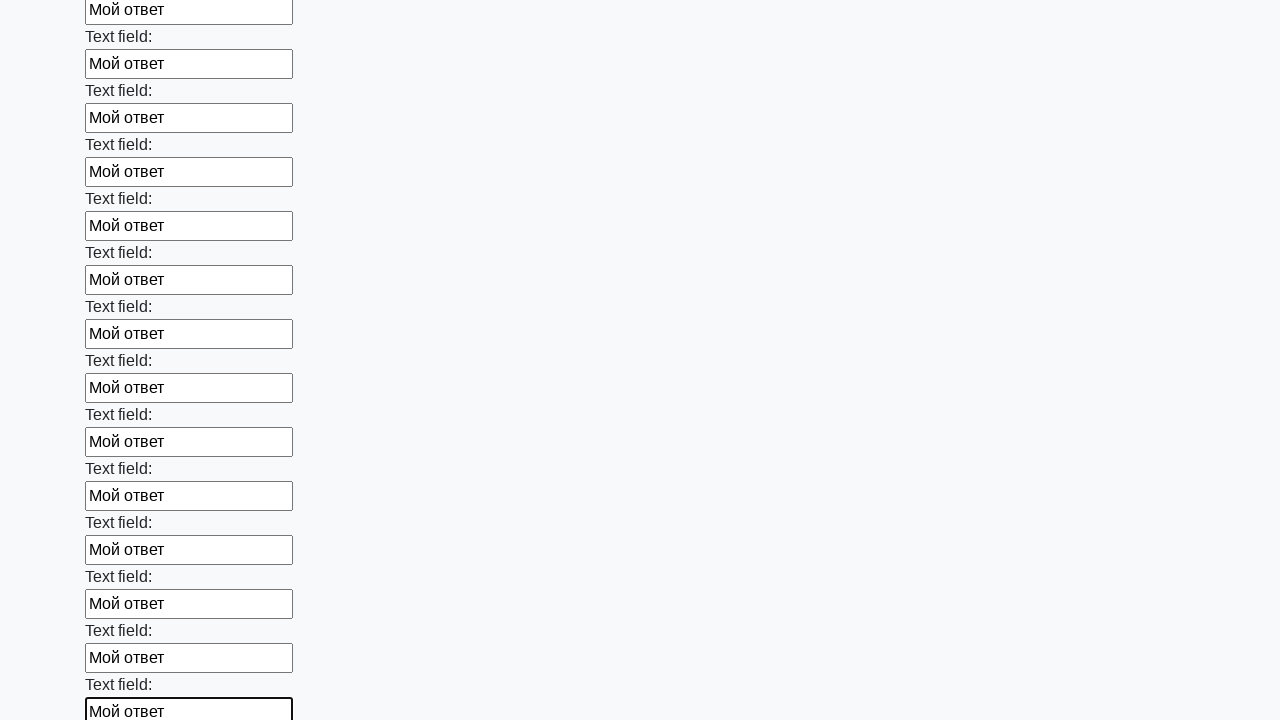

Filled an input field with 'Мой ответ' on input >> nth=57
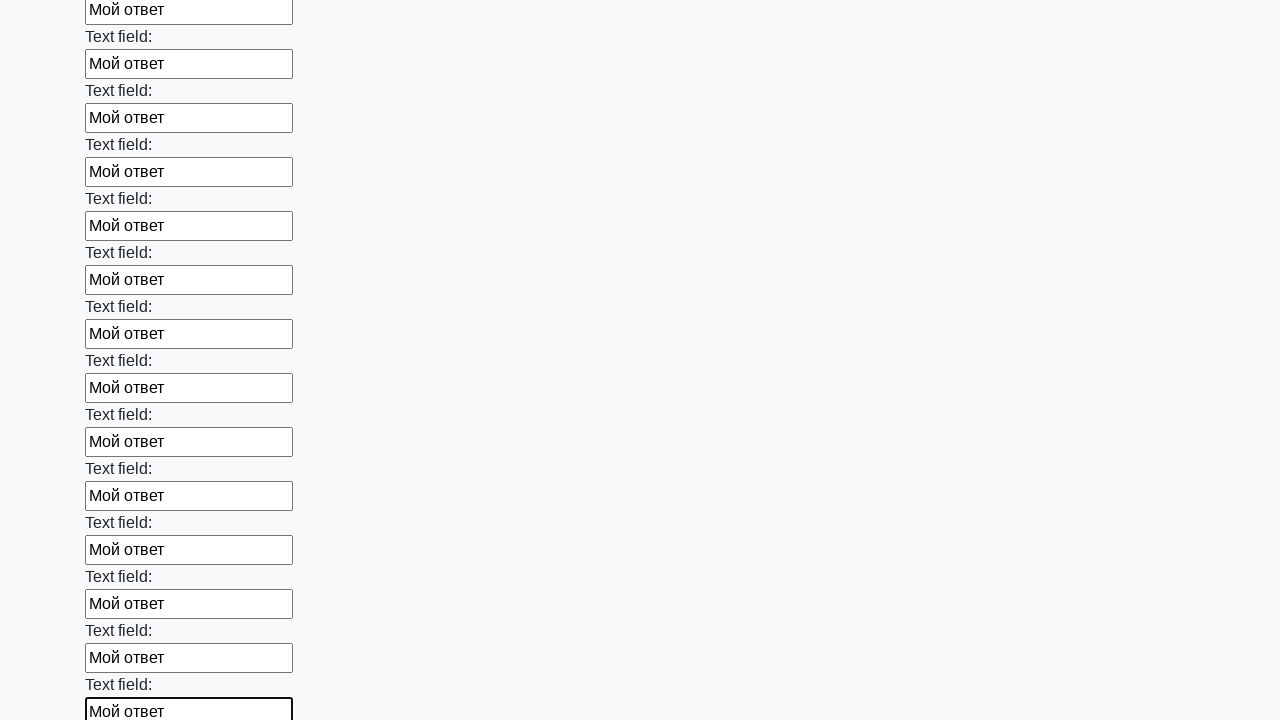

Filled an input field with 'Мой ответ' on input >> nth=58
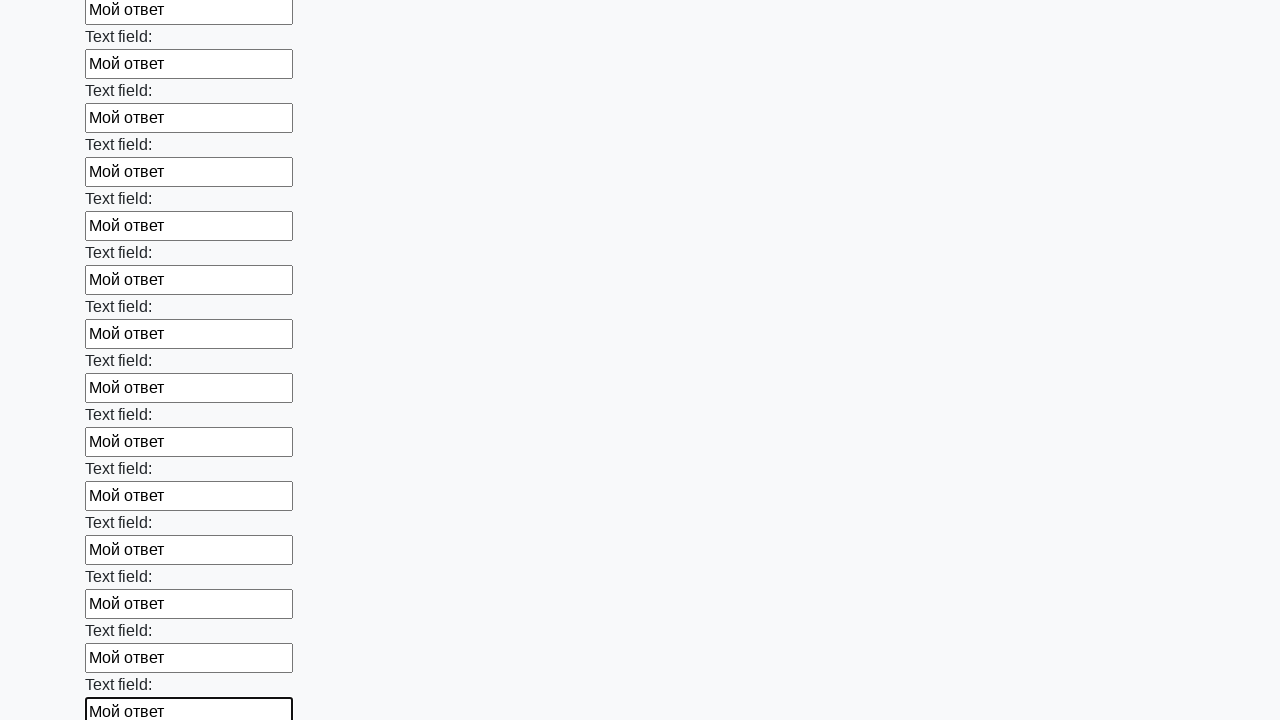

Filled an input field with 'Мой ответ' on input >> nth=59
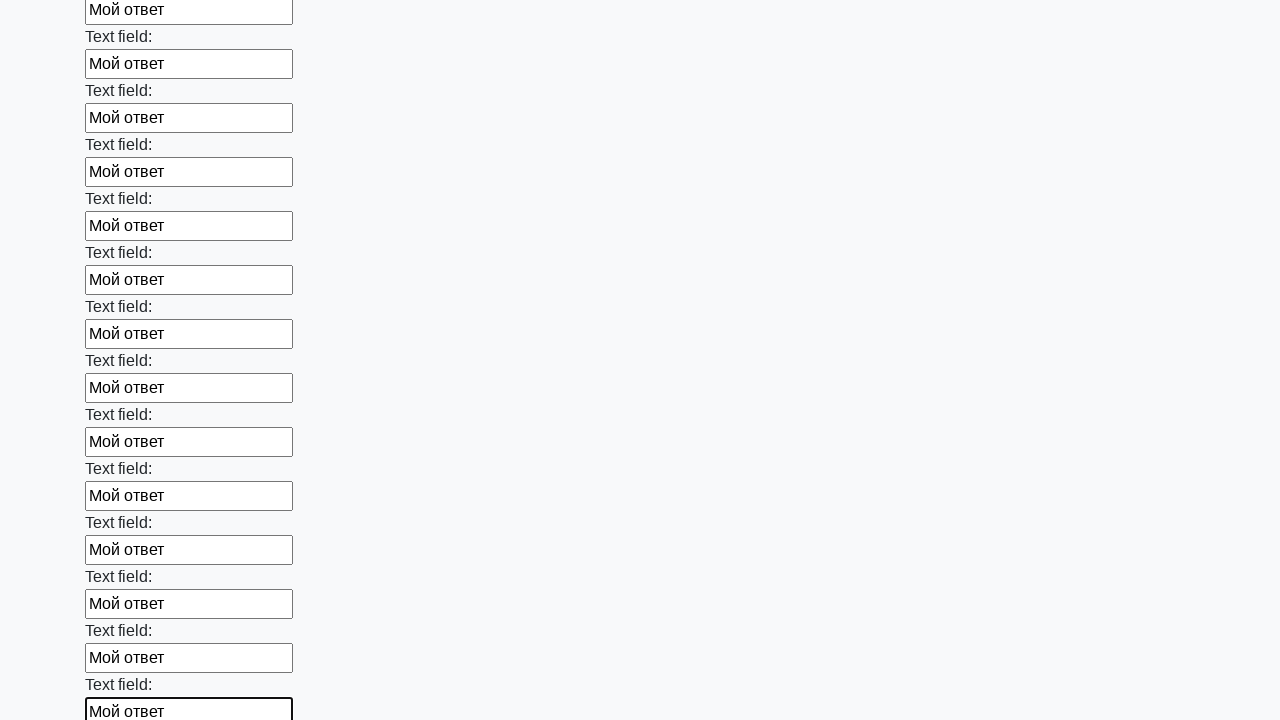

Filled an input field with 'Мой ответ' on input >> nth=60
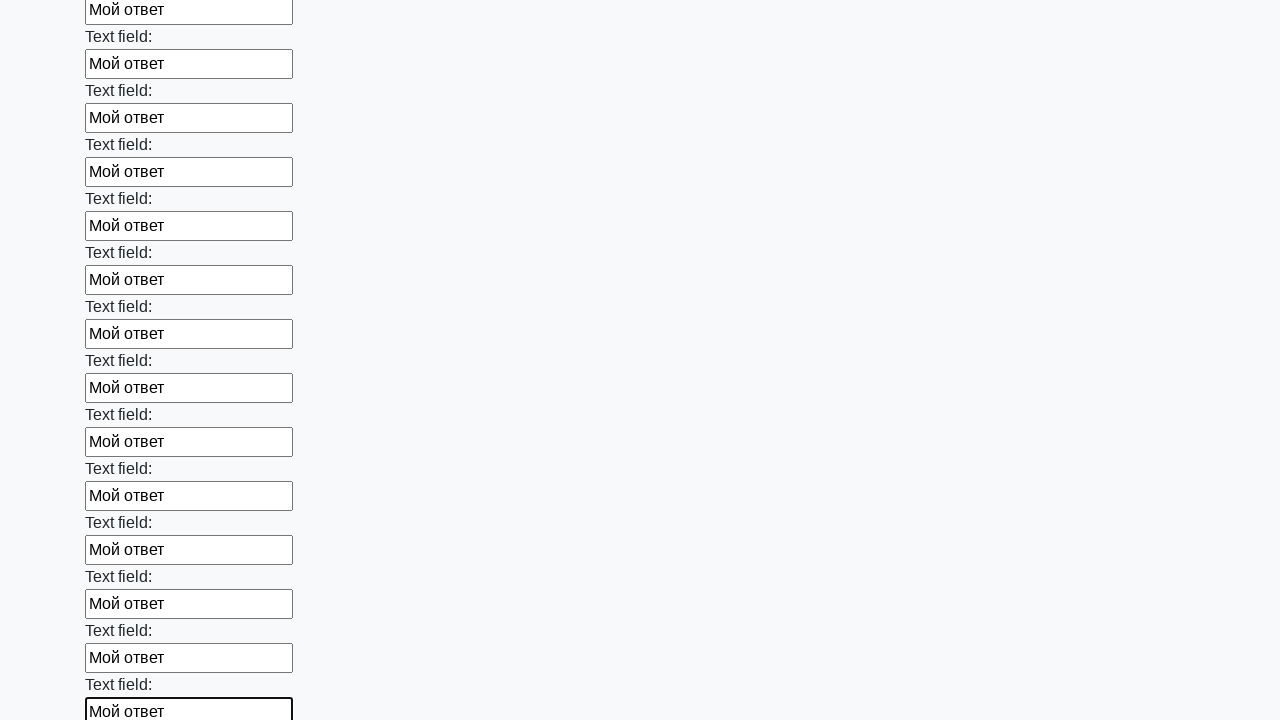

Filled an input field with 'Мой ответ' on input >> nth=61
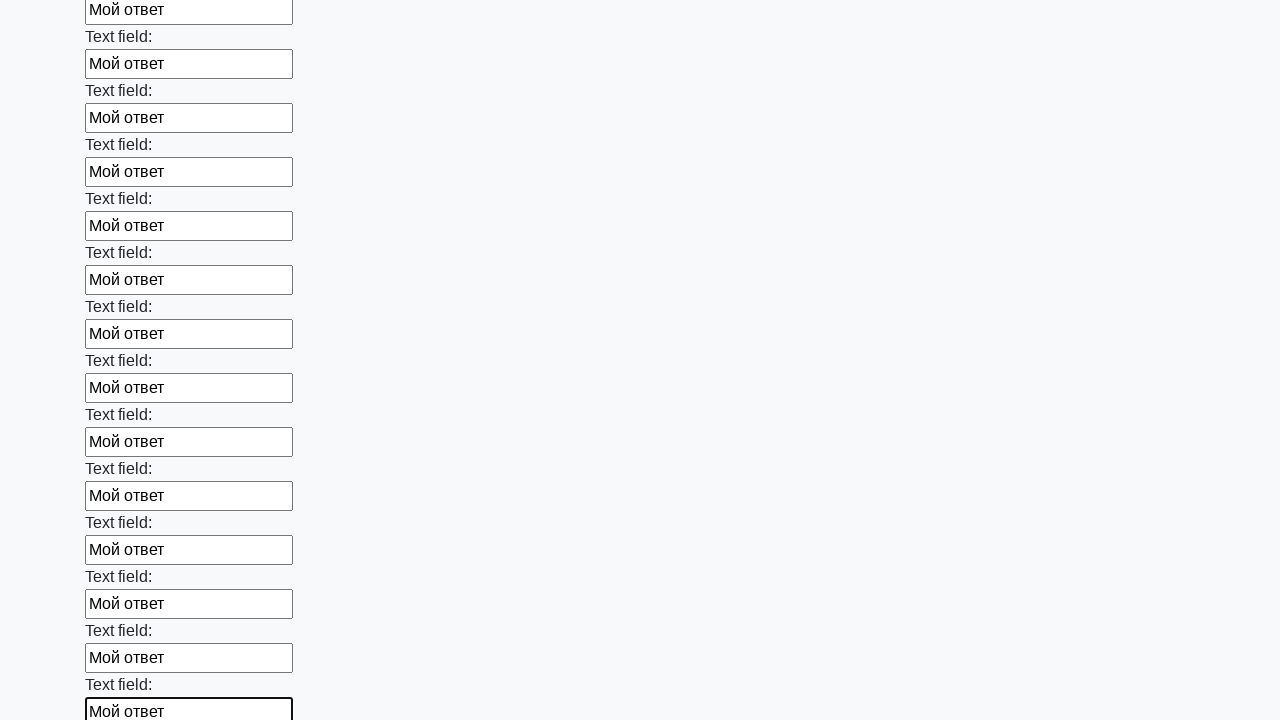

Filled an input field with 'Мой ответ' on input >> nth=62
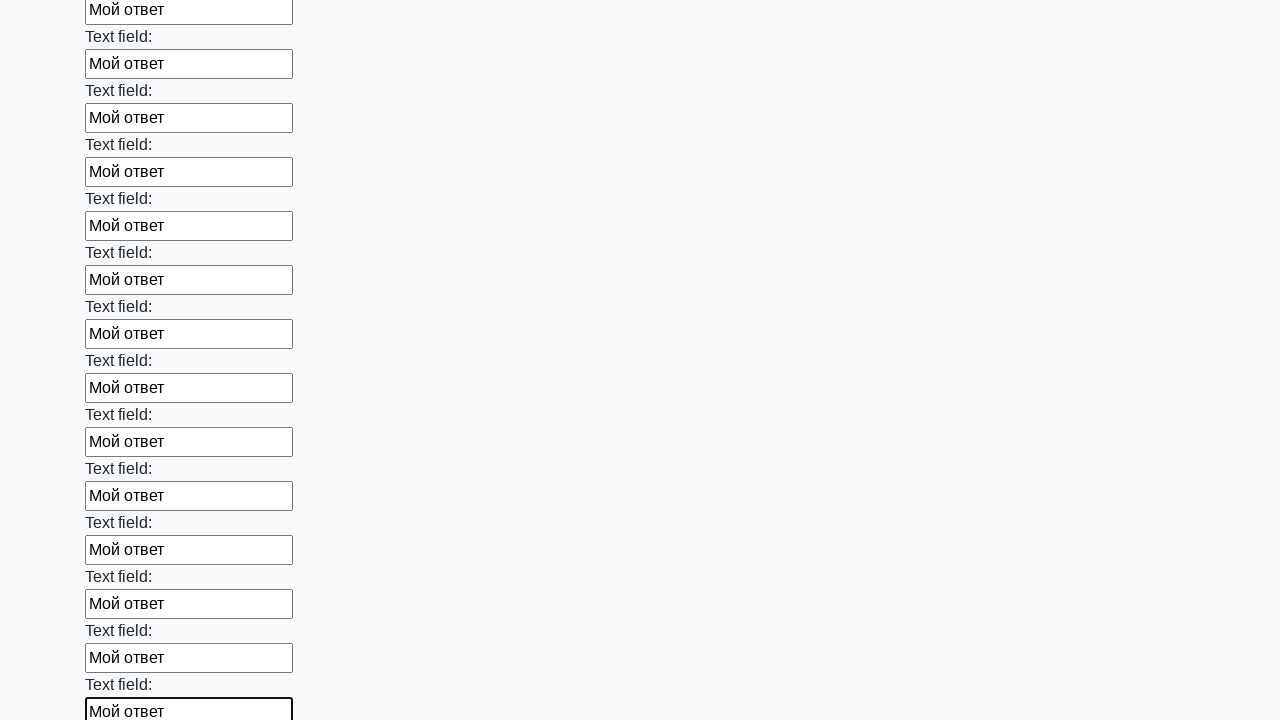

Filled an input field with 'Мой ответ' on input >> nth=63
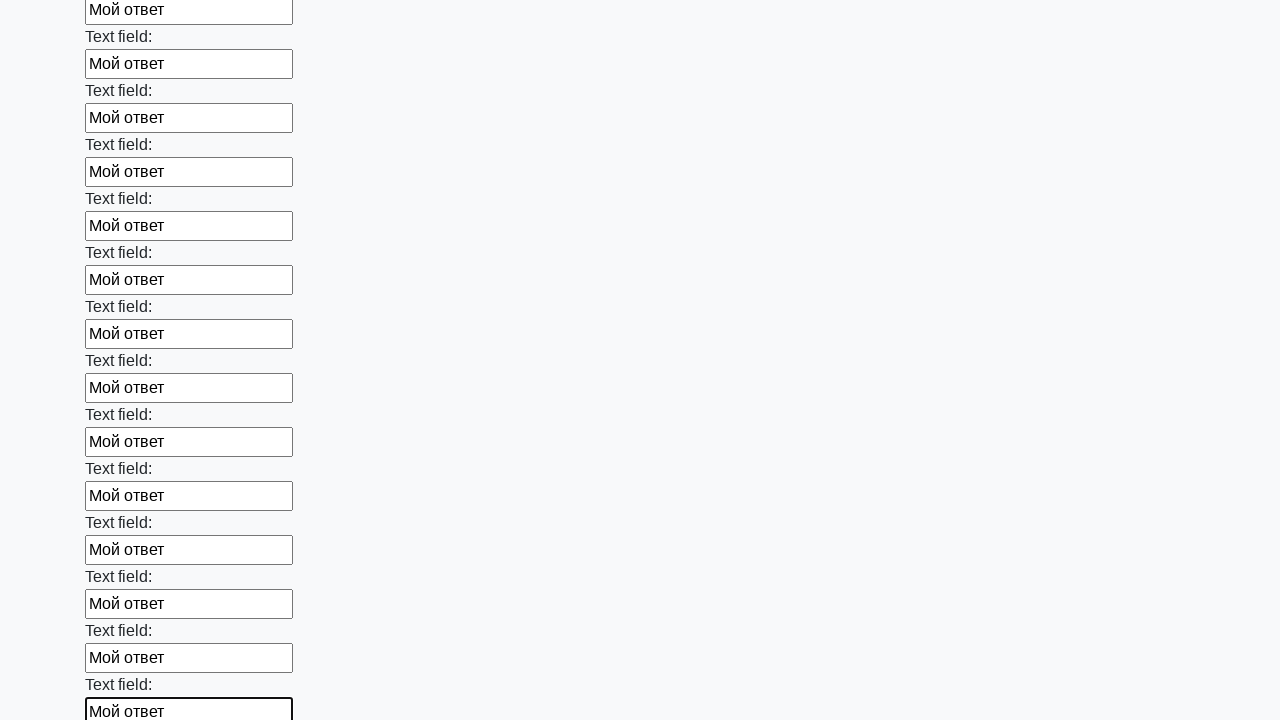

Filled an input field with 'Мой ответ' on input >> nth=64
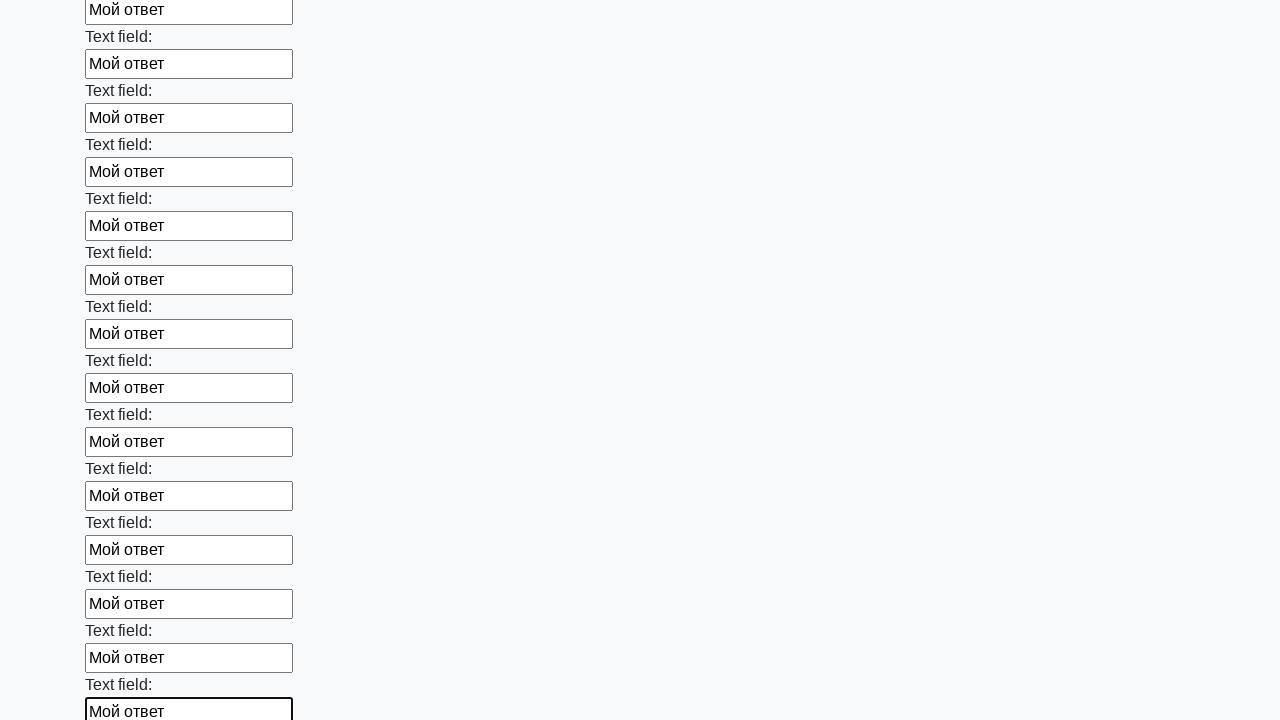

Filled an input field with 'Мой ответ' on input >> nth=65
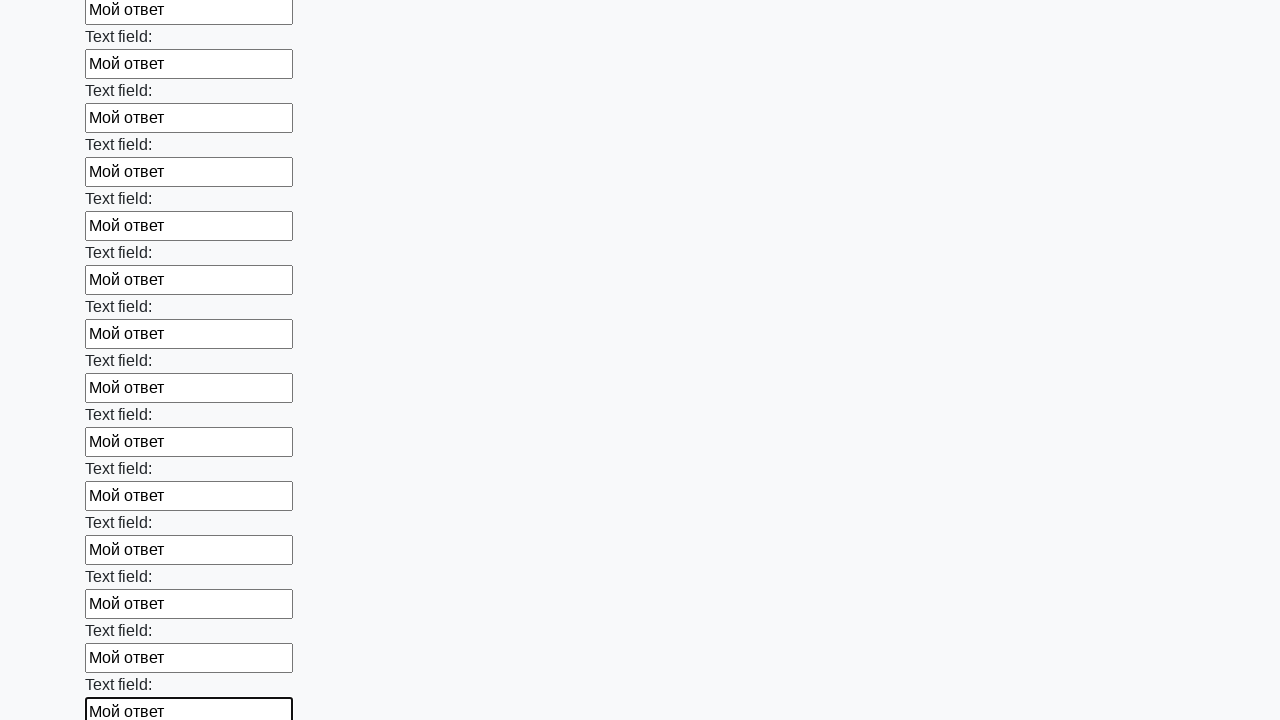

Filled an input field with 'Мой ответ' on input >> nth=66
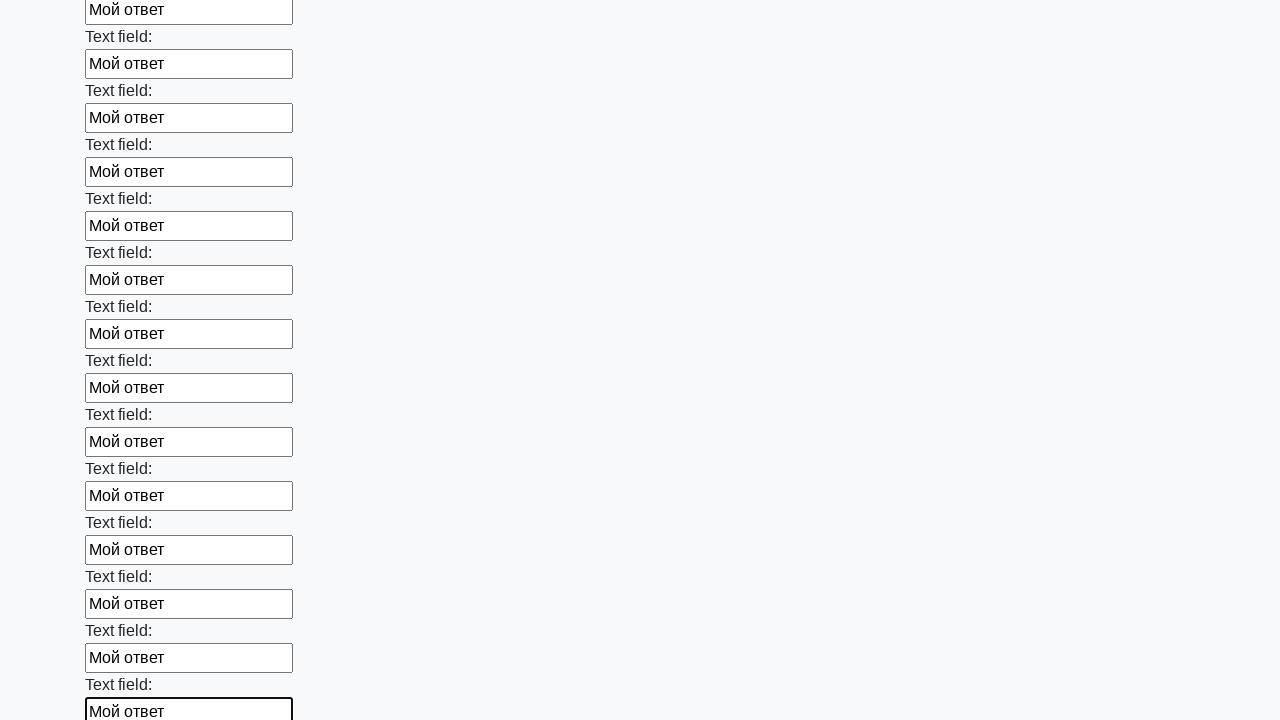

Filled an input field with 'Мой ответ' on input >> nth=67
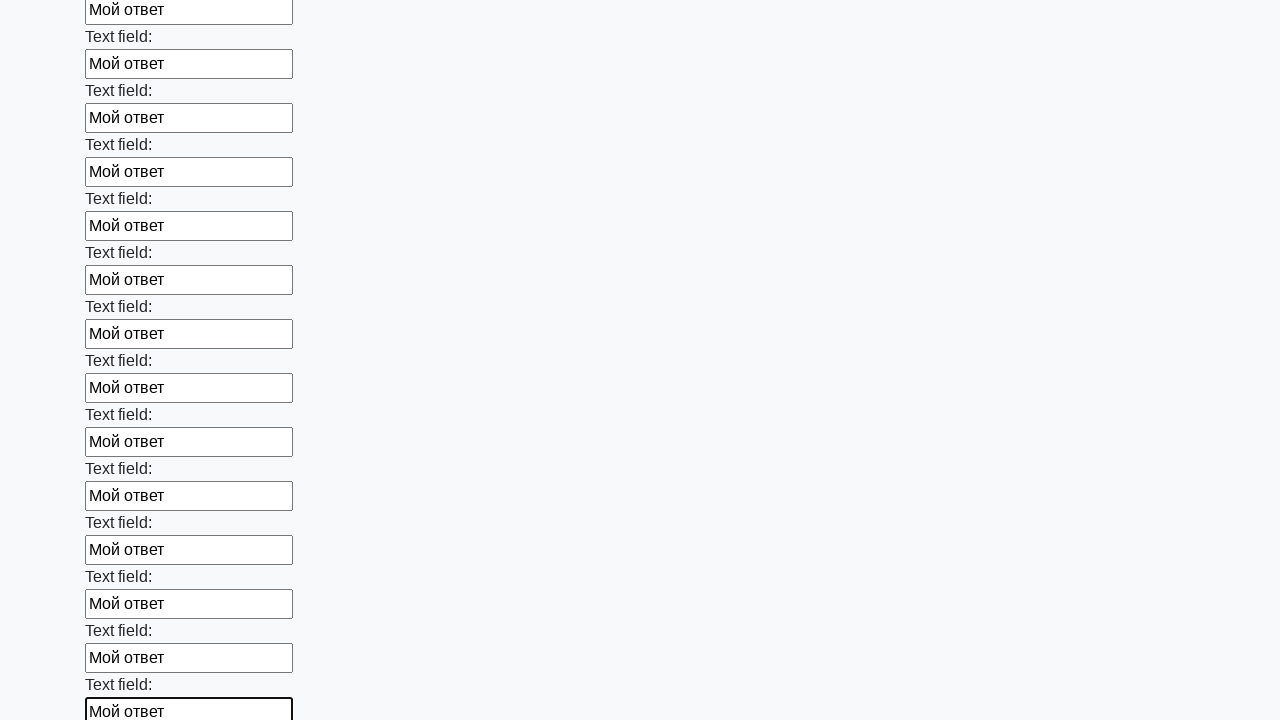

Filled an input field with 'Мой ответ' on input >> nth=68
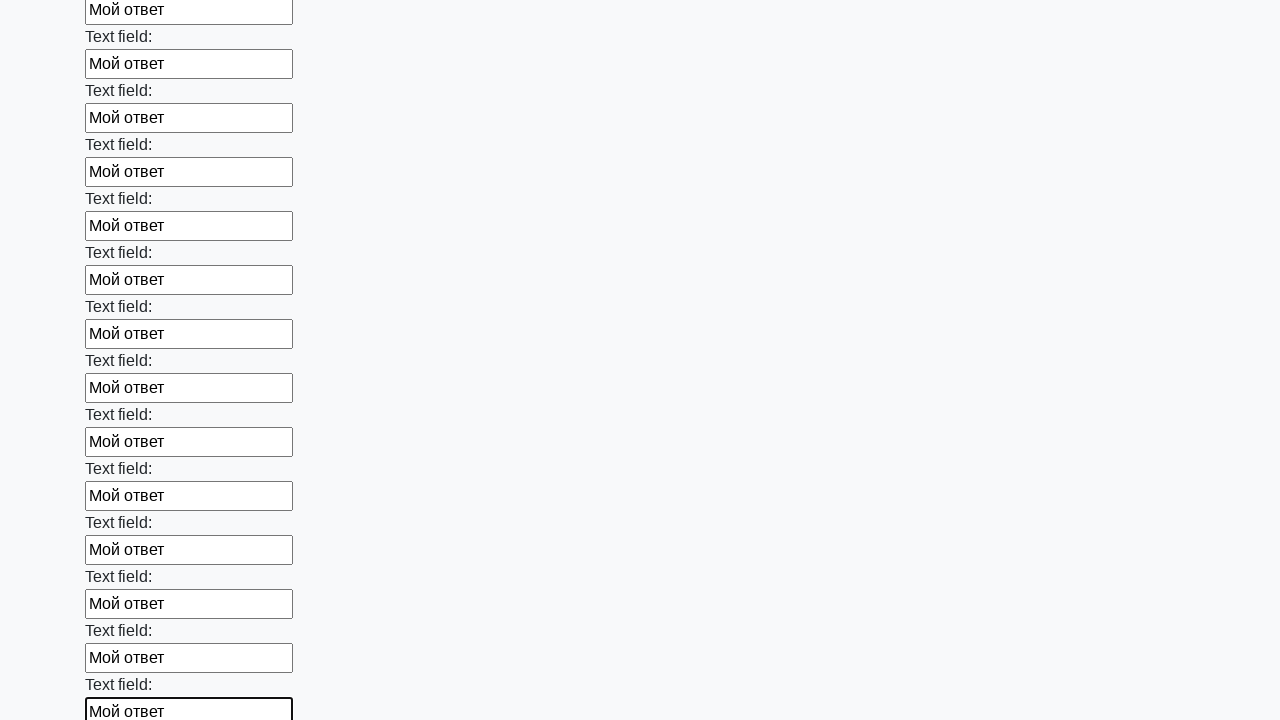

Filled an input field with 'Мой ответ' on input >> nth=69
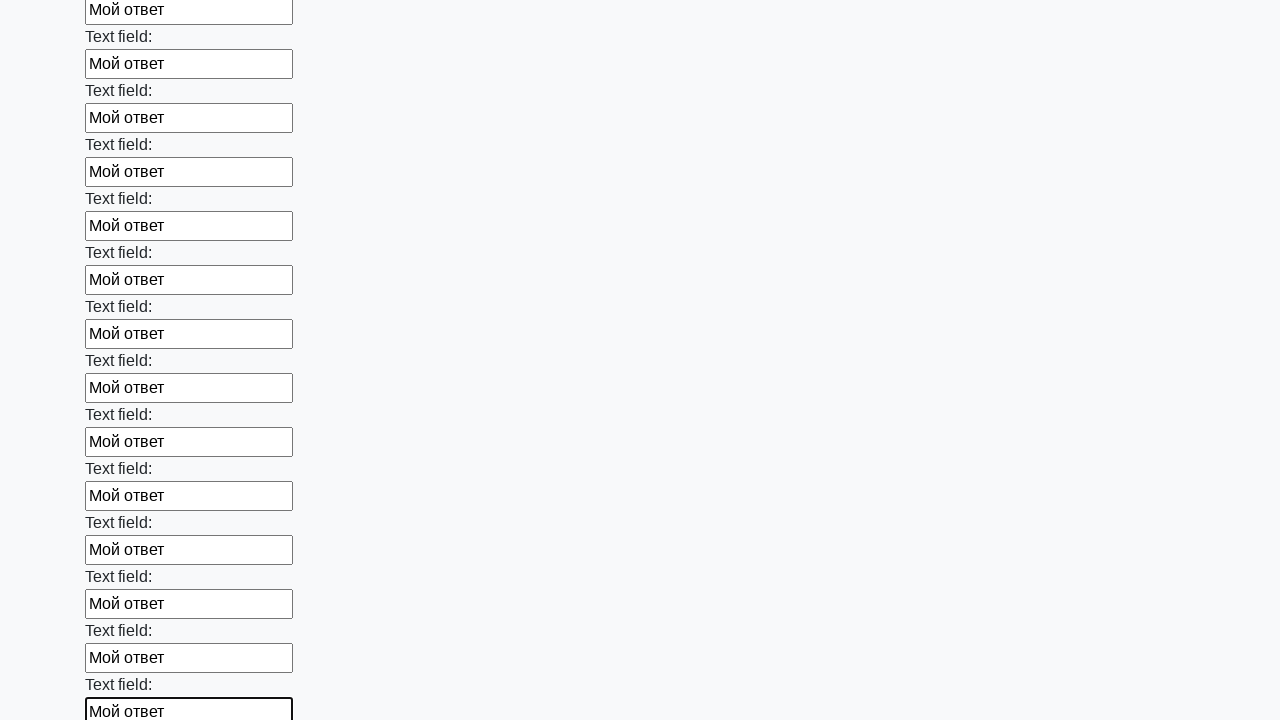

Filled an input field with 'Мой ответ' on input >> nth=70
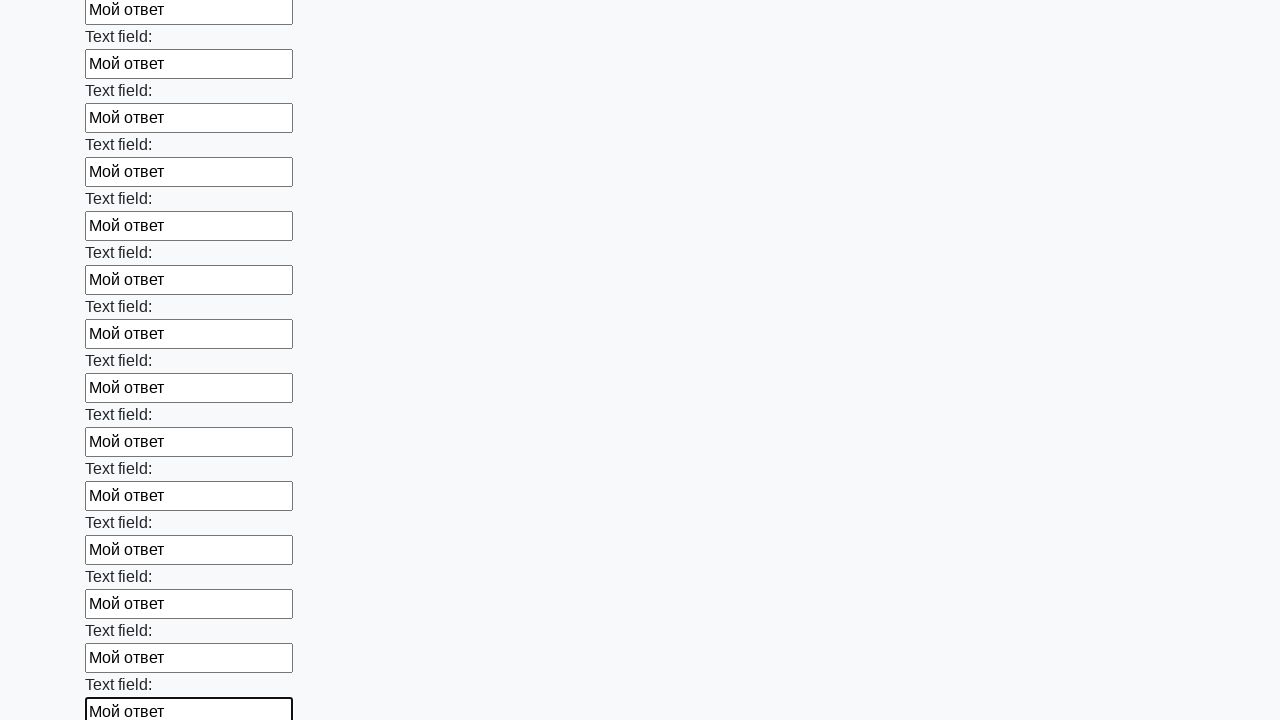

Filled an input field with 'Мой ответ' on input >> nth=71
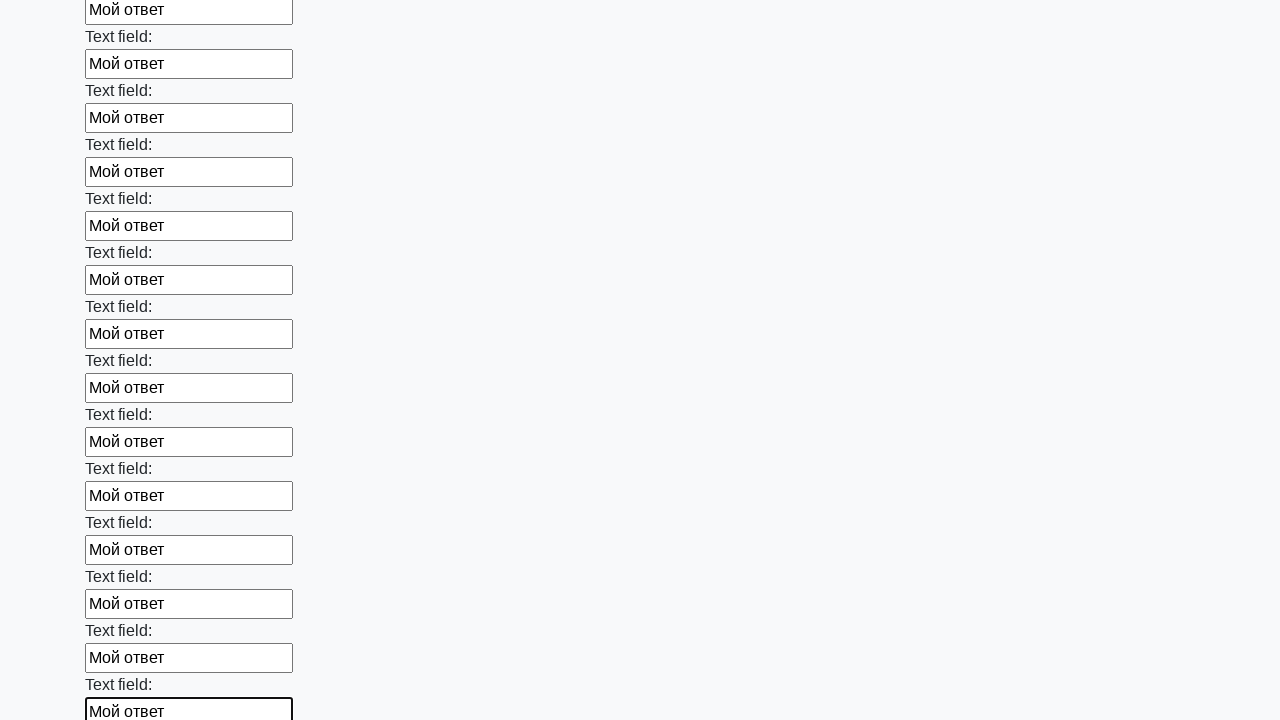

Filled an input field with 'Мой ответ' on input >> nth=72
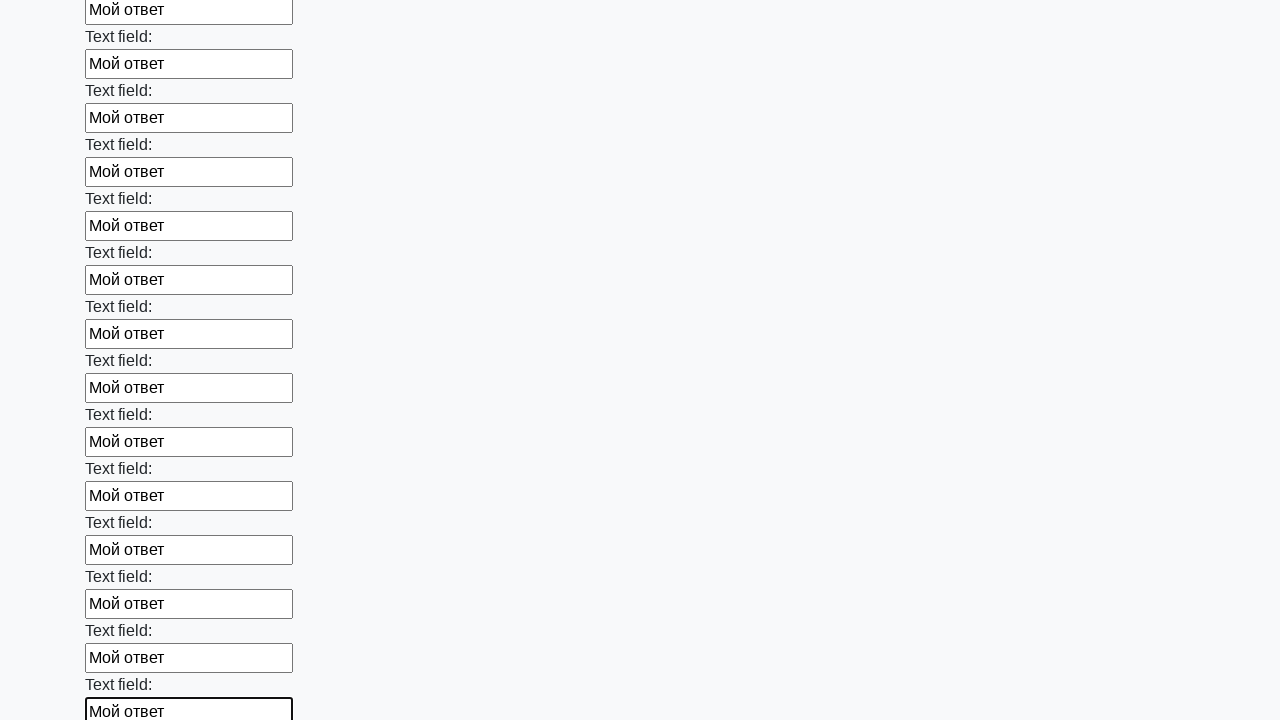

Filled an input field with 'Мой ответ' on input >> nth=73
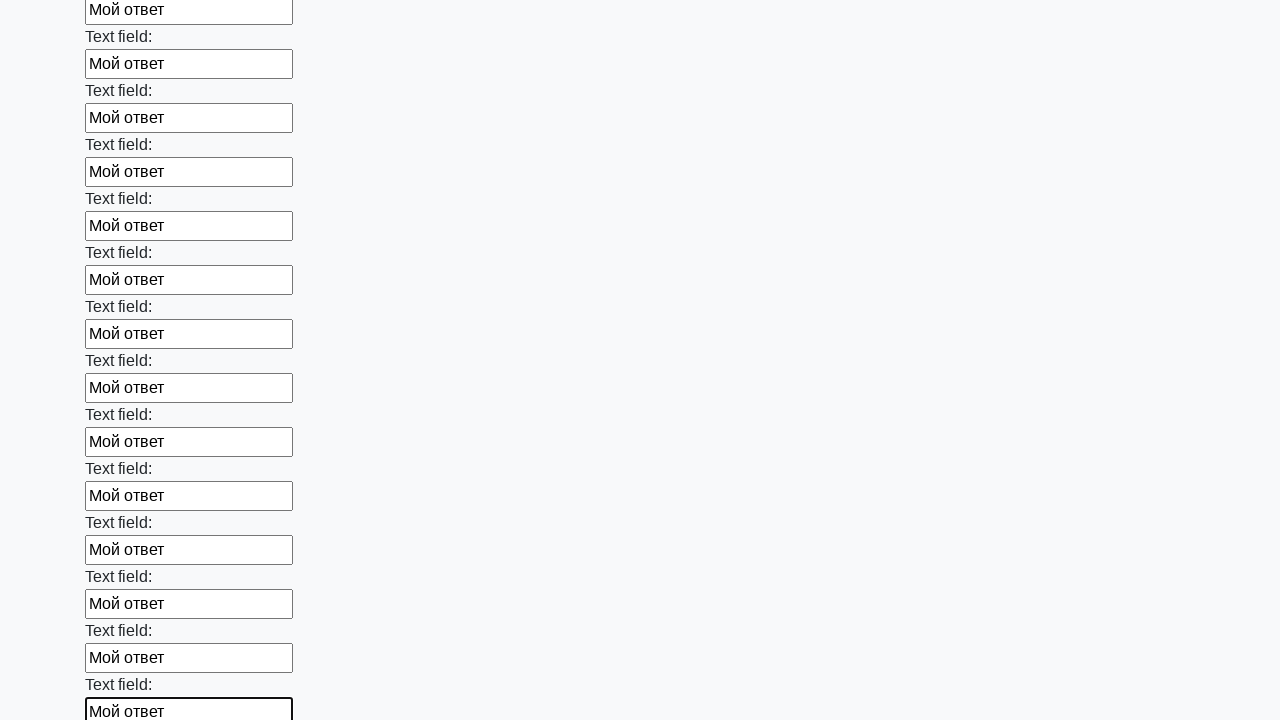

Filled an input field with 'Мой ответ' on input >> nth=74
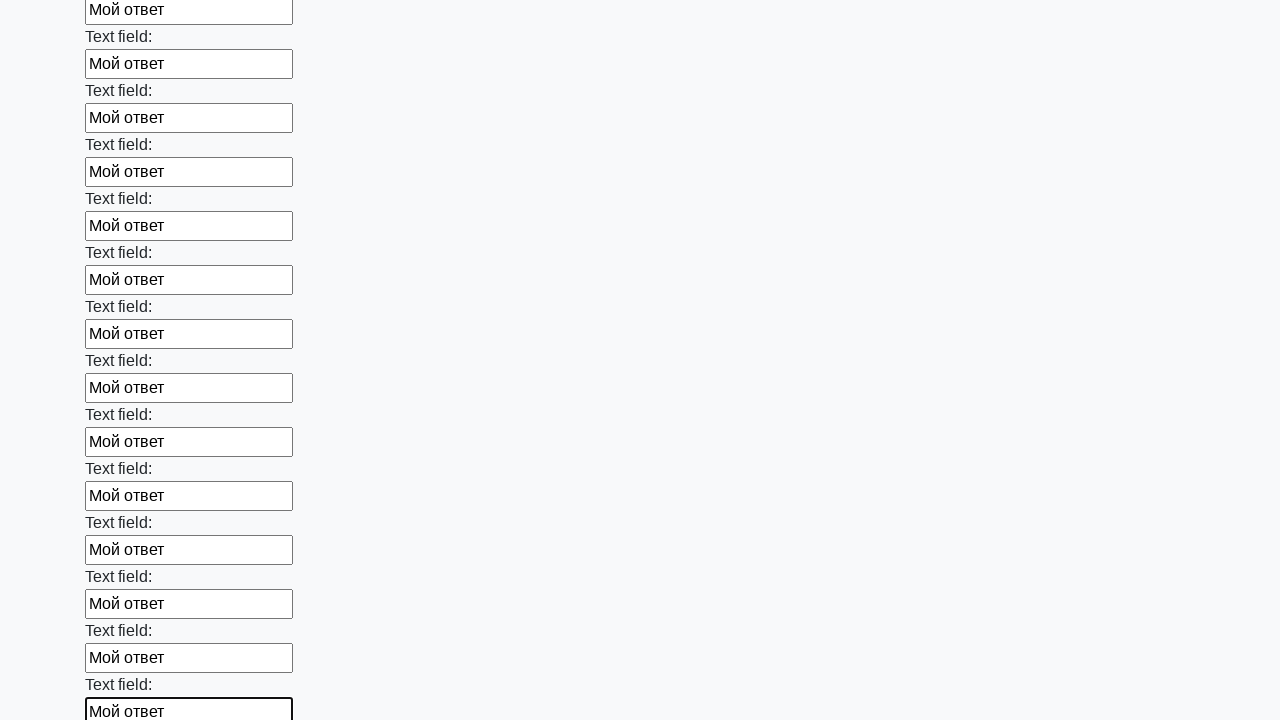

Filled an input field with 'Мой ответ' on input >> nth=75
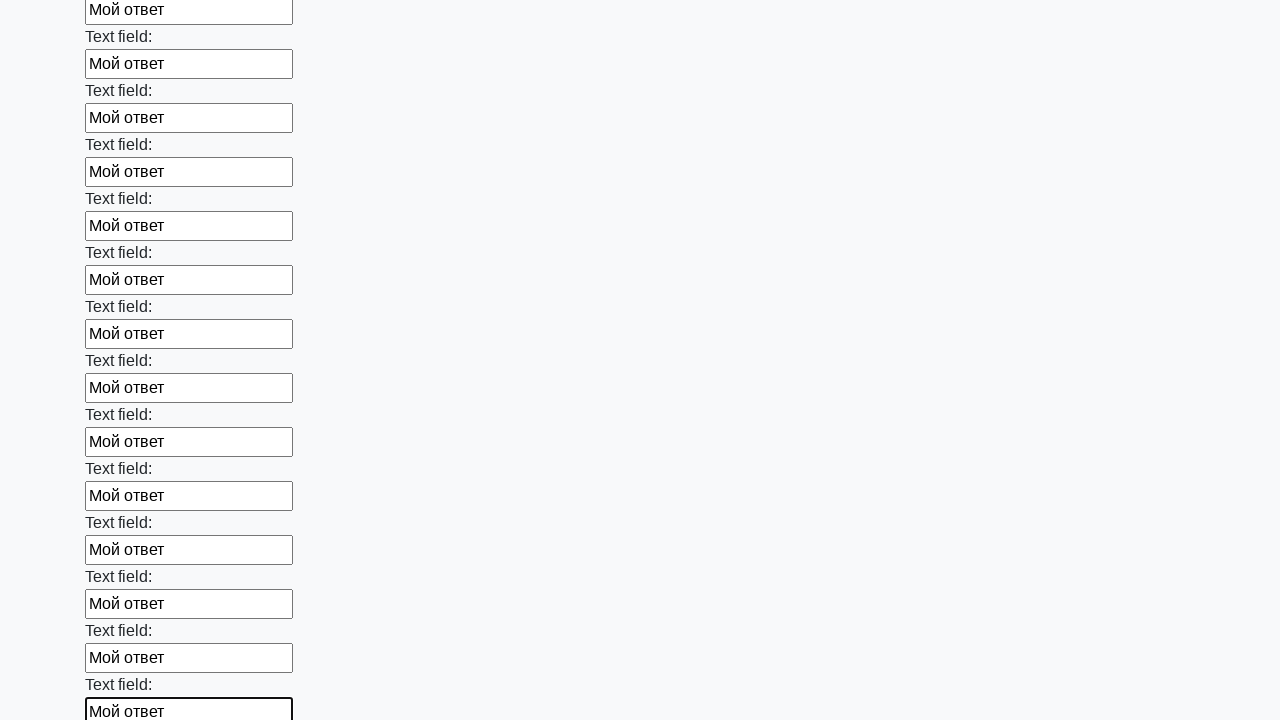

Filled an input field with 'Мой ответ' on input >> nth=76
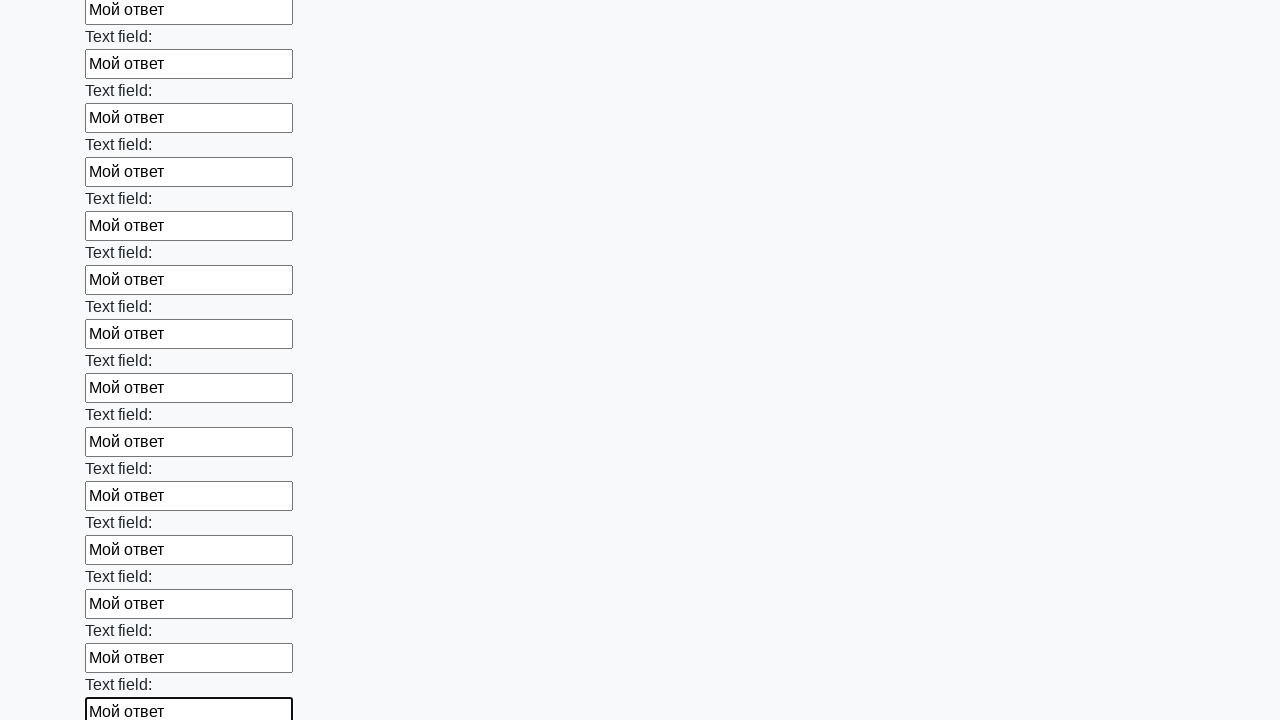

Filled an input field with 'Мой ответ' on input >> nth=77
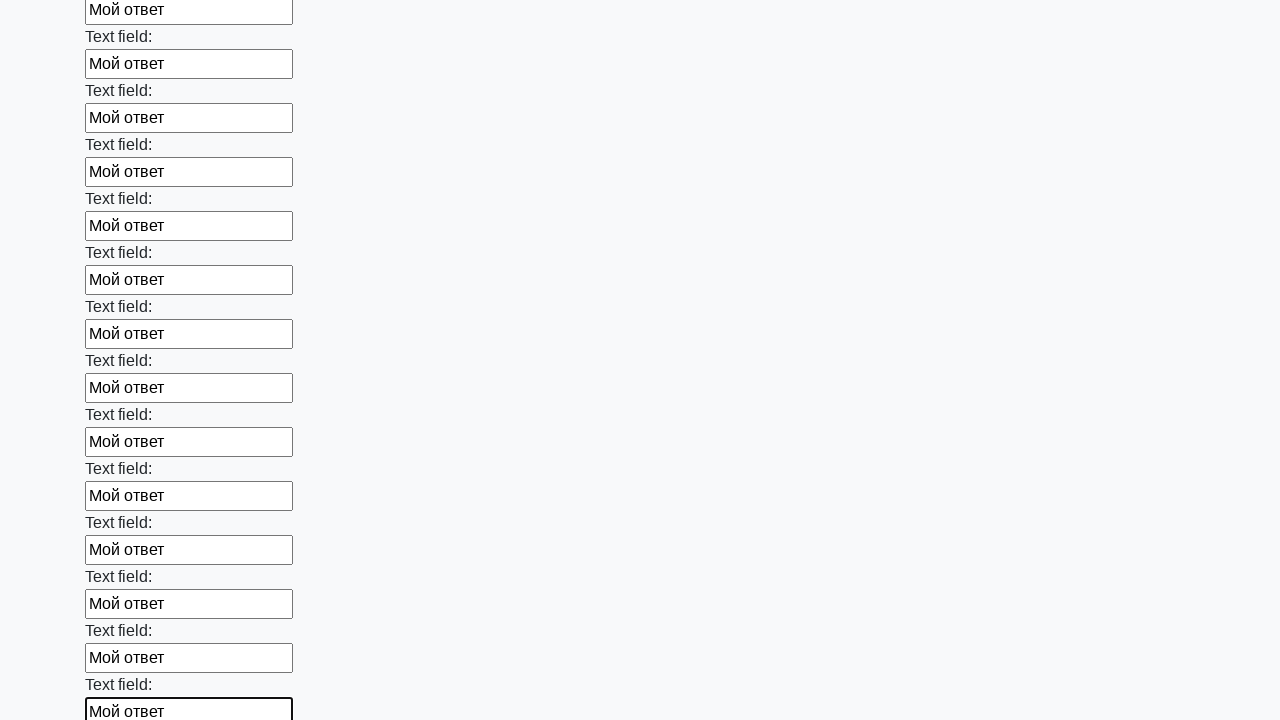

Filled an input field with 'Мой ответ' on input >> nth=78
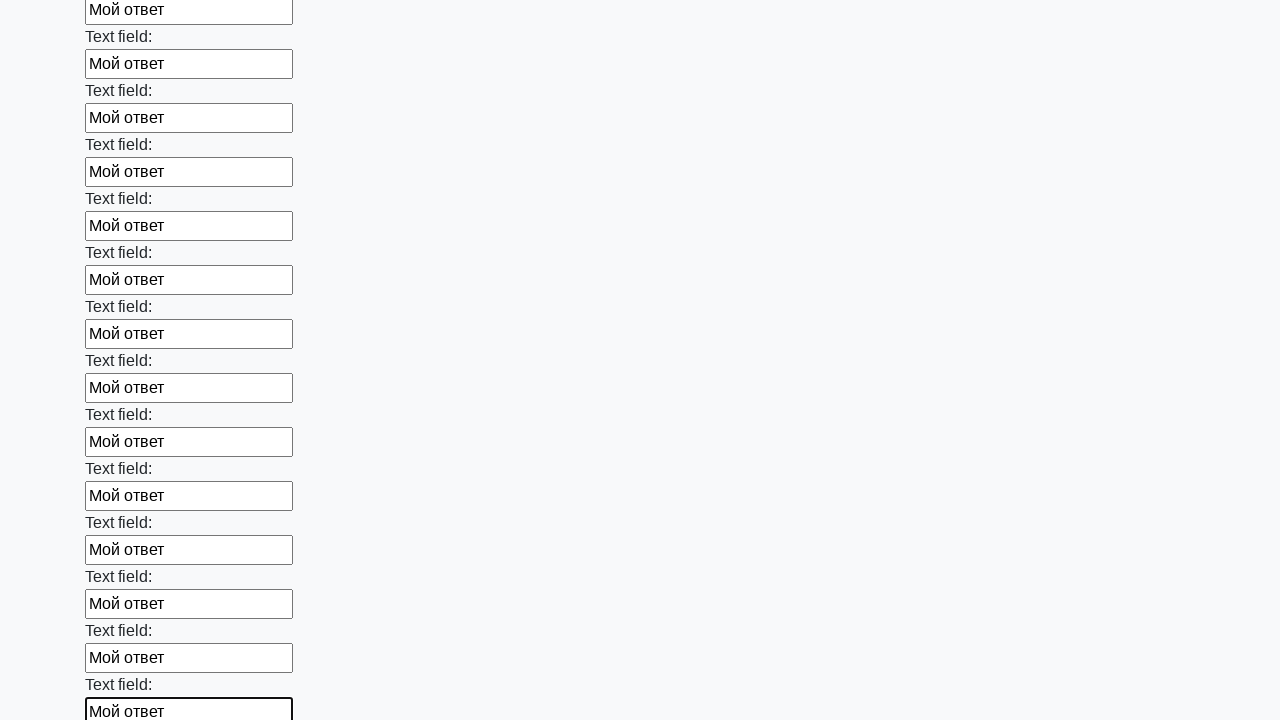

Filled an input field with 'Мой ответ' on input >> nth=79
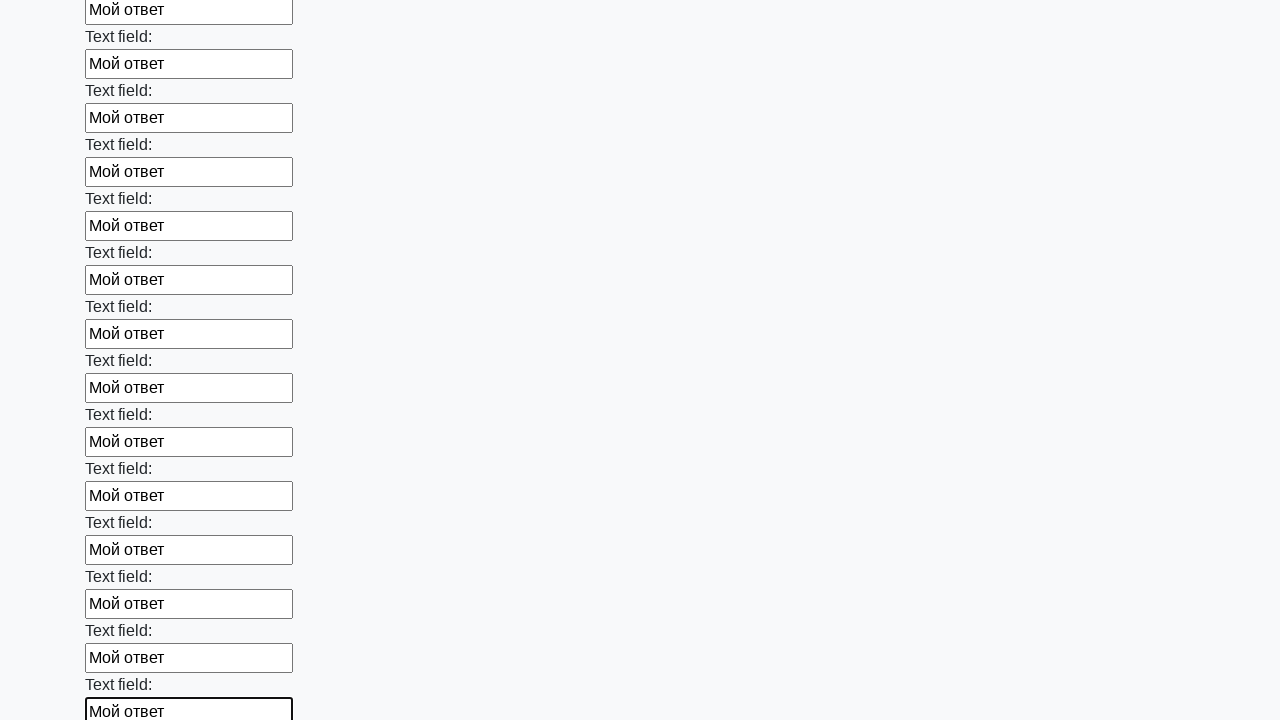

Filled an input field with 'Мой ответ' on input >> nth=80
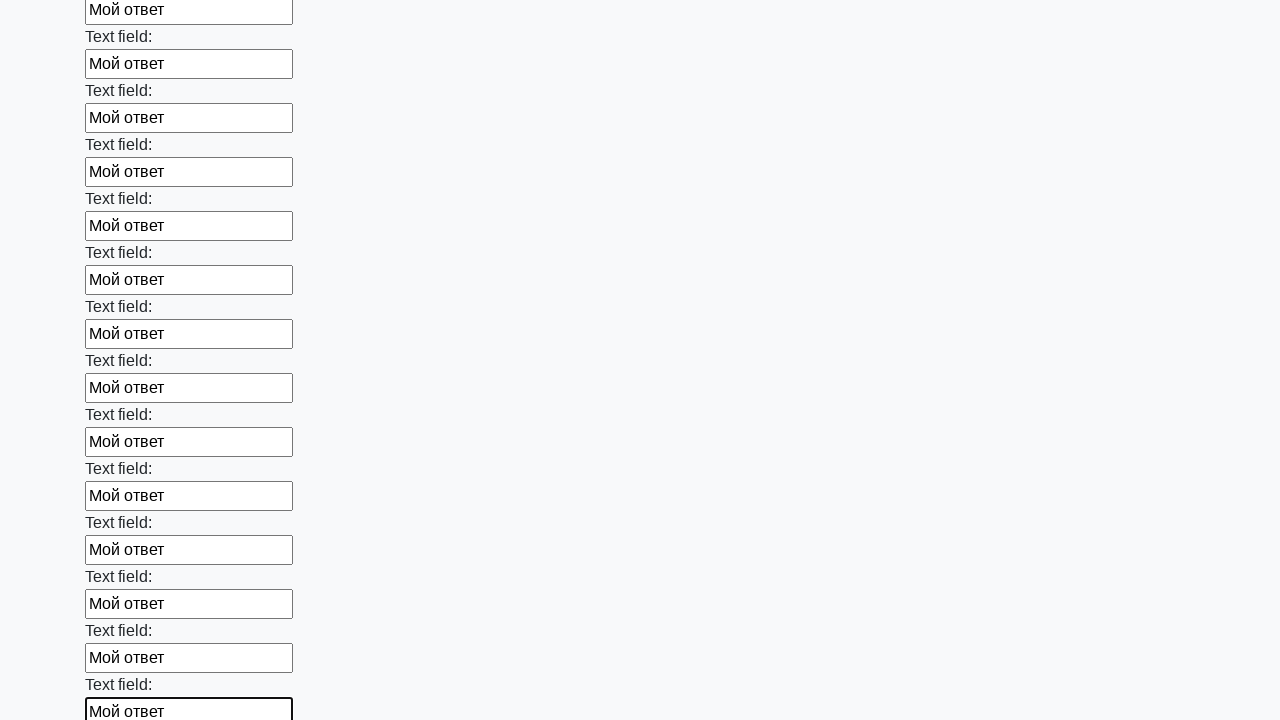

Filled an input field with 'Мой ответ' on input >> nth=81
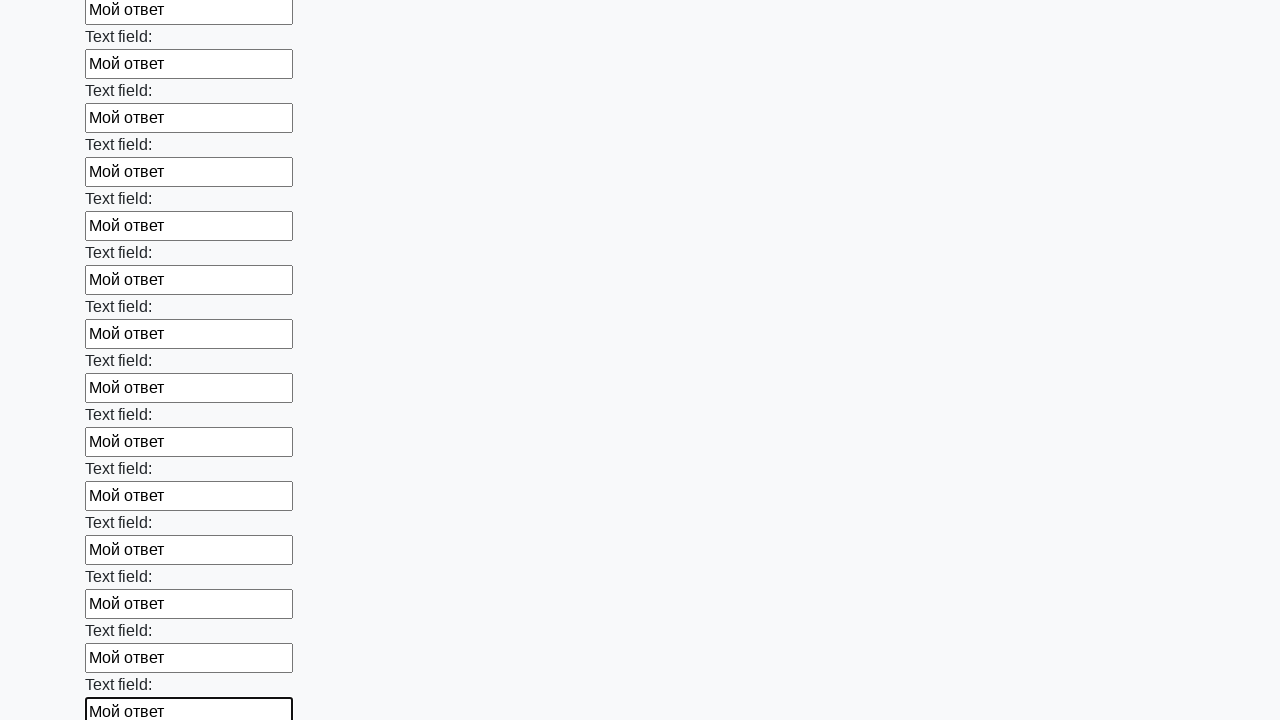

Filled an input field with 'Мой ответ' on input >> nth=82
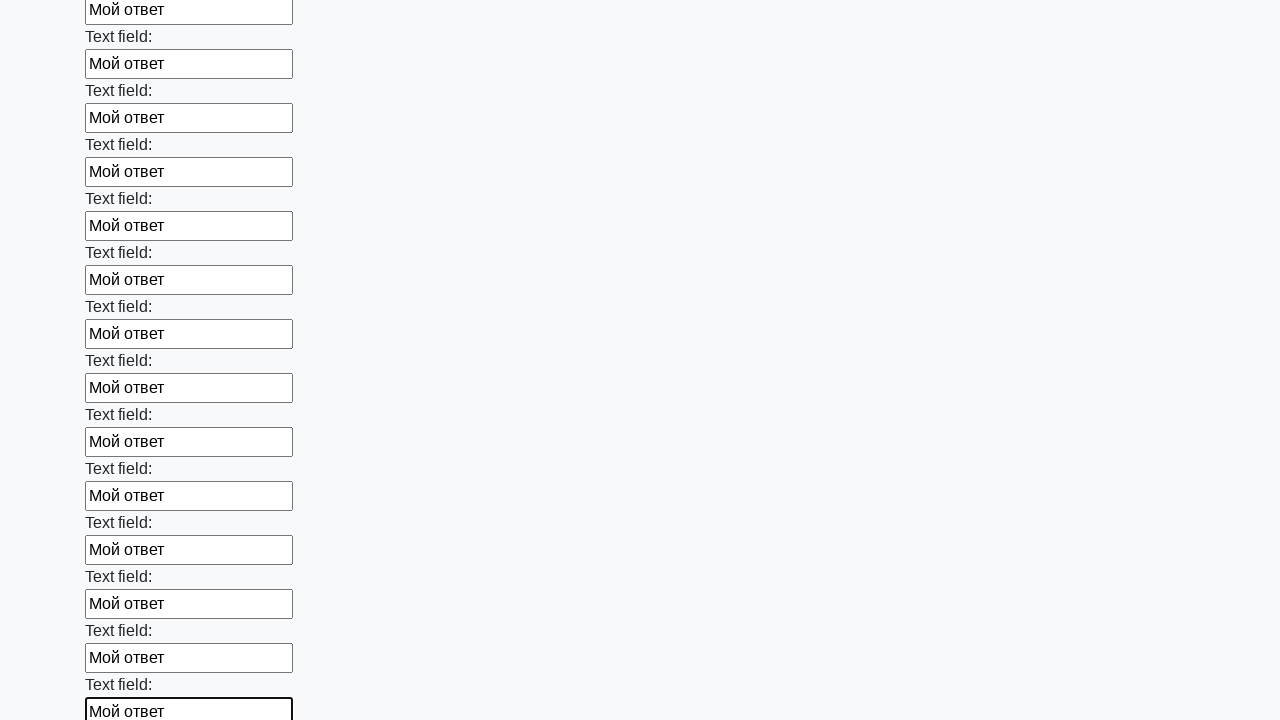

Filled an input field with 'Мой ответ' on input >> nth=83
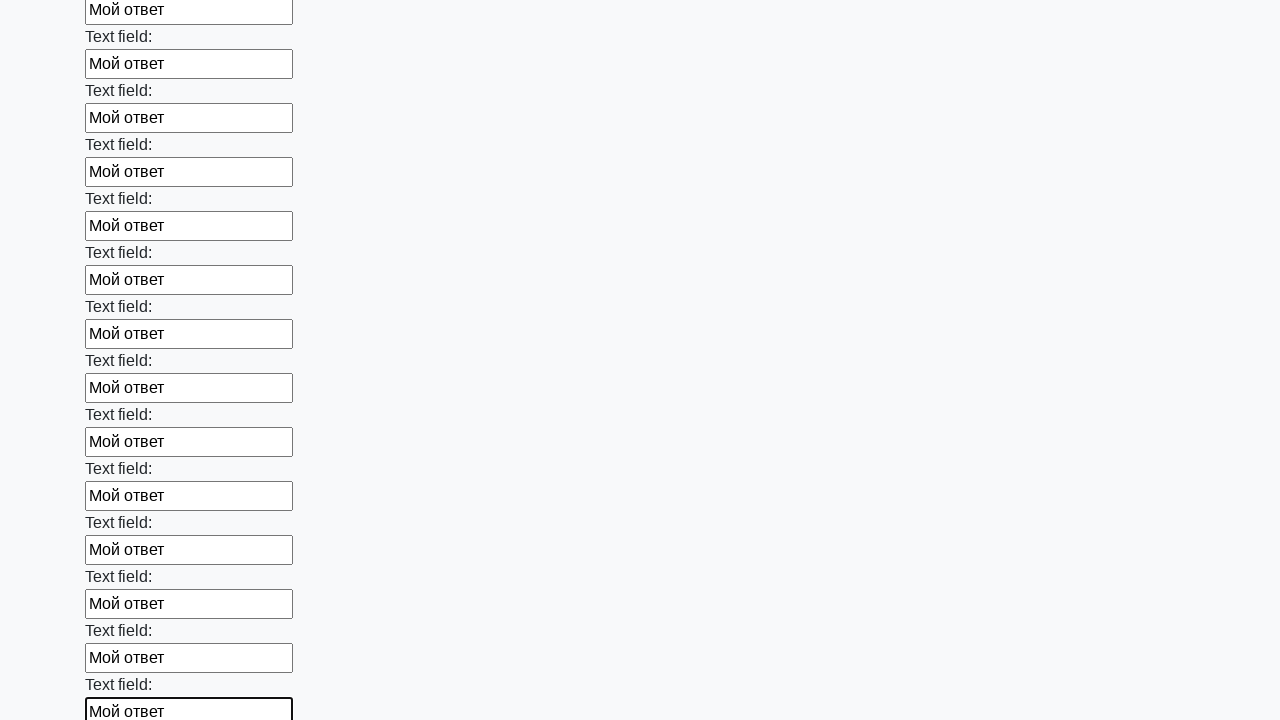

Filled an input field with 'Мой ответ' on input >> nth=84
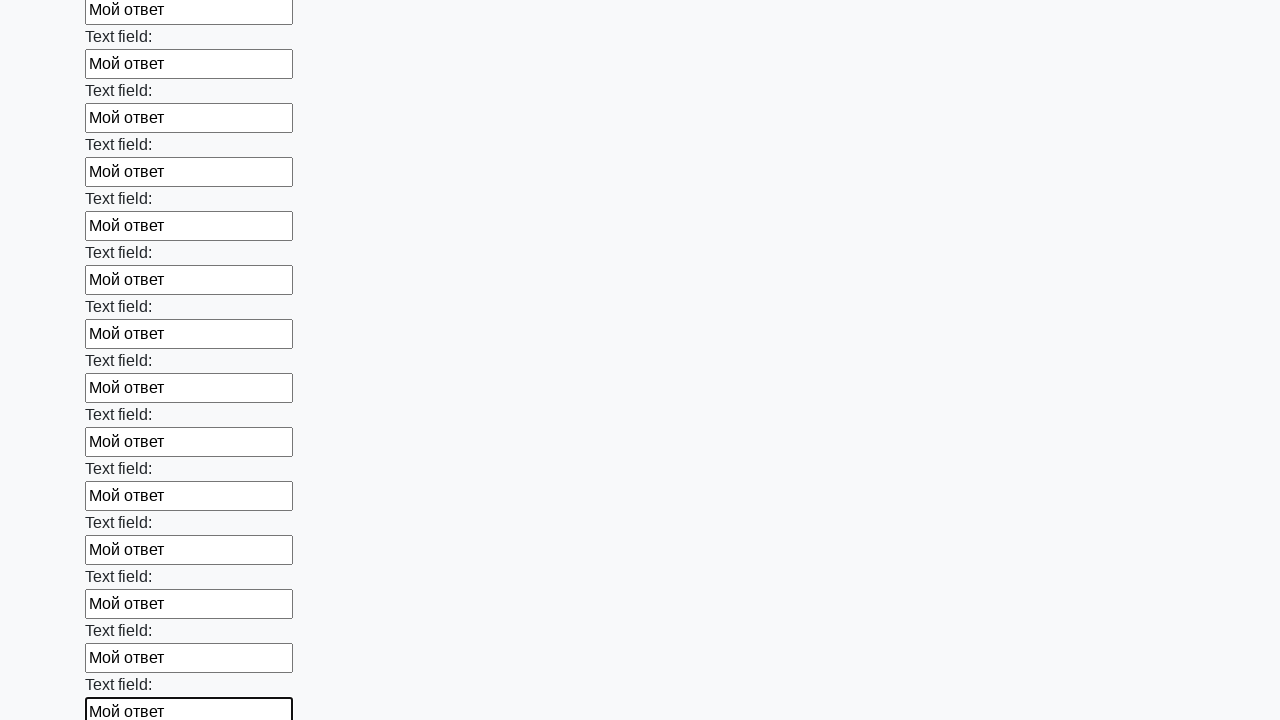

Filled an input field with 'Мой ответ' on input >> nth=85
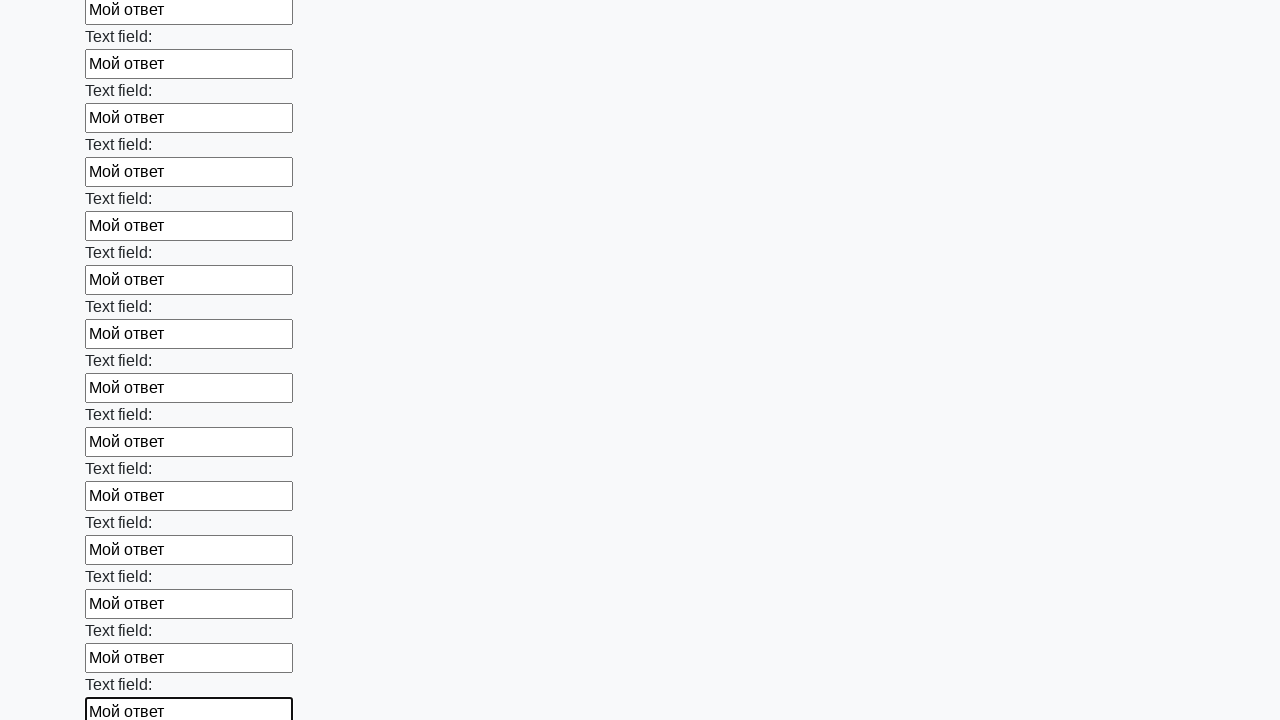

Filled an input field with 'Мой ответ' on input >> nth=86
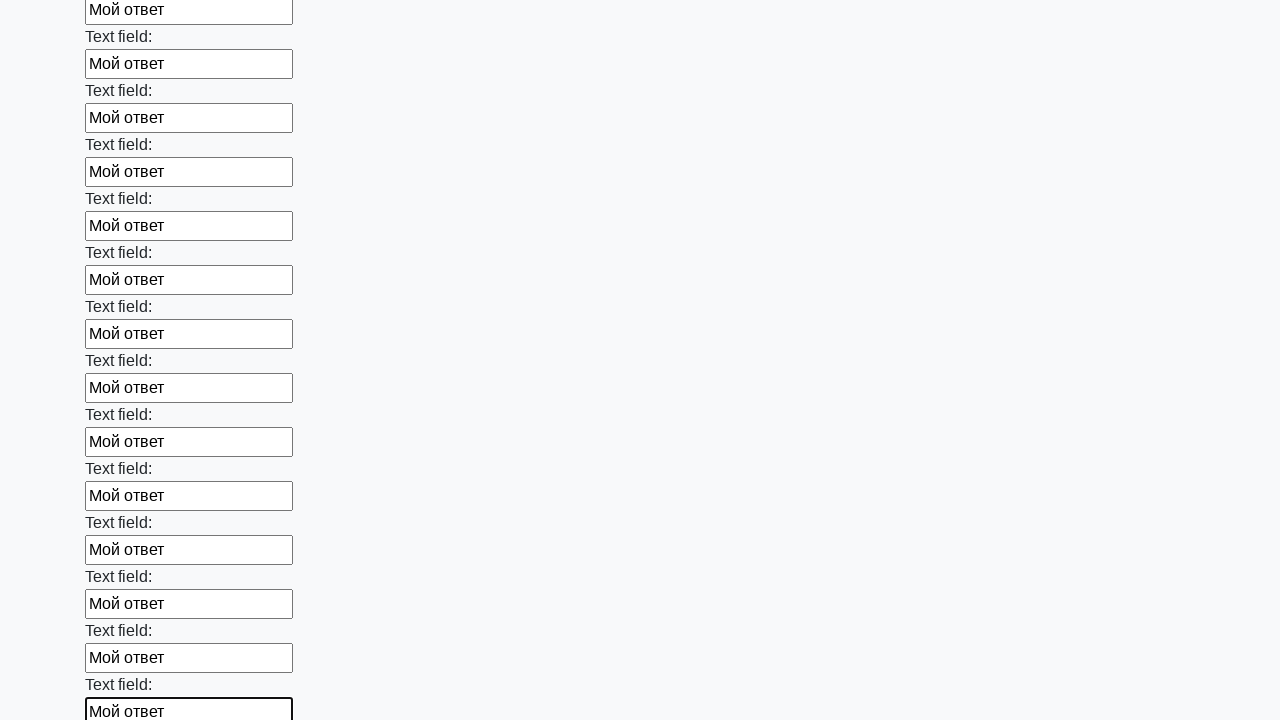

Filled an input field with 'Мой ответ' on input >> nth=87
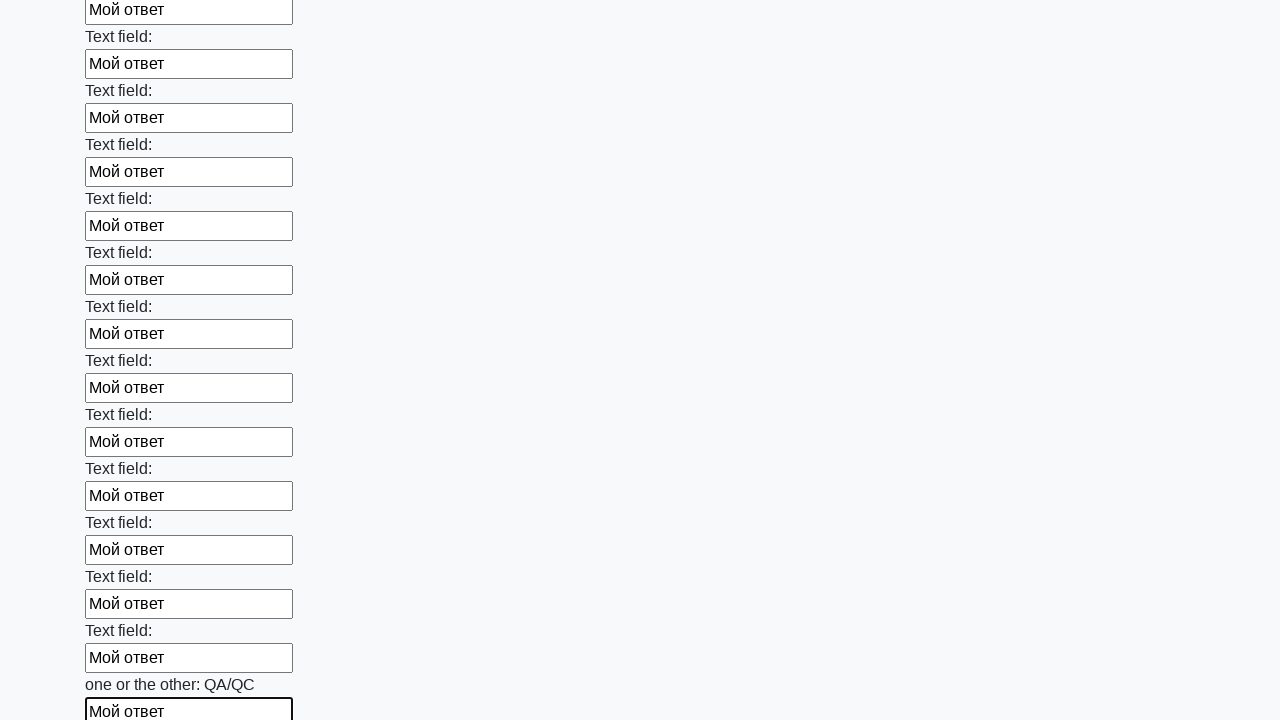

Filled an input field with 'Мой ответ' on input >> nth=88
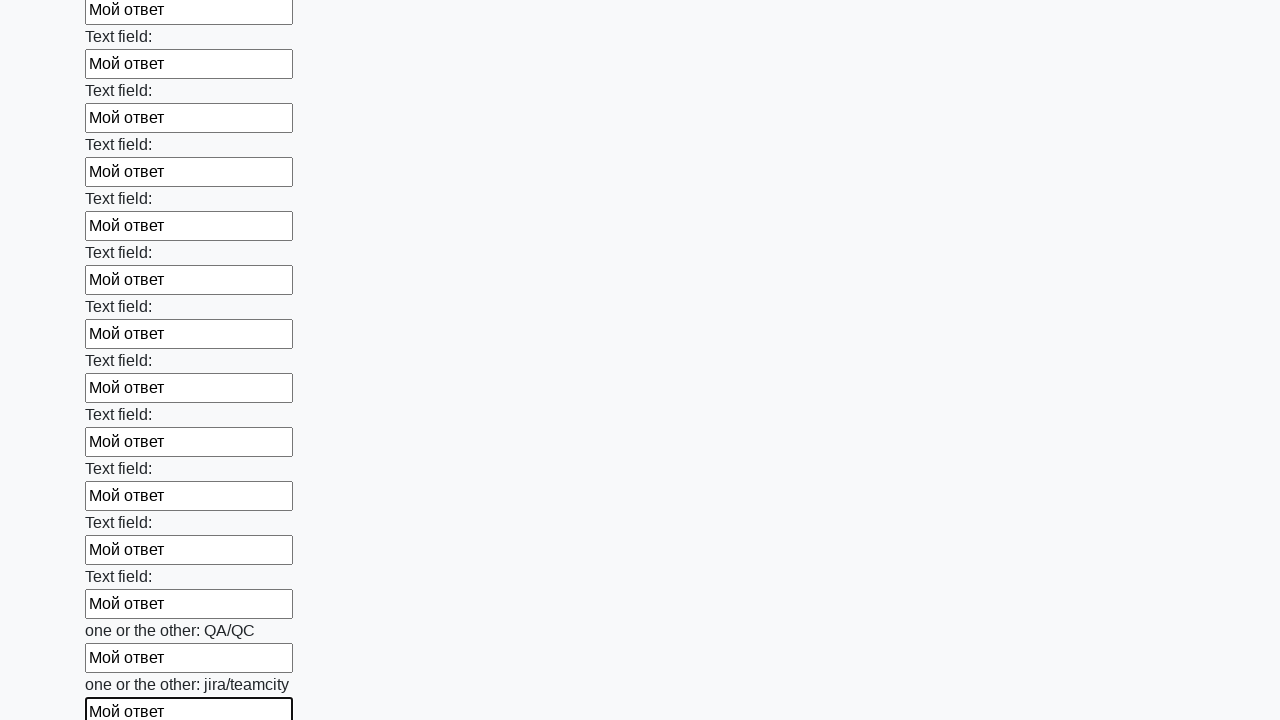

Filled an input field with 'Мой ответ' on input >> nth=89
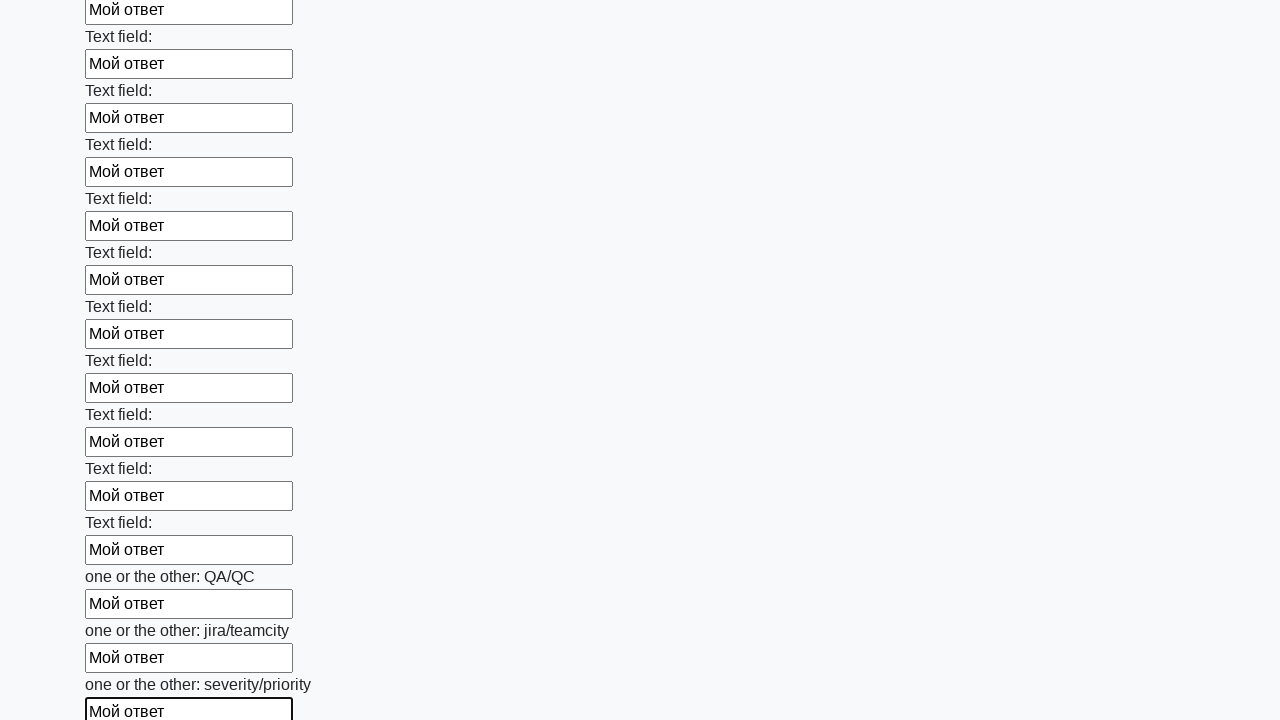

Filled an input field with 'Мой ответ' on input >> nth=90
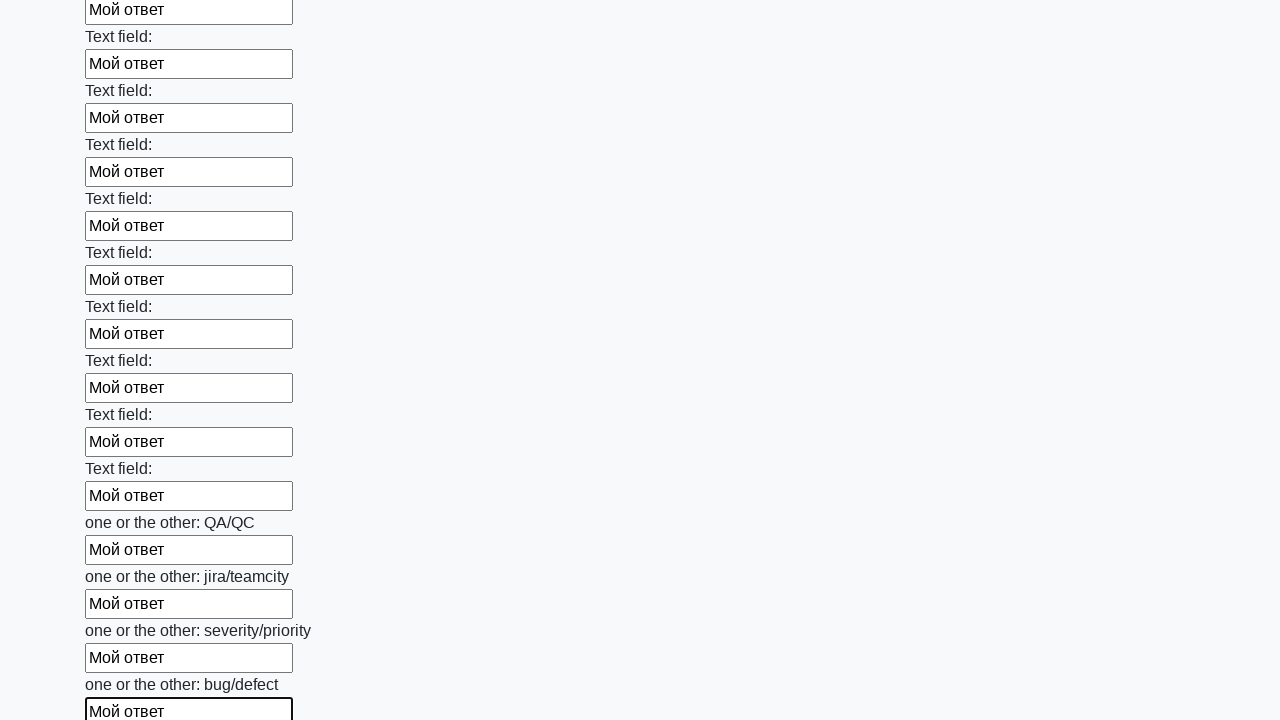

Filled an input field with 'Мой ответ' on input >> nth=91
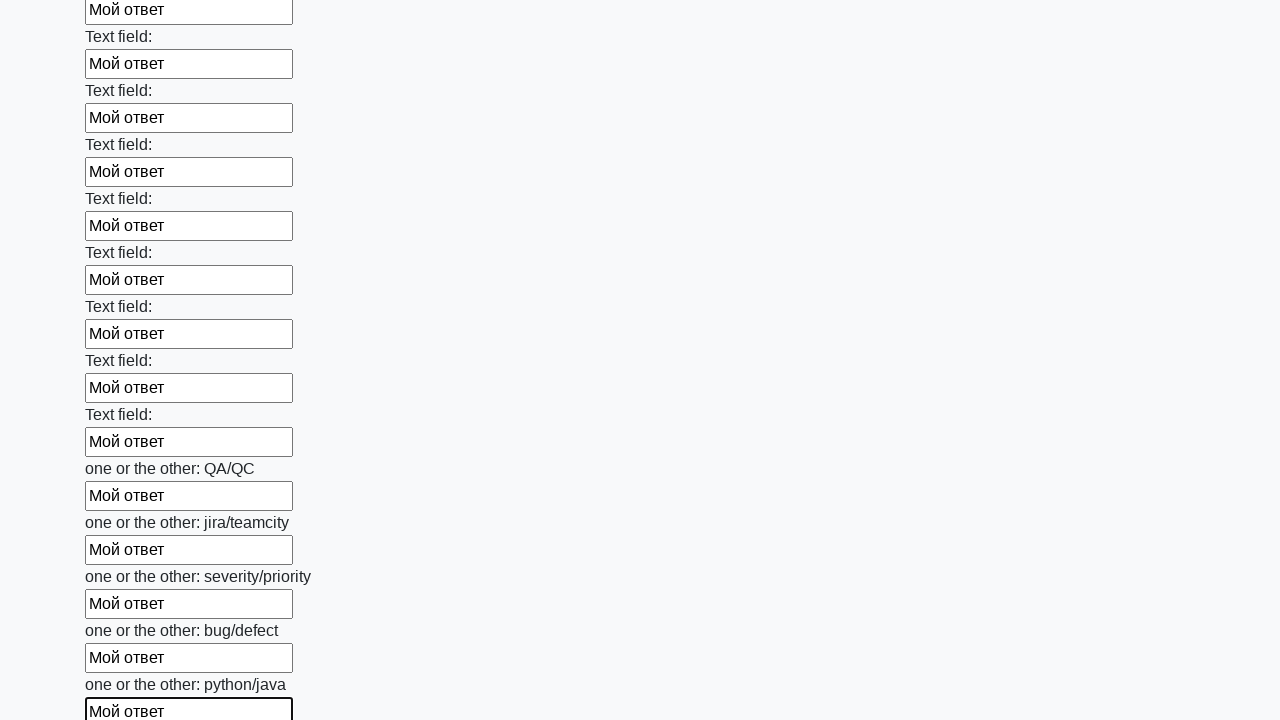

Filled an input field with 'Мой ответ' on input >> nth=92
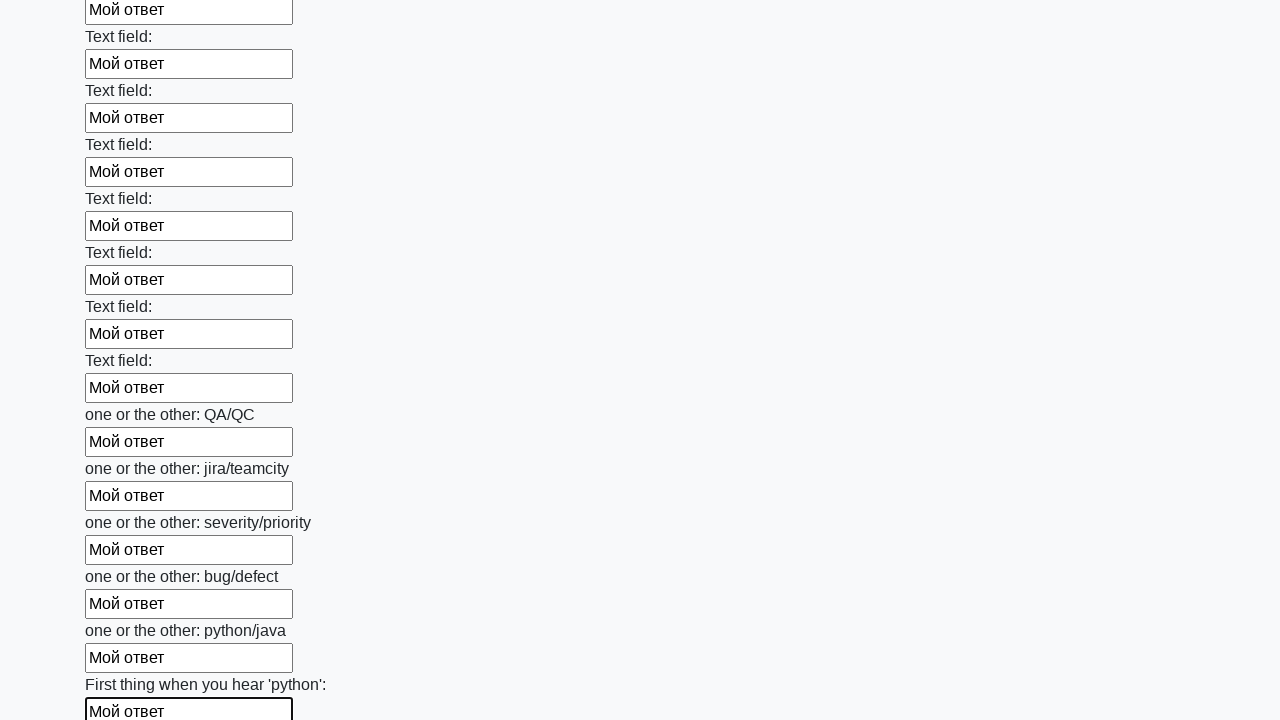

Filled an input field with 'Мой ответ' on input >> nth=93
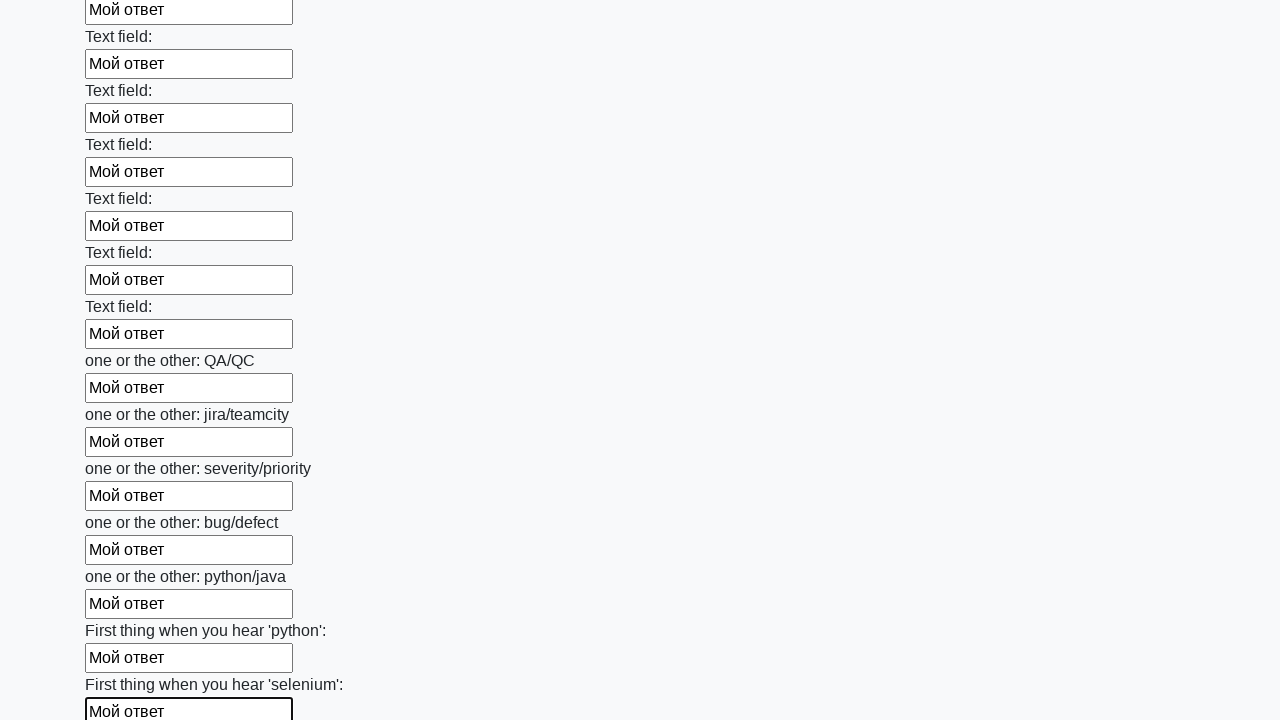

Filled an input field with 'Мой ответ' on input >> nth=94
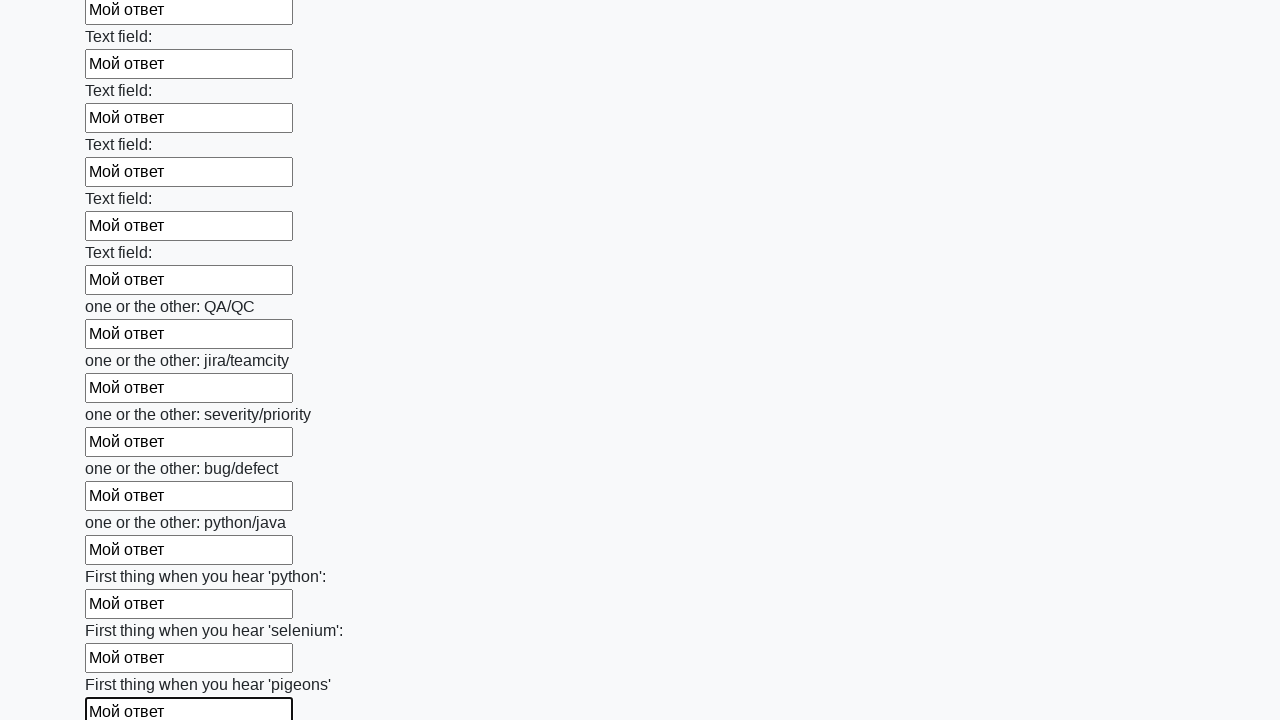

Filled an input field with 'Мой ответ' on input >> nth=95
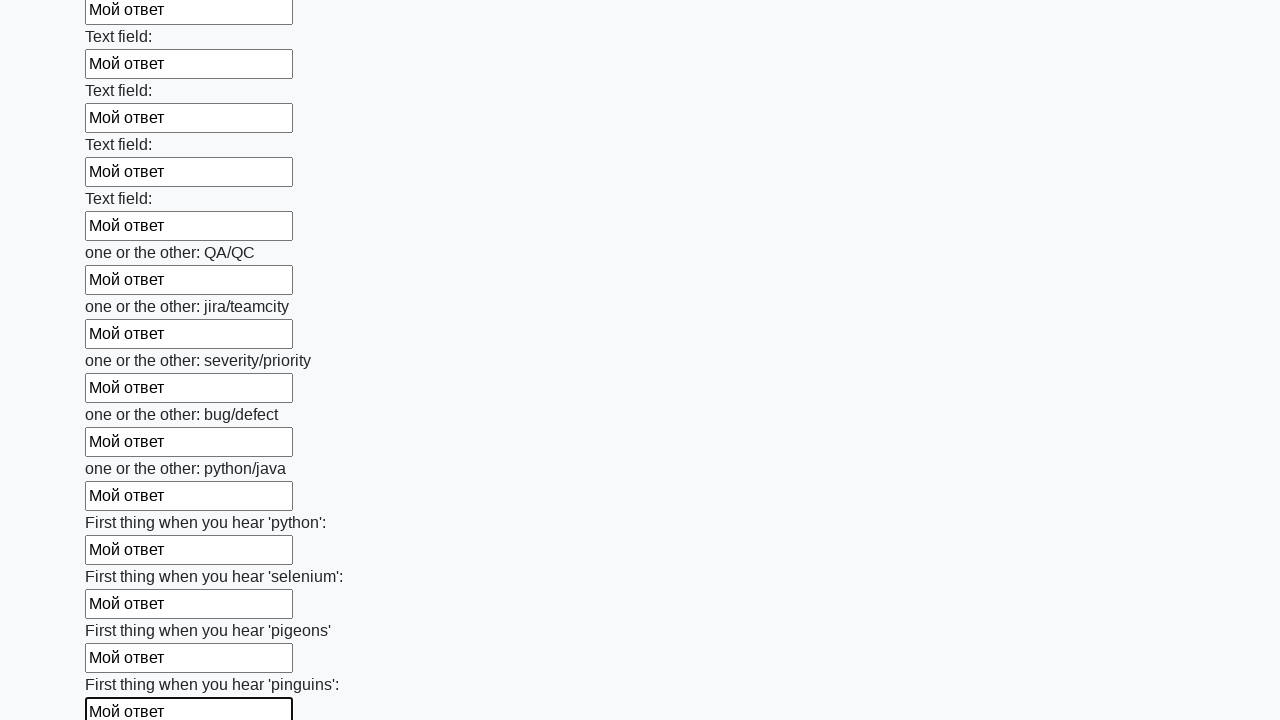

Filled an input field with 'Мой ответ' on input >> nth=96
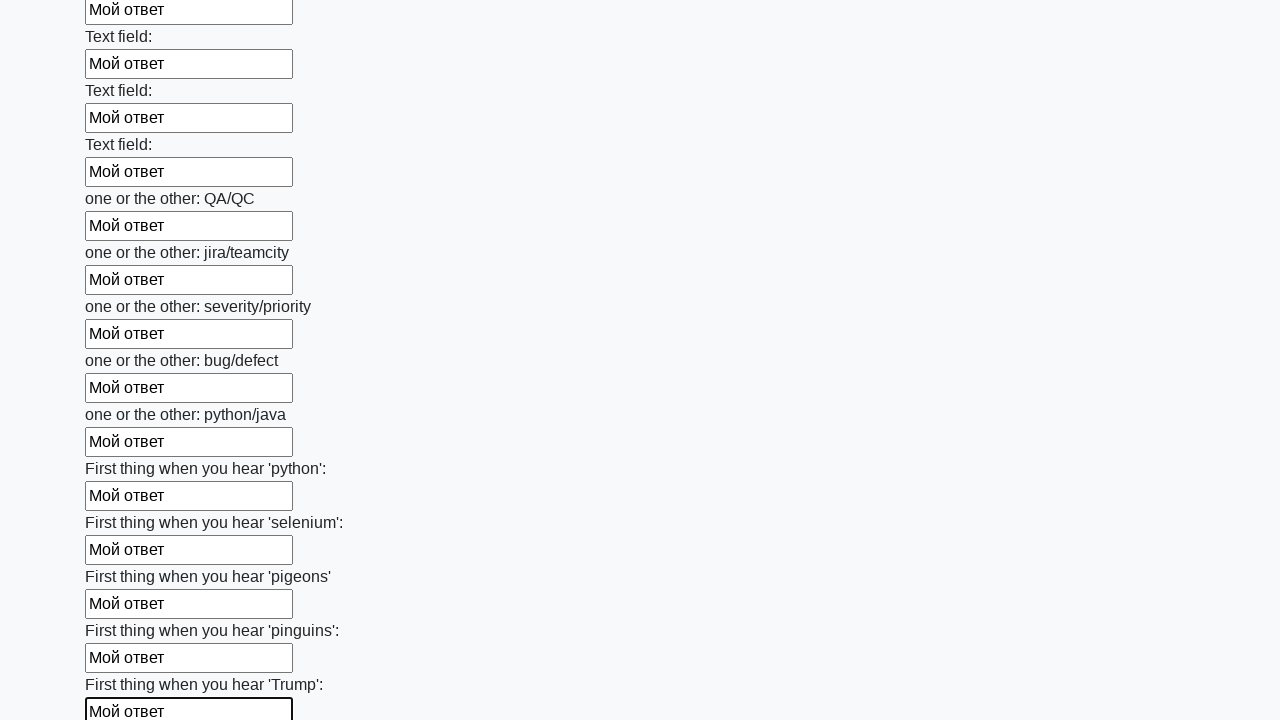

Filled an input field with 'Мой ответ' on input >> nth=97
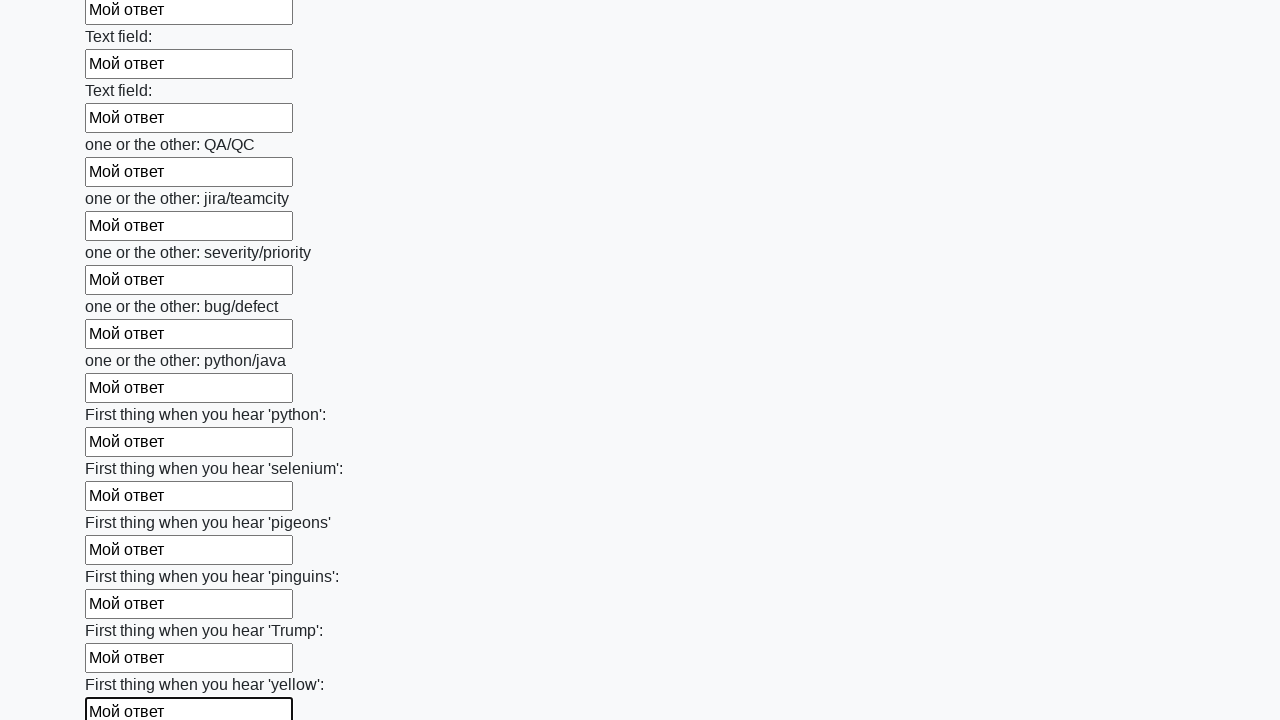

Filled an input field with 'Мой ответ' on input >> nth=98
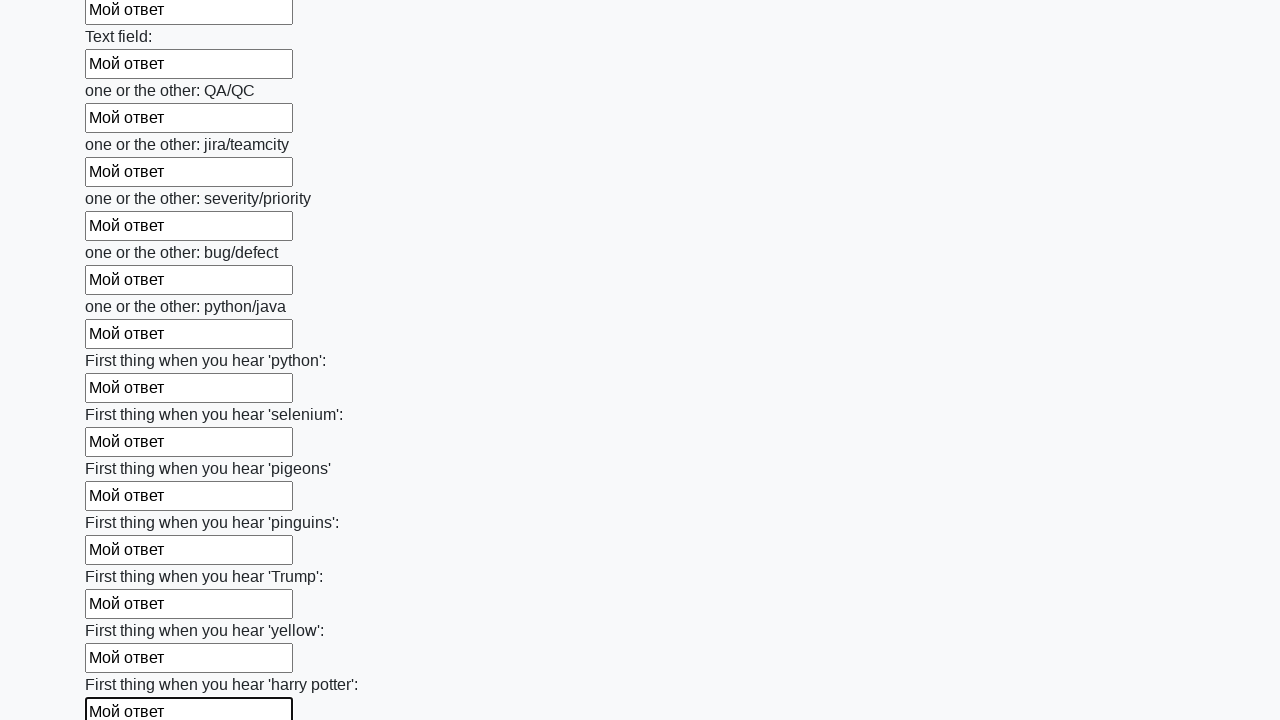

Filled an input field with 'Мой ответ' on input >> nth=99
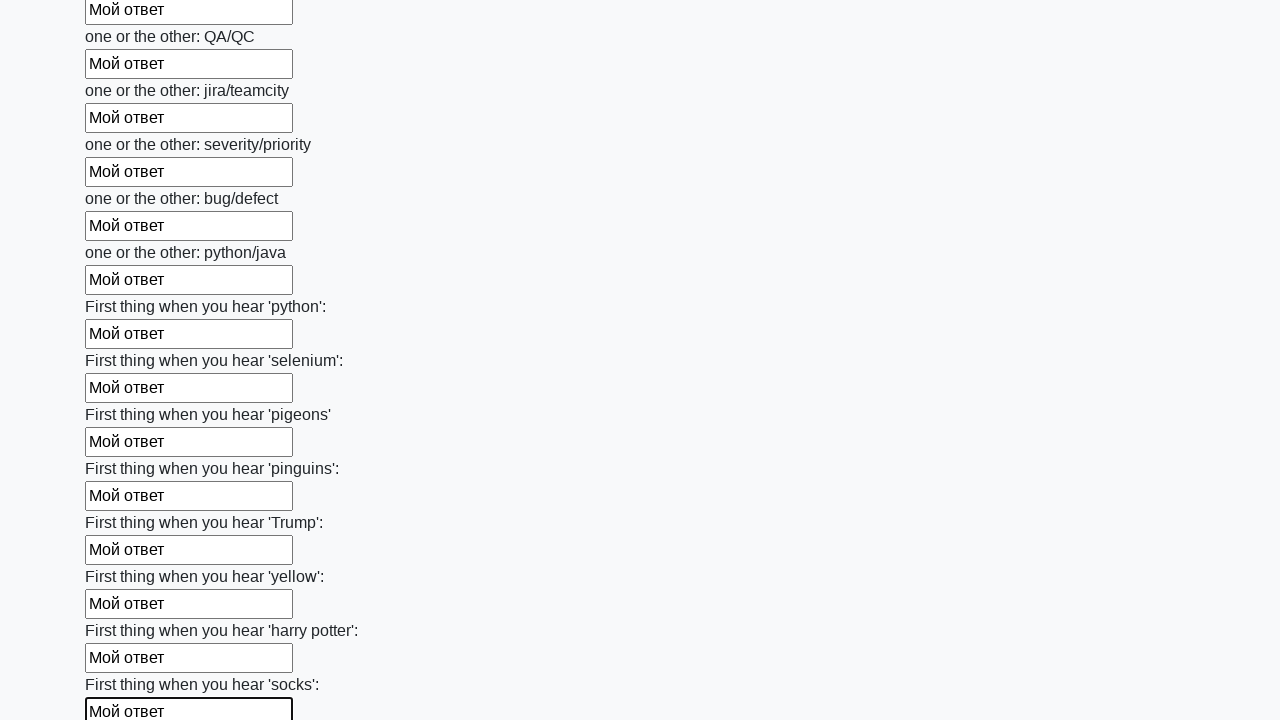

Clicked the submit button to submit the form at (123, 611) on button.btn
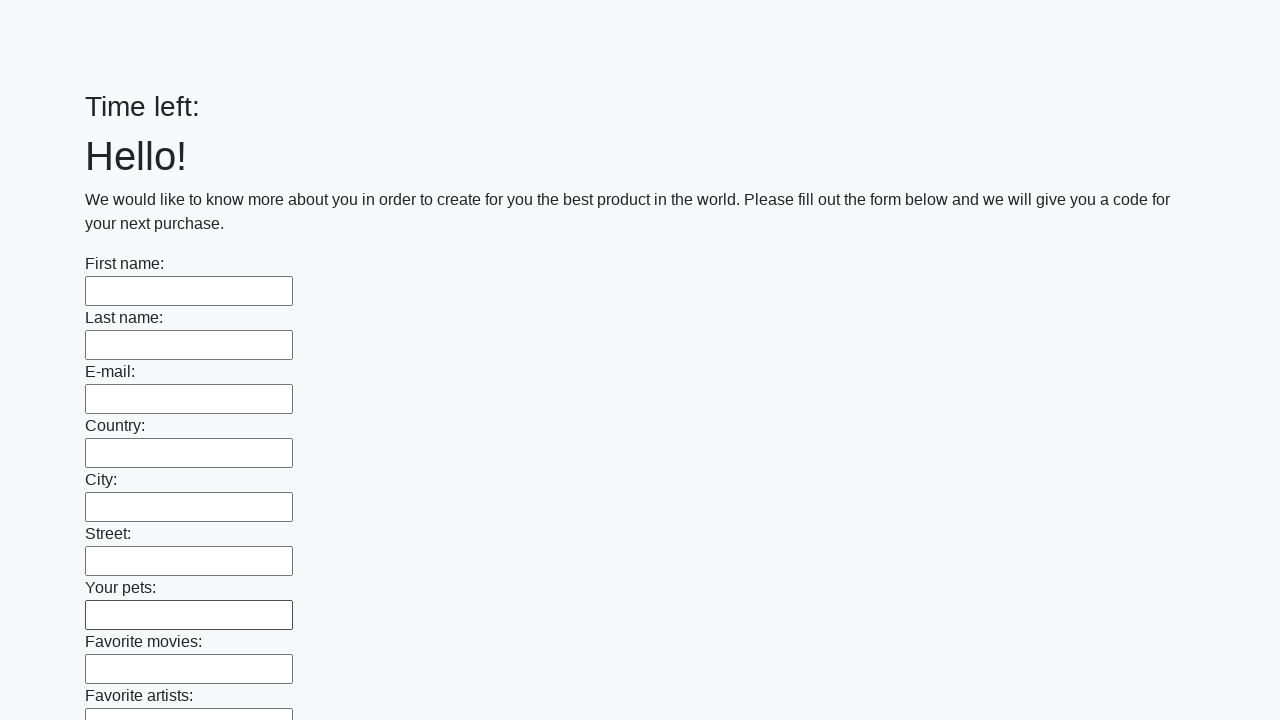

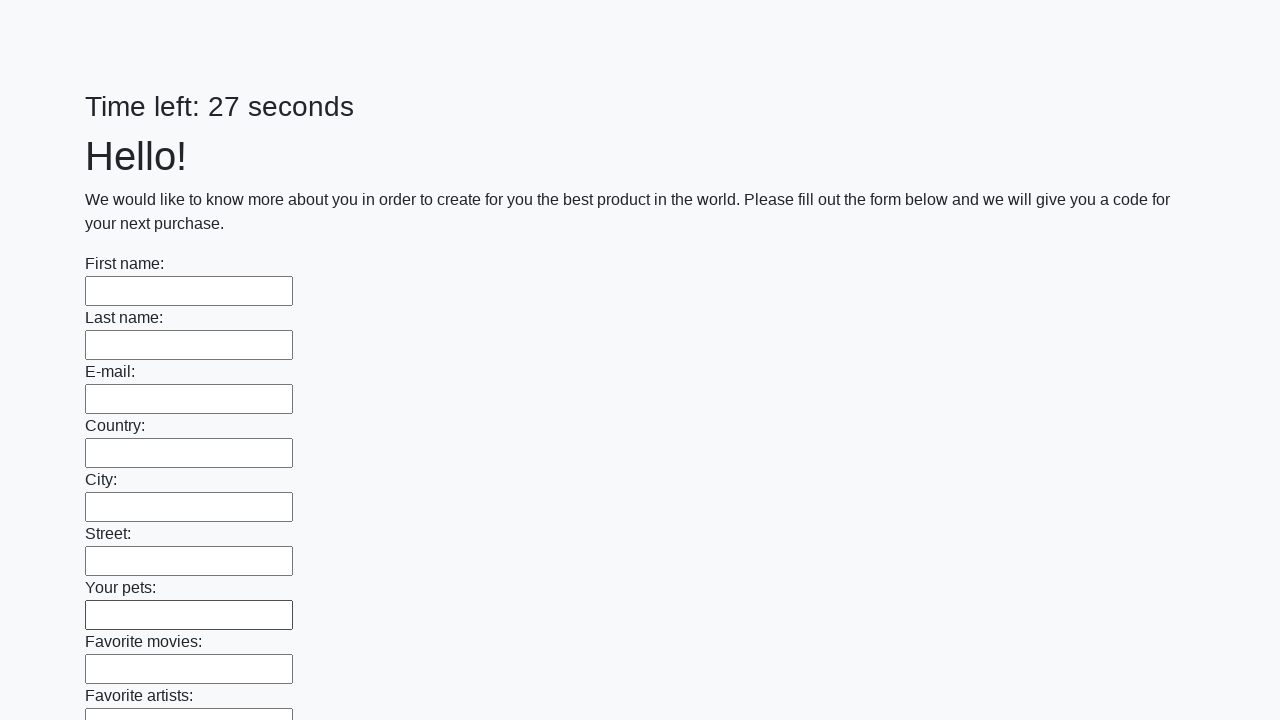